Tests filling out a large form by entering text into all input fields and submitting the form

Starting URL: http://suninjuly.github.io/huge_form.html

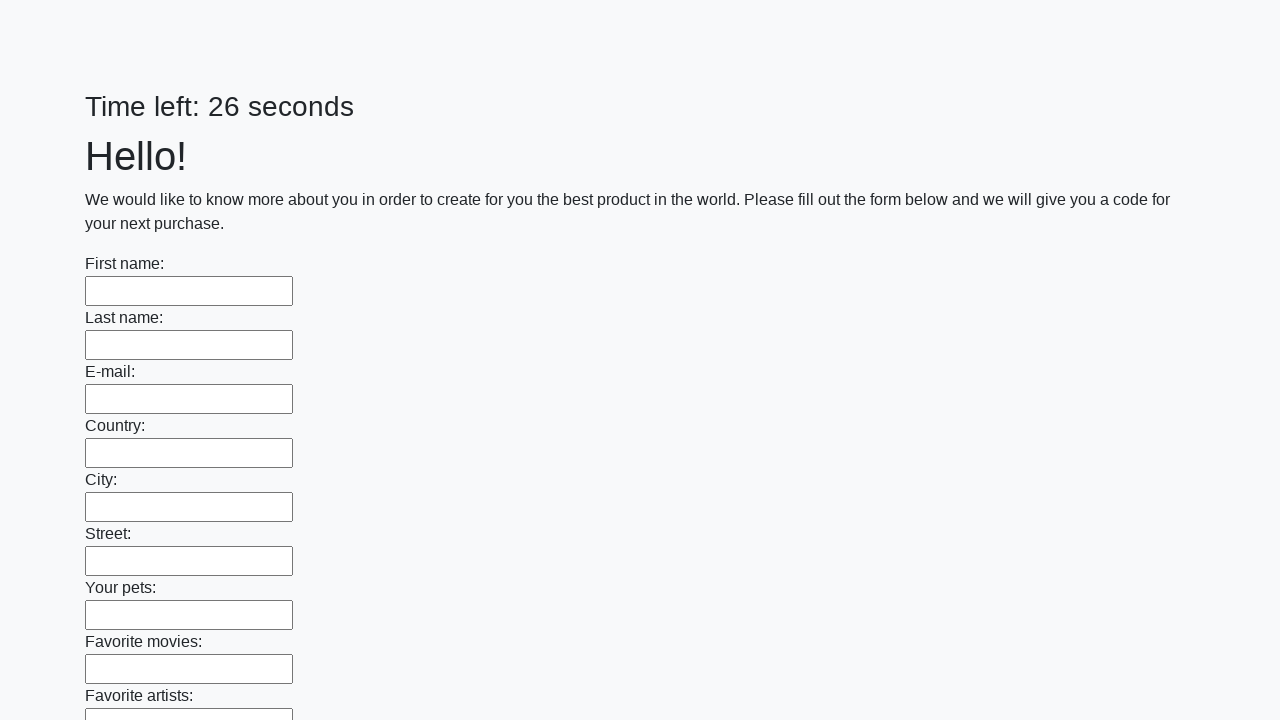

Located all input fields in the form
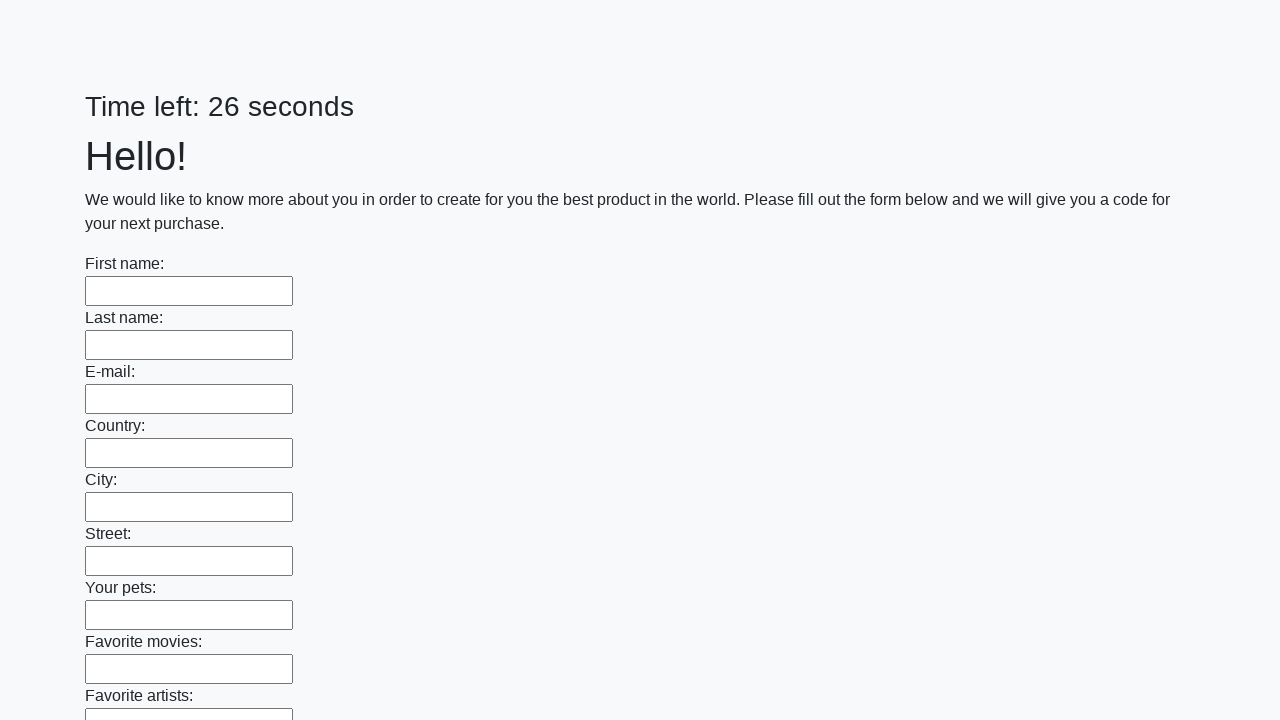

Filled input field with 'sample answer' on input >> nth=0
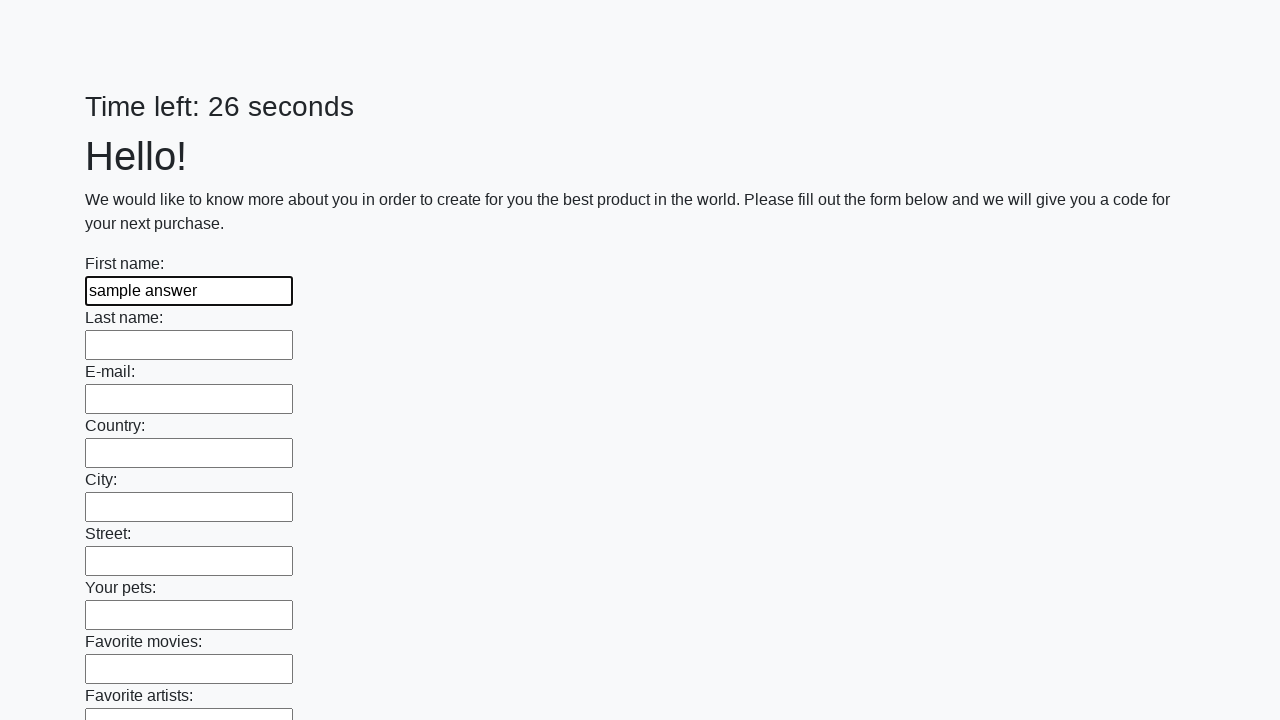

Filled input field with 'sample answer' on input >> nth=1
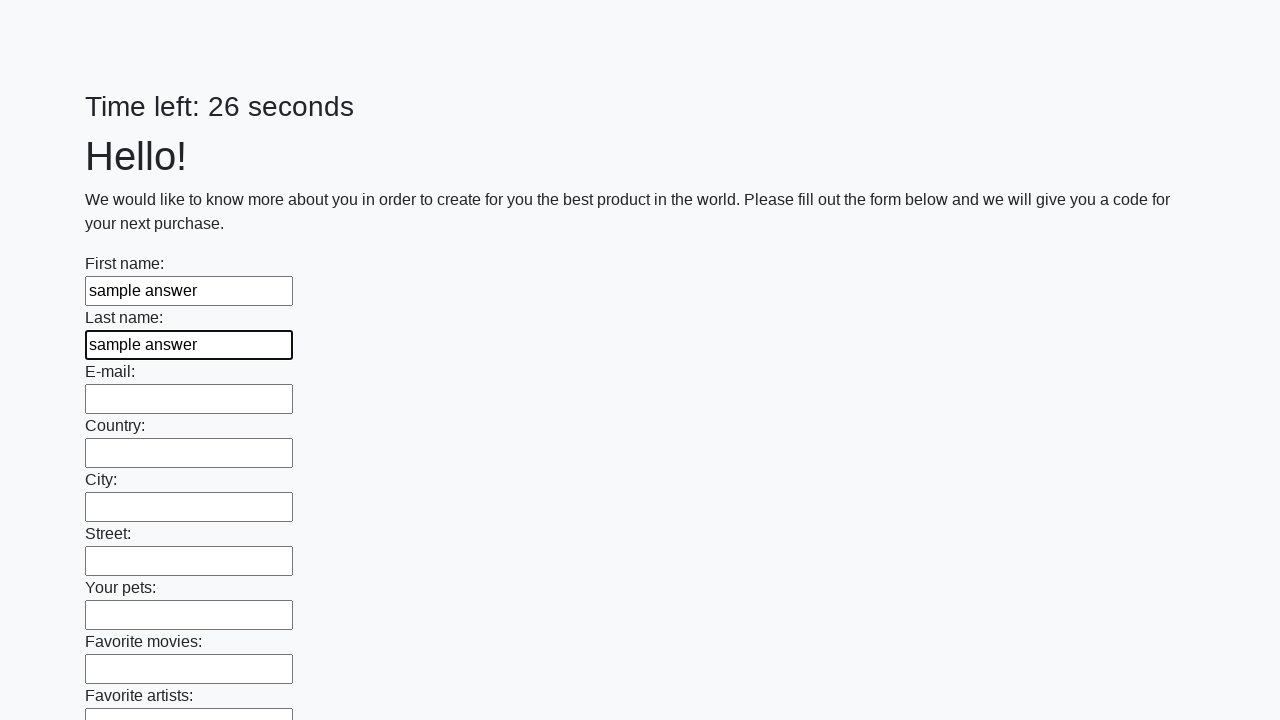

Filled input field with 'sample answer' on input >> nth=2
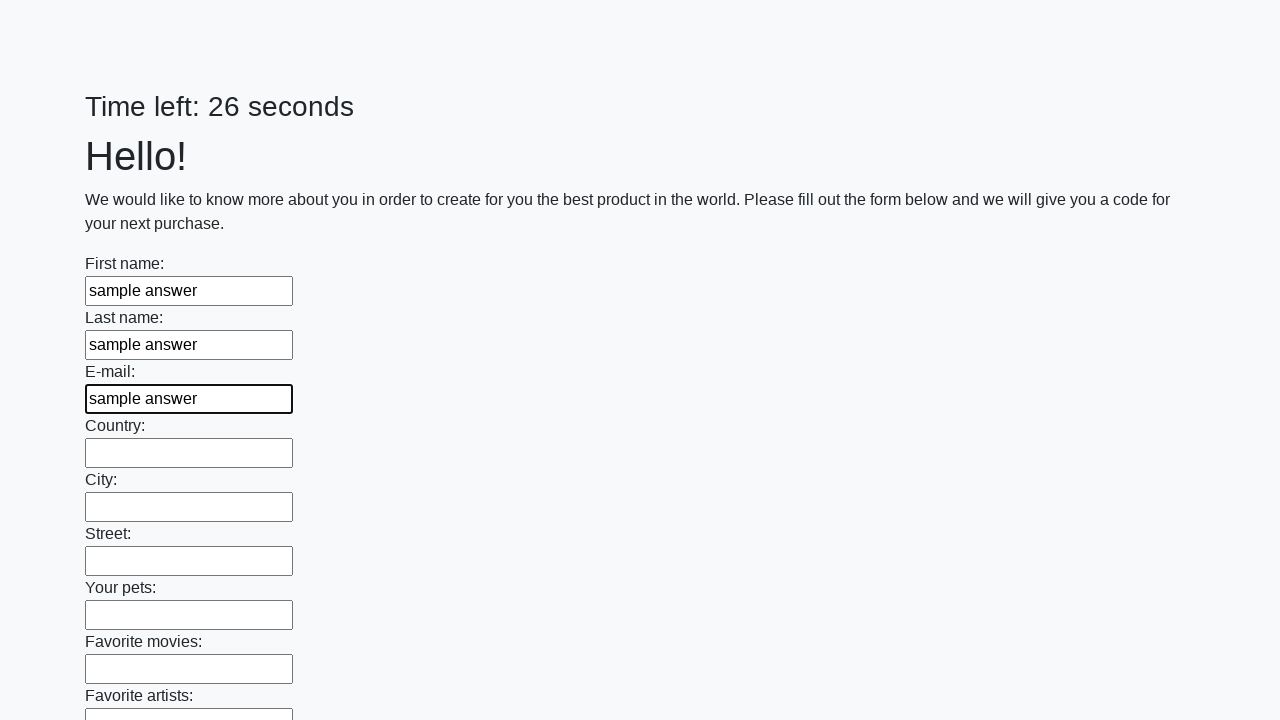

Filled input field with 'sample answer' on input >> nth=3
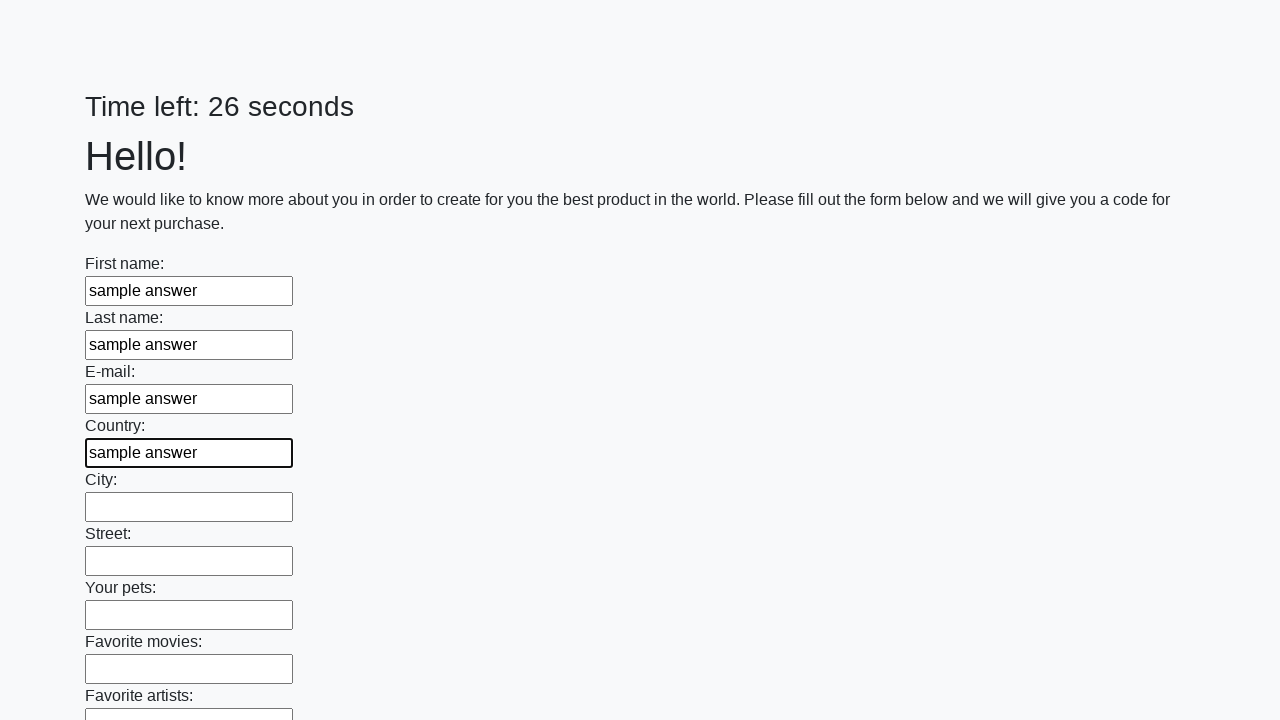

Filled input field with 'sample answer' on input >> nth=4
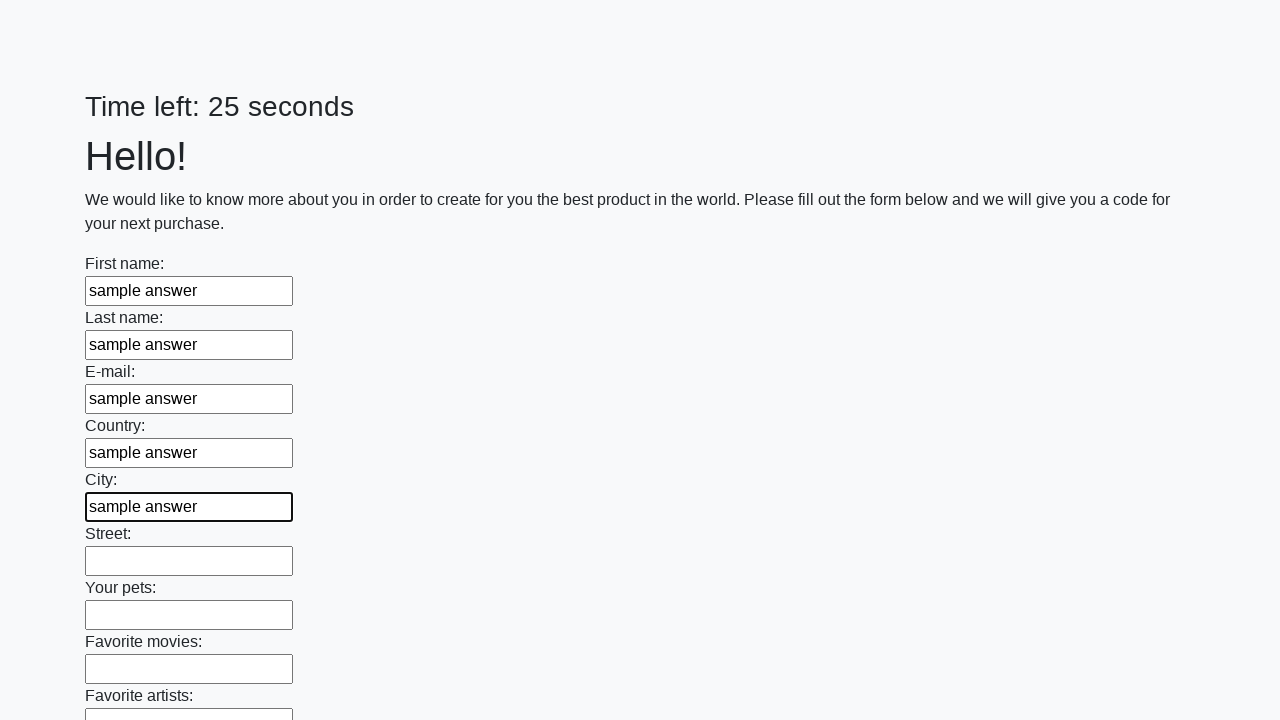

Filled input field with 'sample answer' on input >> nth=5
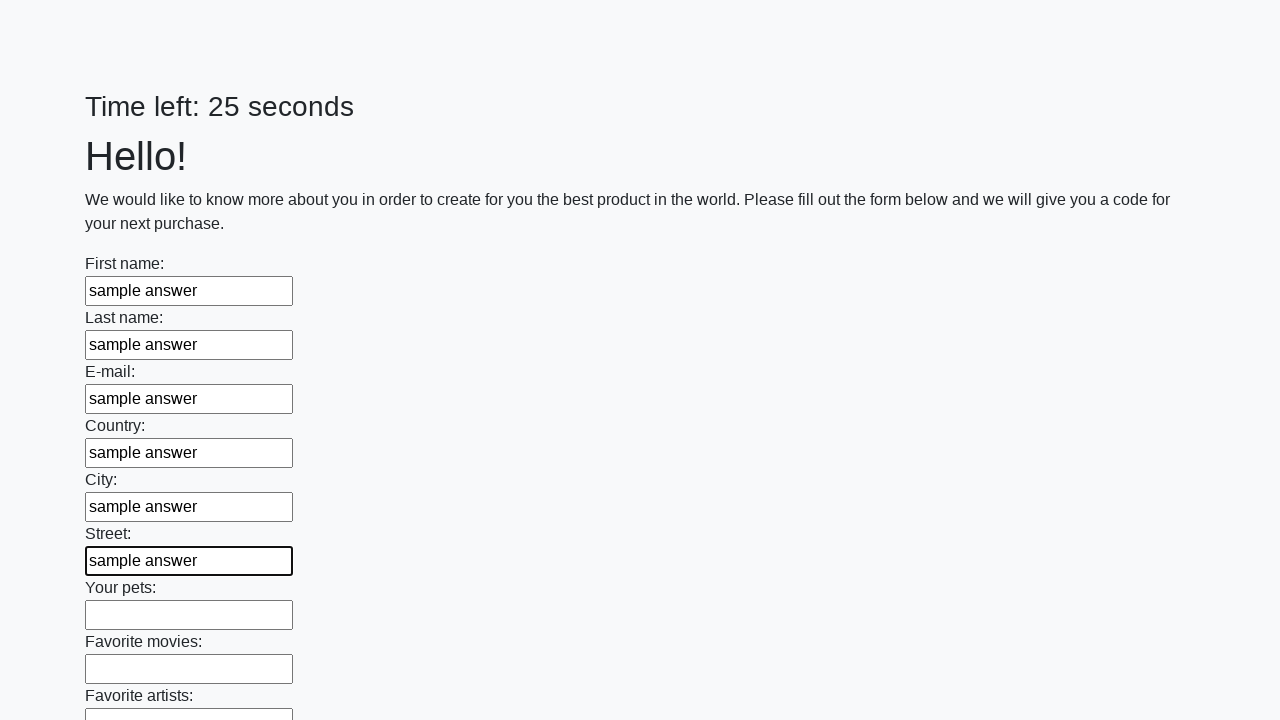

Filled input field with 'sample answer' on input >> nth=6
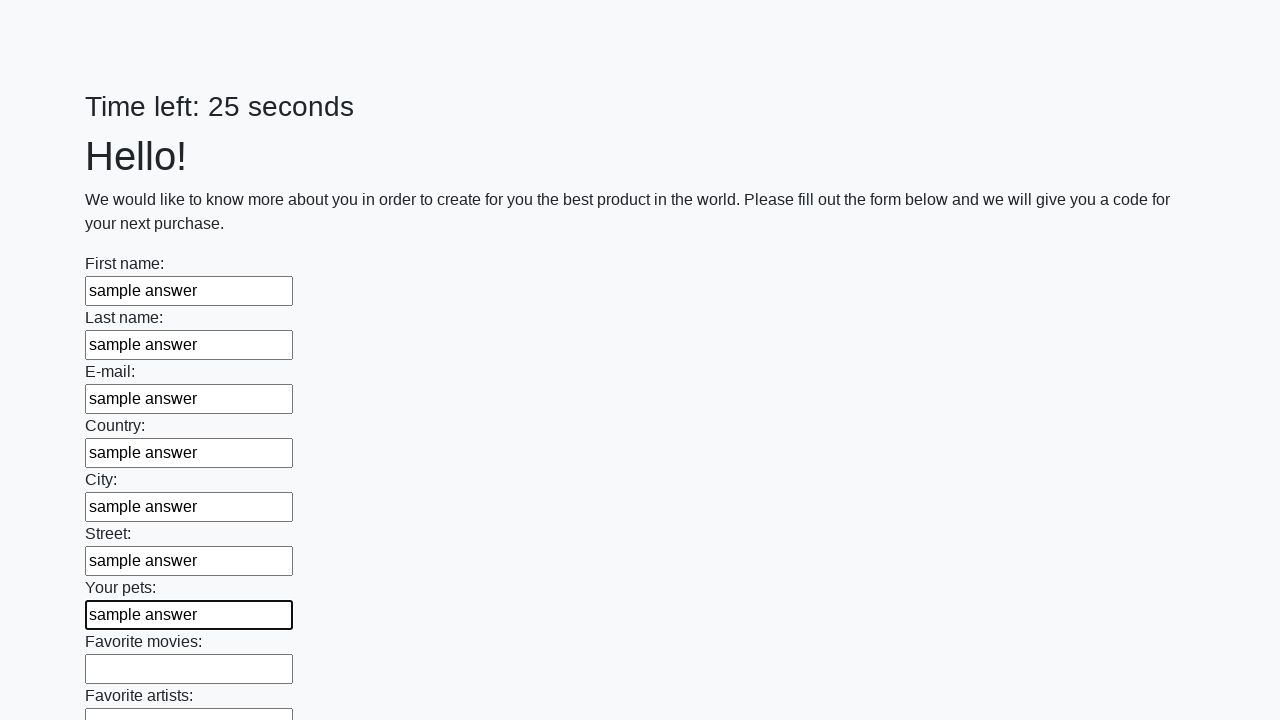

Filled input field with 'sample answer' on input >> nth=7
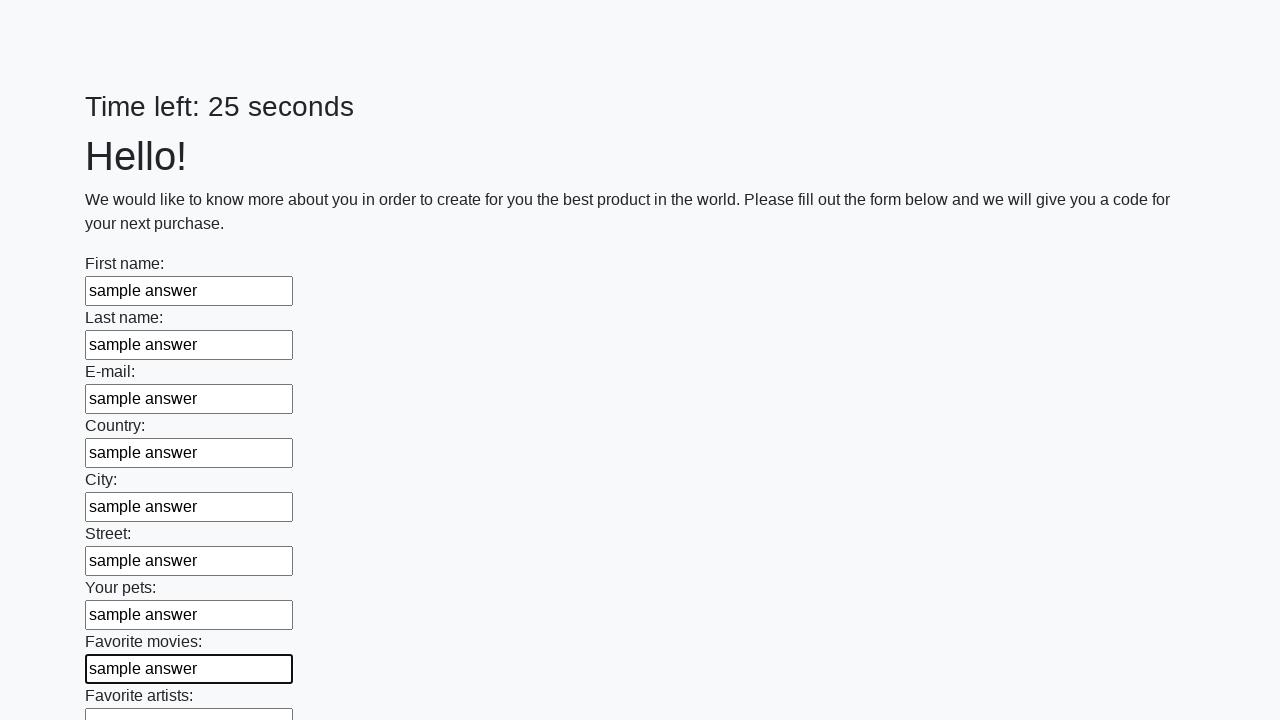

Filled input field with 'sample answer' on input >> nth=8
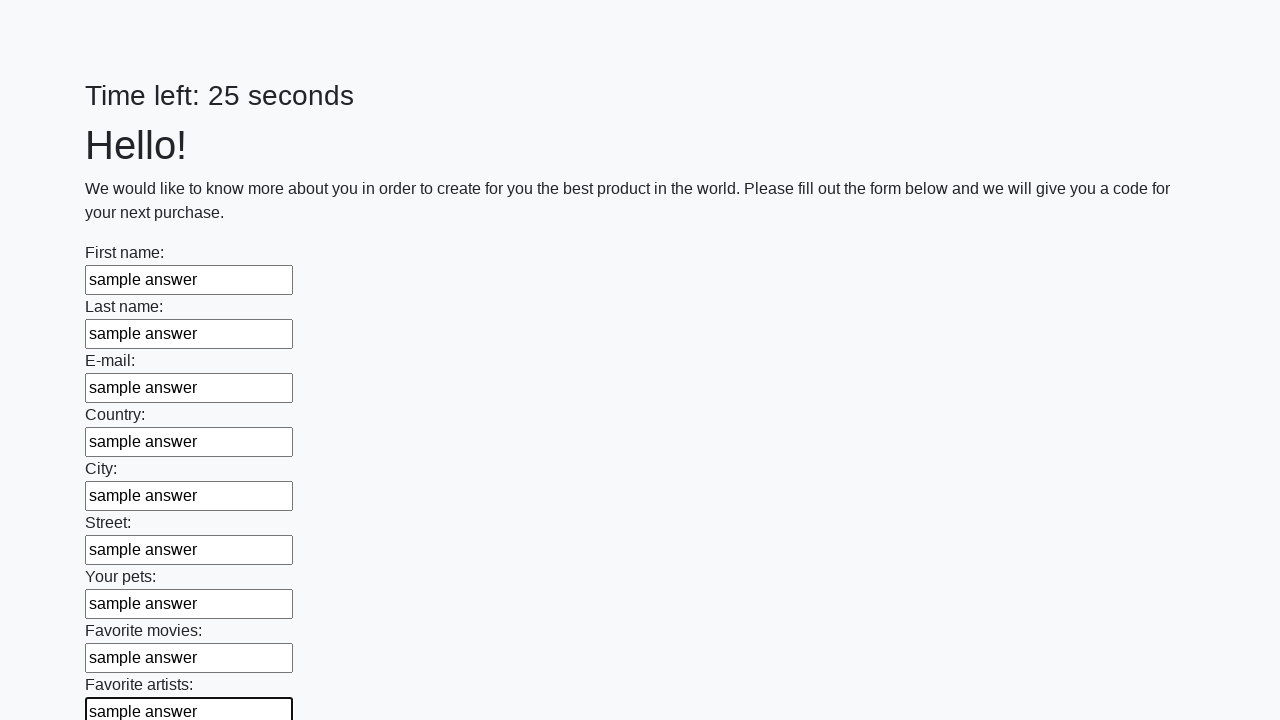

Filled input field with 'sample answer' on input >> nth=9
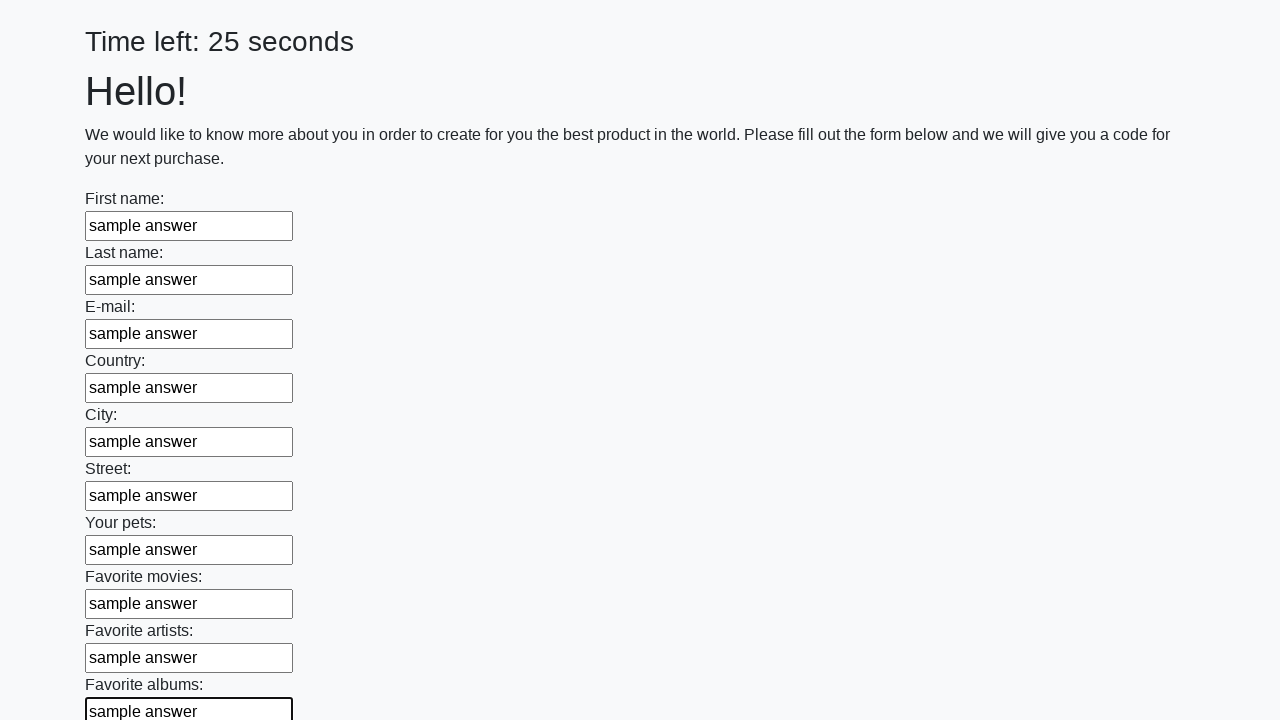

Filled input field with 'sample answer' on input >> nth=10
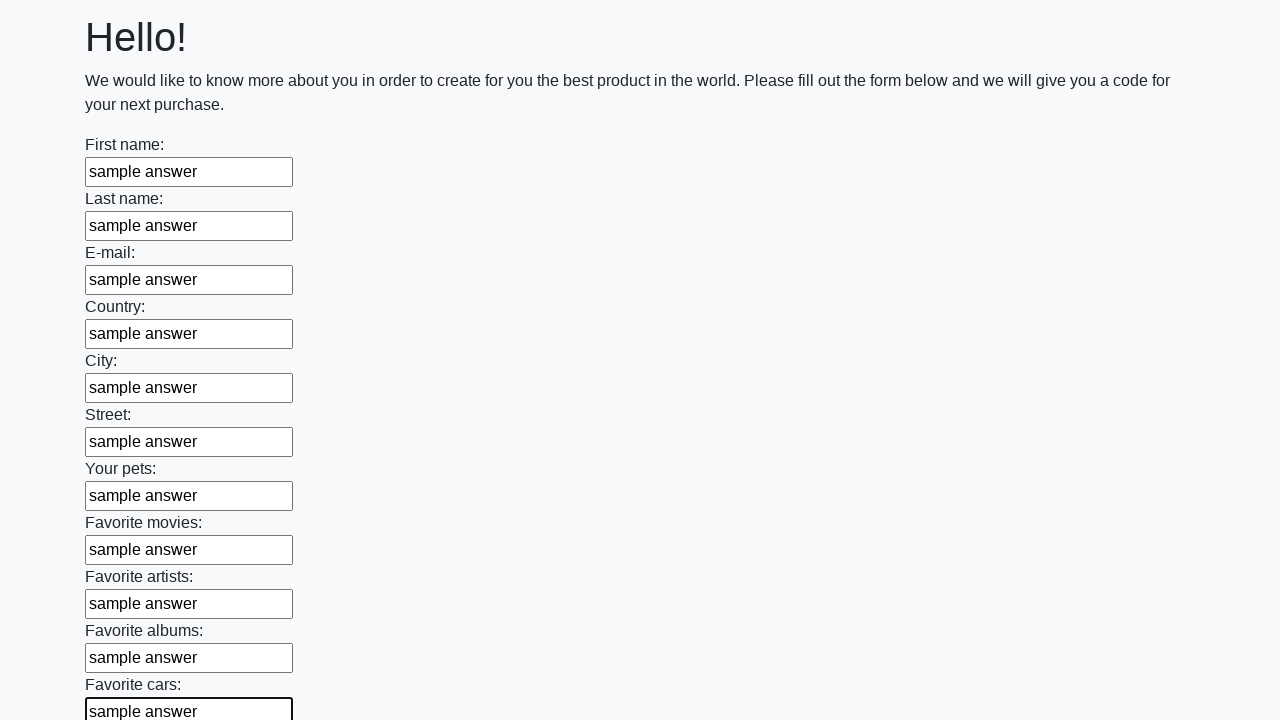

Filled input field with 'sample answer' on input >> nth=11
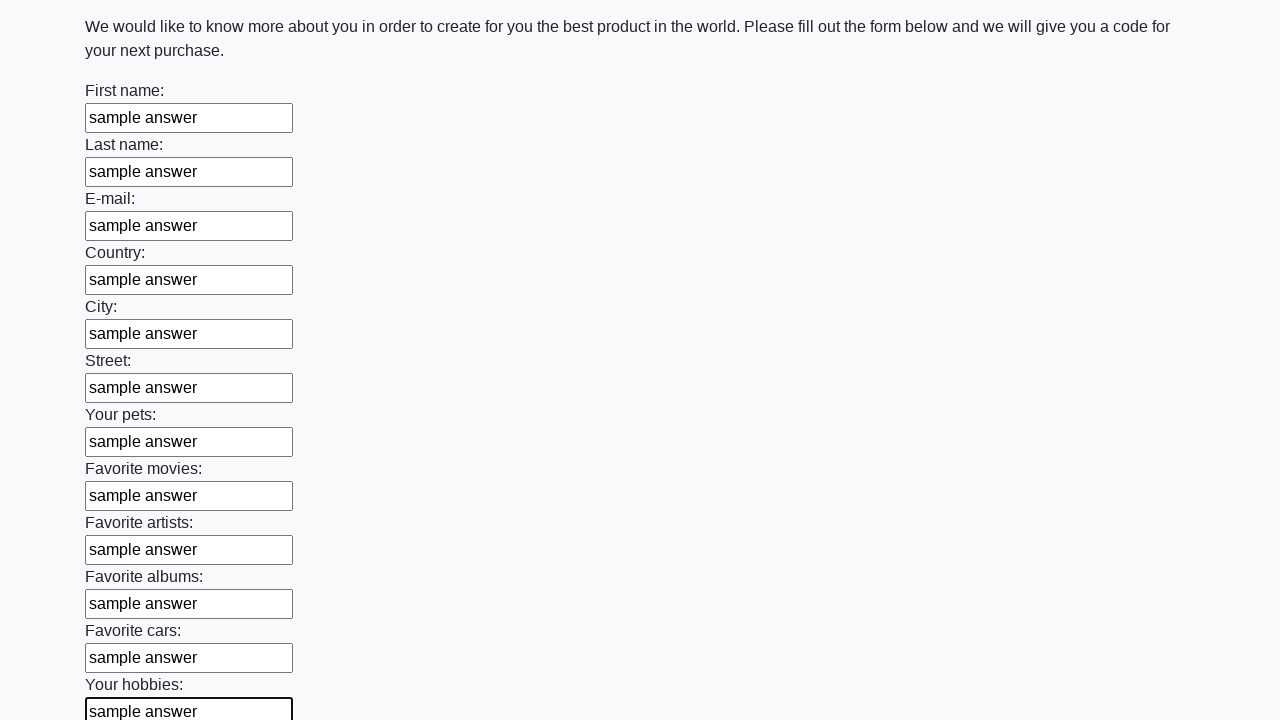

Filled input field with 'sample answer' on input >> nth=12
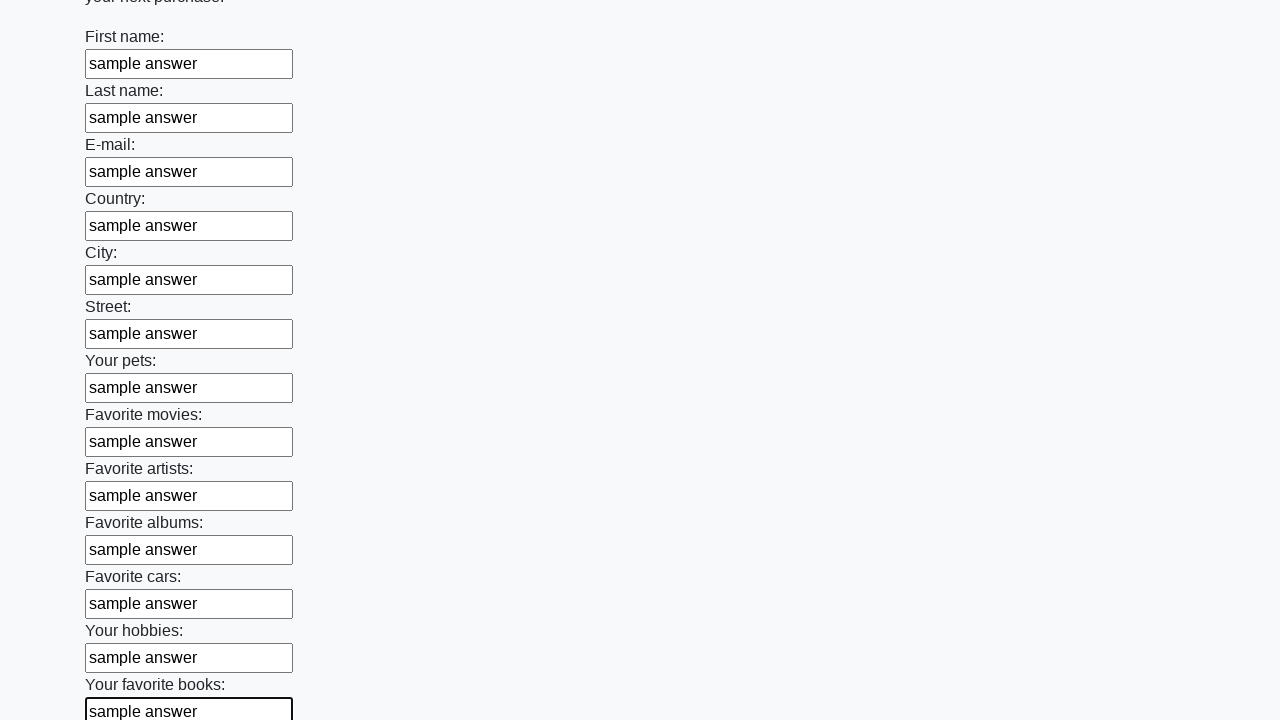

Filled input field with 'sample answer' on input >> nth=13
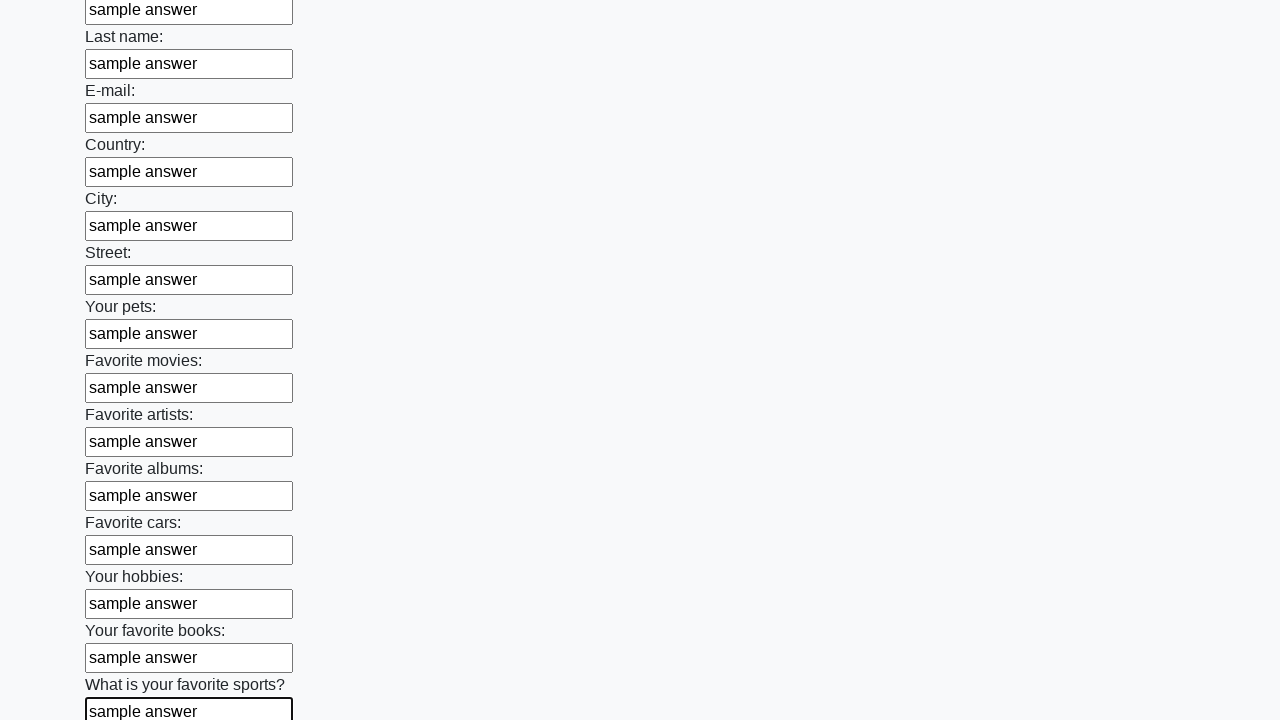

Filled input field with 'sample answer' on input >> nth=14
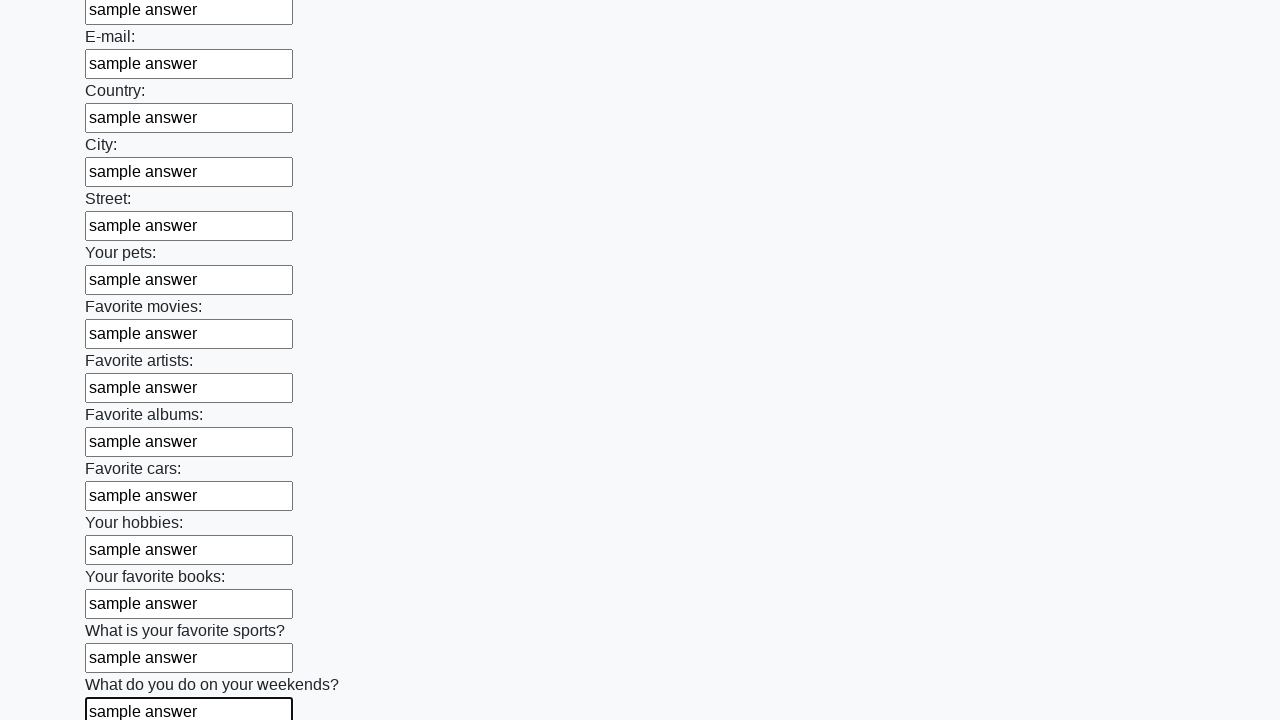

Filled input field with 'sample answer' on input >> nth=15
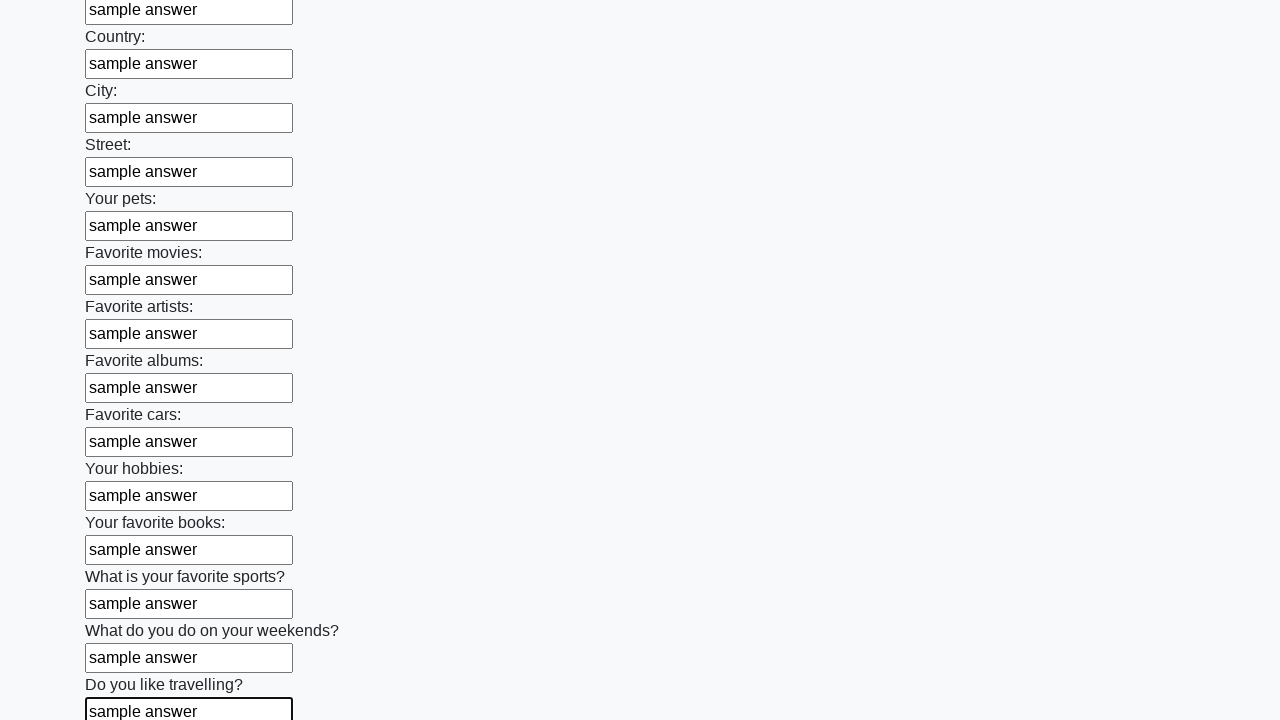

Filled input field with 'sample answer' on input >> nth=16
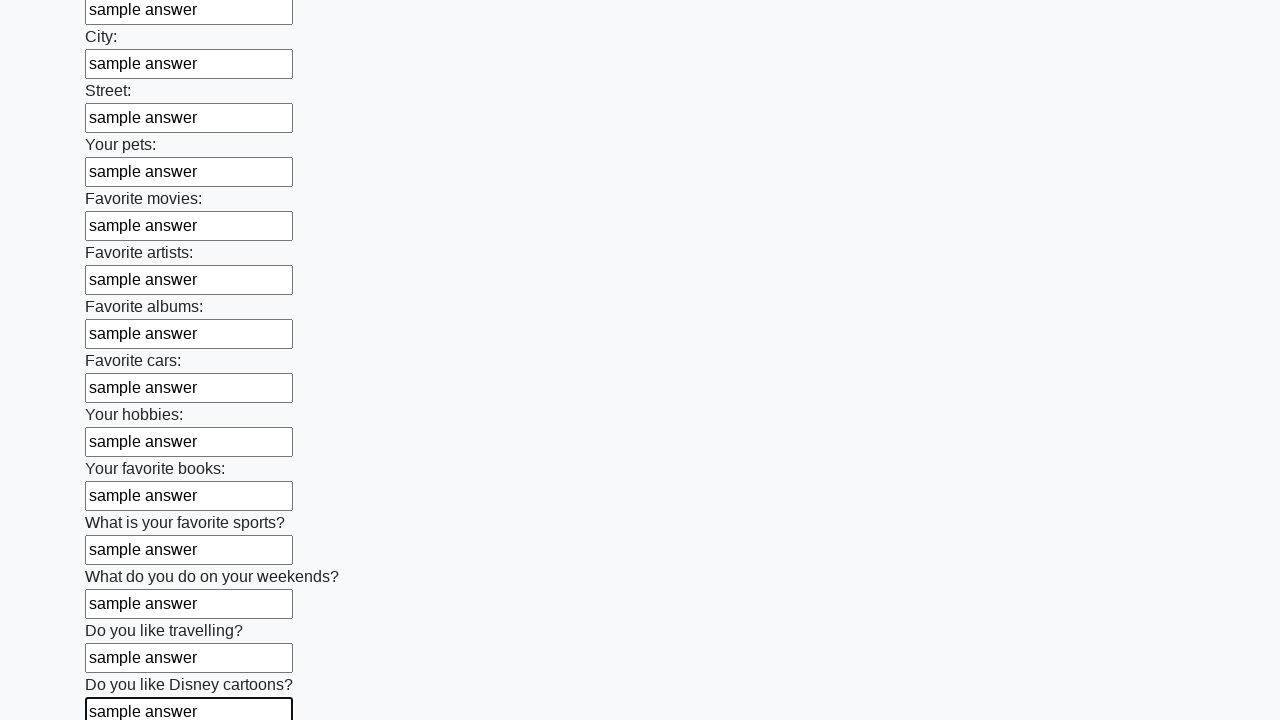

Filled input field with 'sample answer' on input >> nth=17
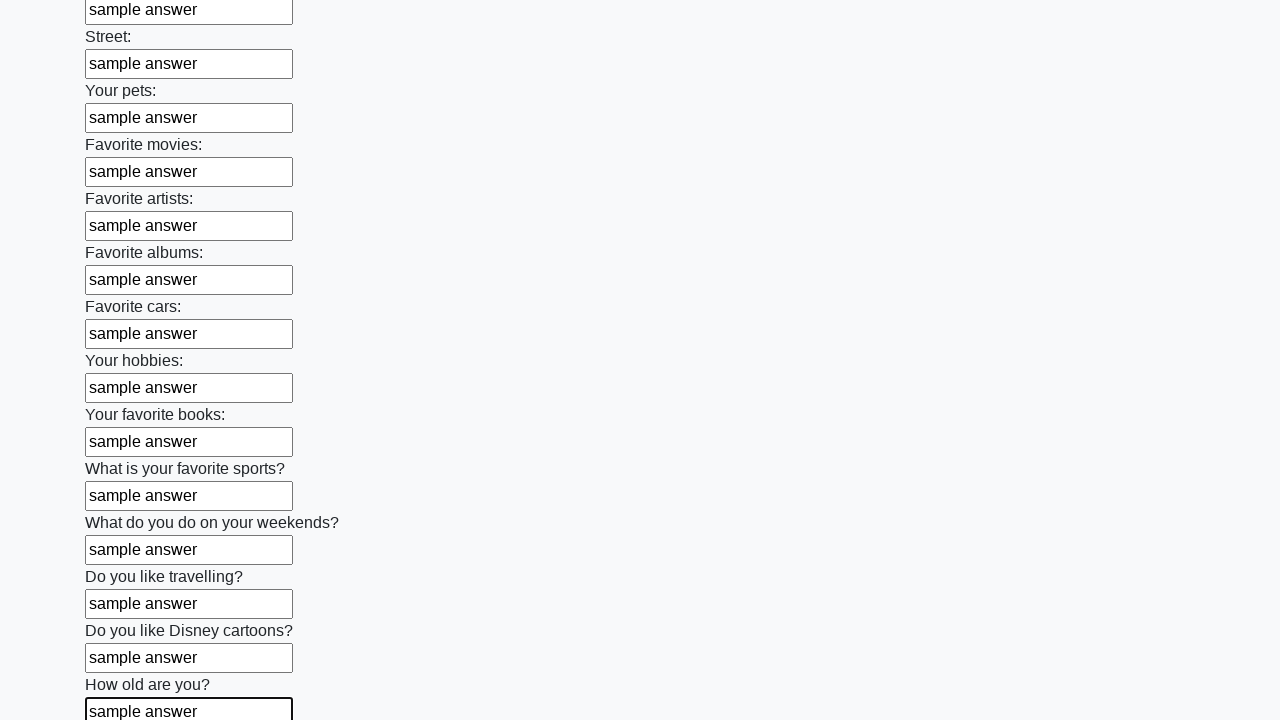

Filled input field with 'sample answer' on input >> nth=18
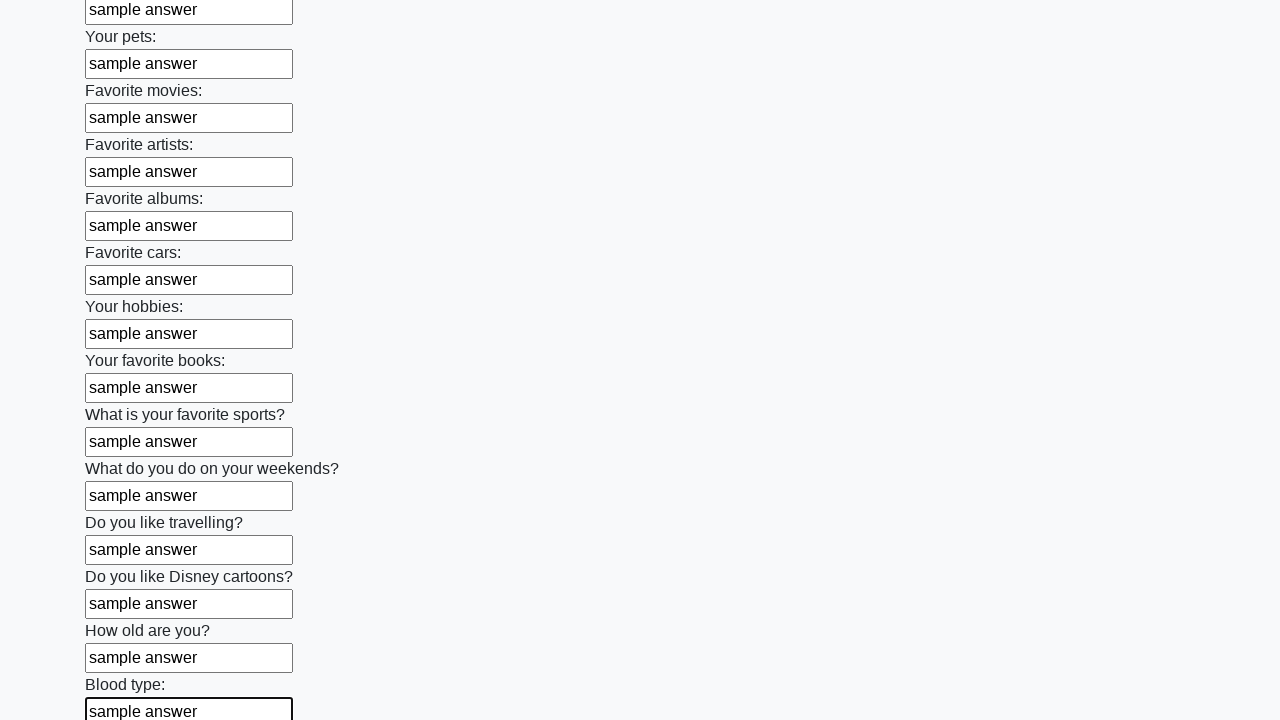

Filled input field with 'sample answer' on input >> nth=19
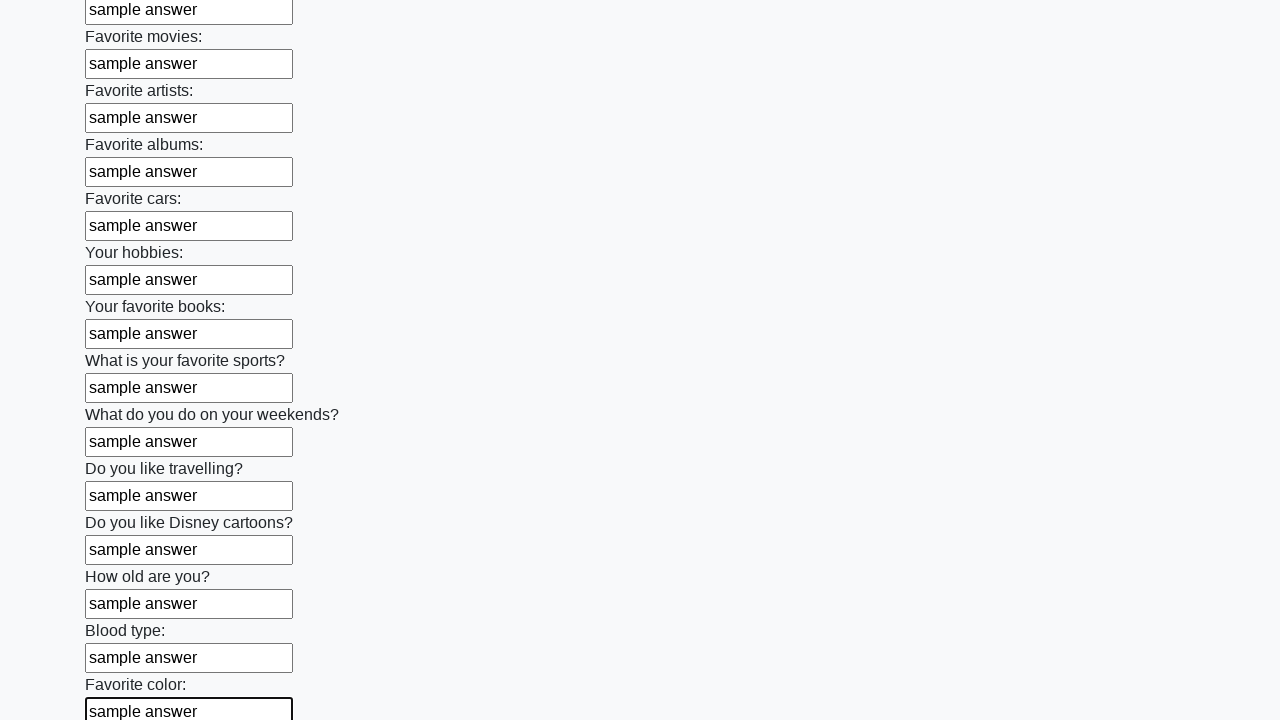

Filled input field with 'sample answer' on input >> nth=20
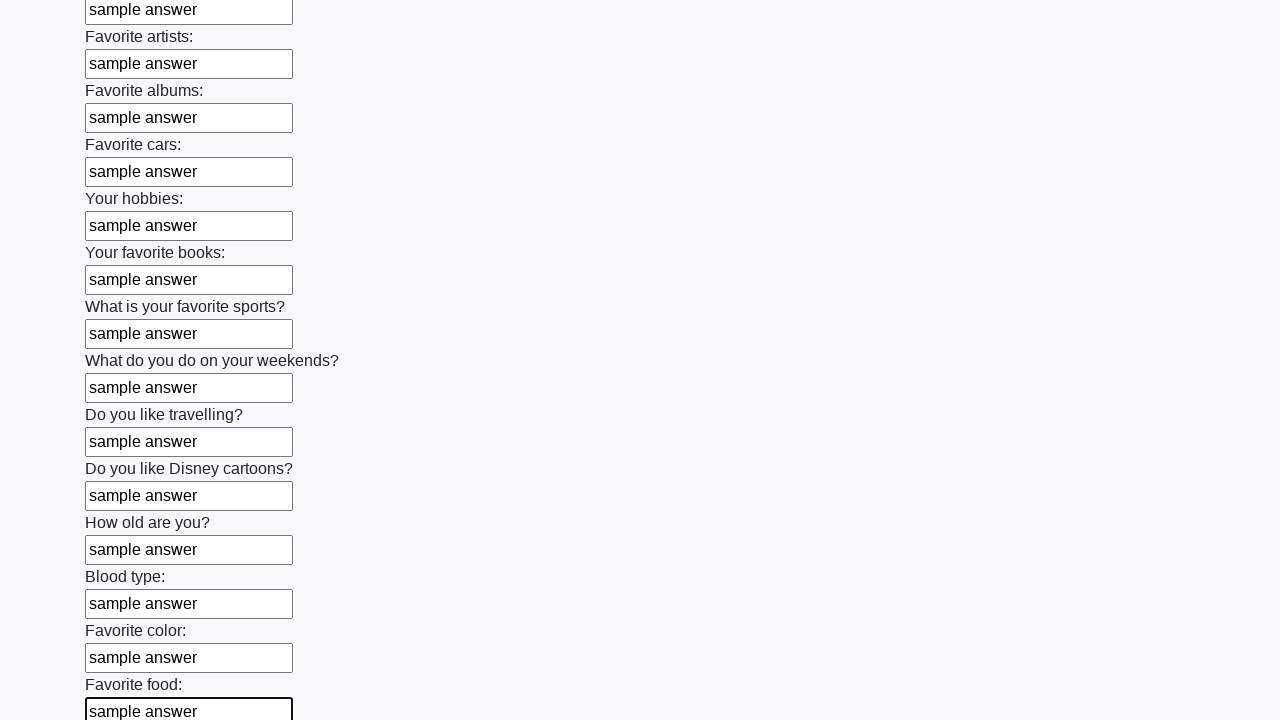

Filled input field with 'sample answer' on input >> nth=21
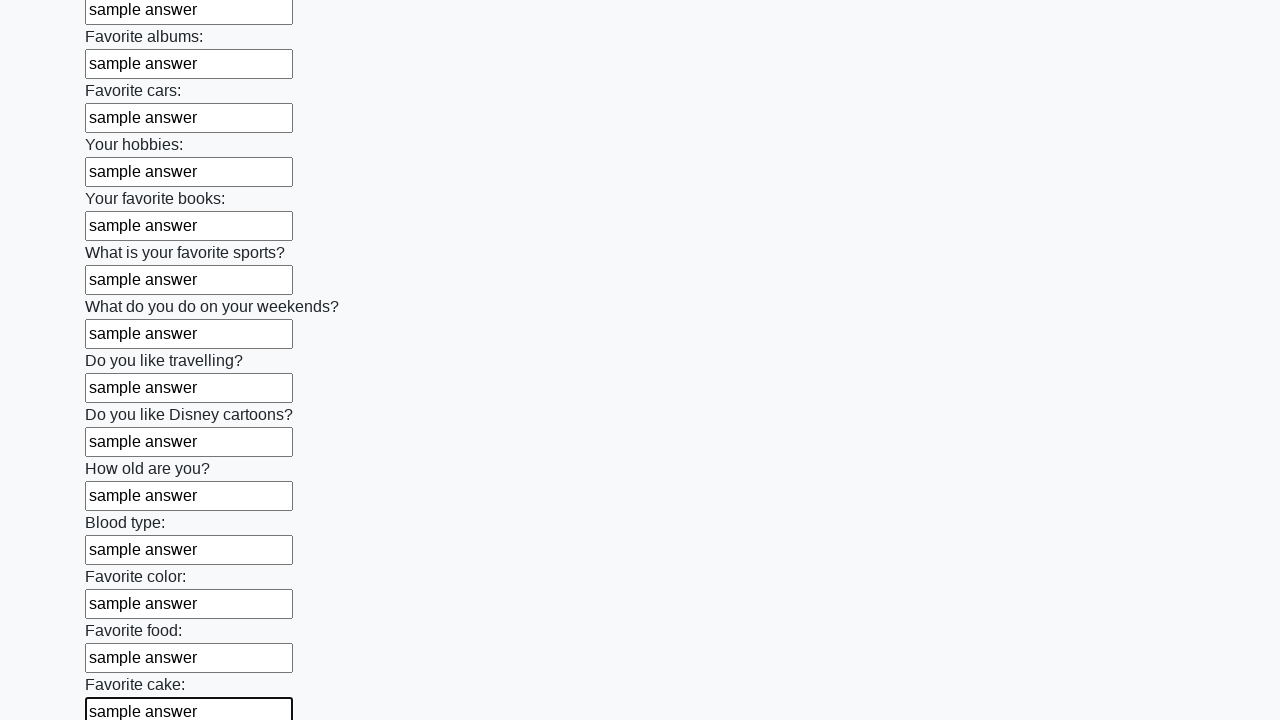

Filled input field with 'sample answer' on input >> nth=22
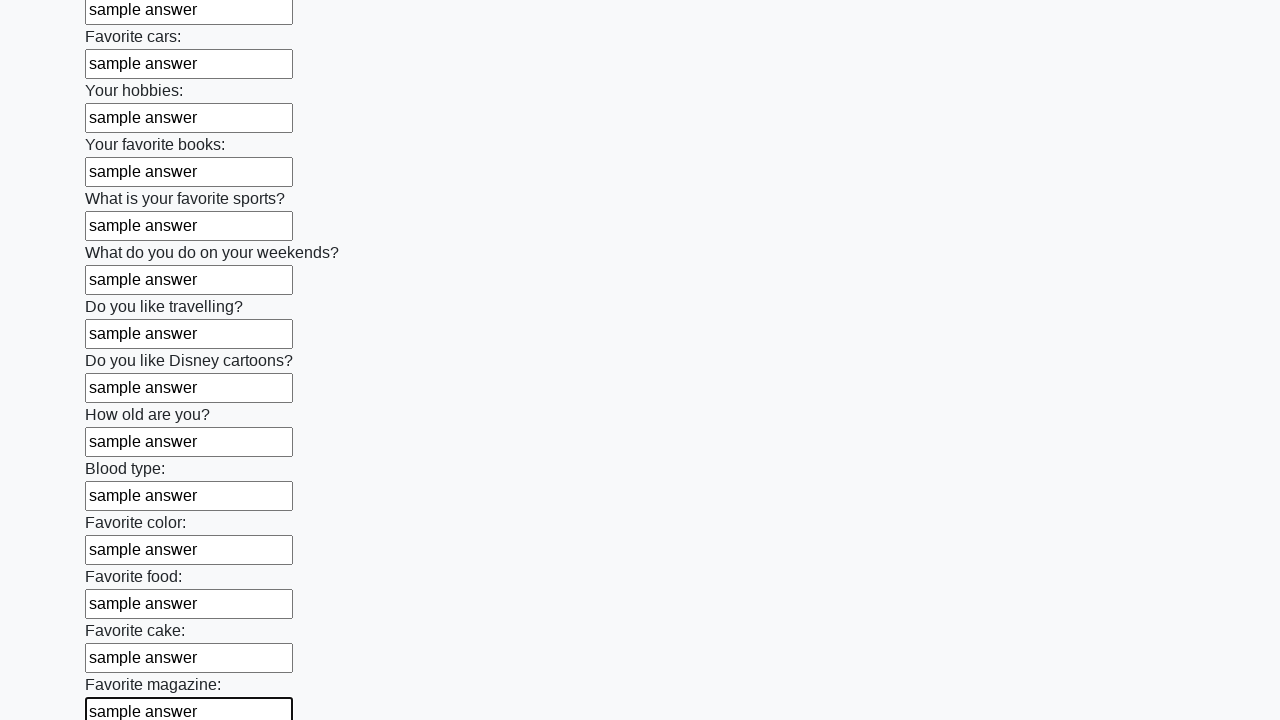

Filled input field with 'sample answer' on input >> nth=23
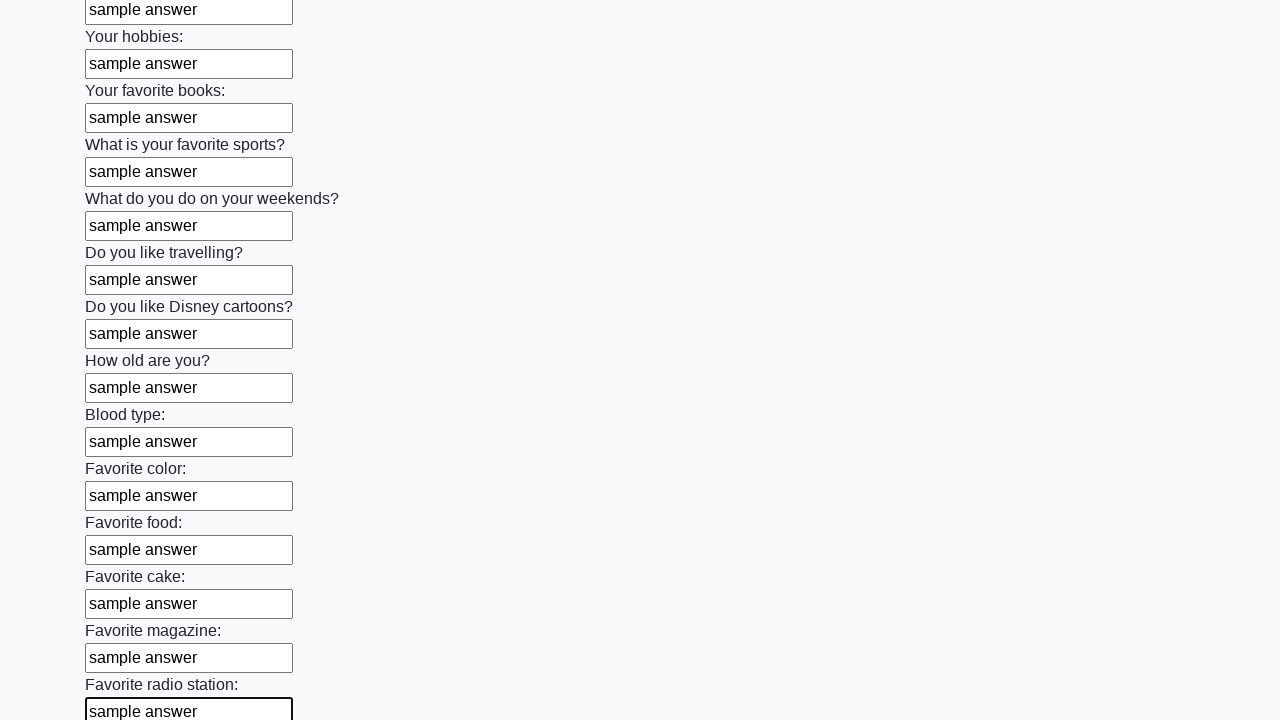

Filled input field with 'sample answer' on input >> nth=24
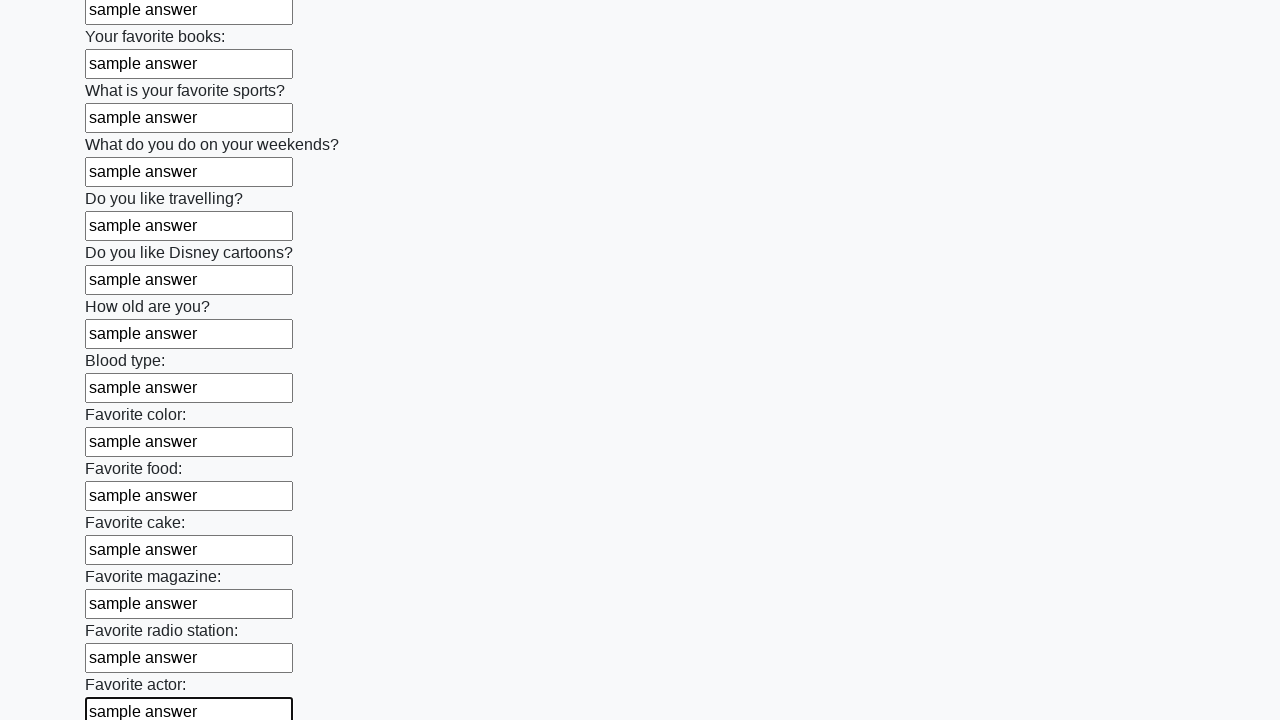

Filled input field with 'sample answer' on input >> nth=25
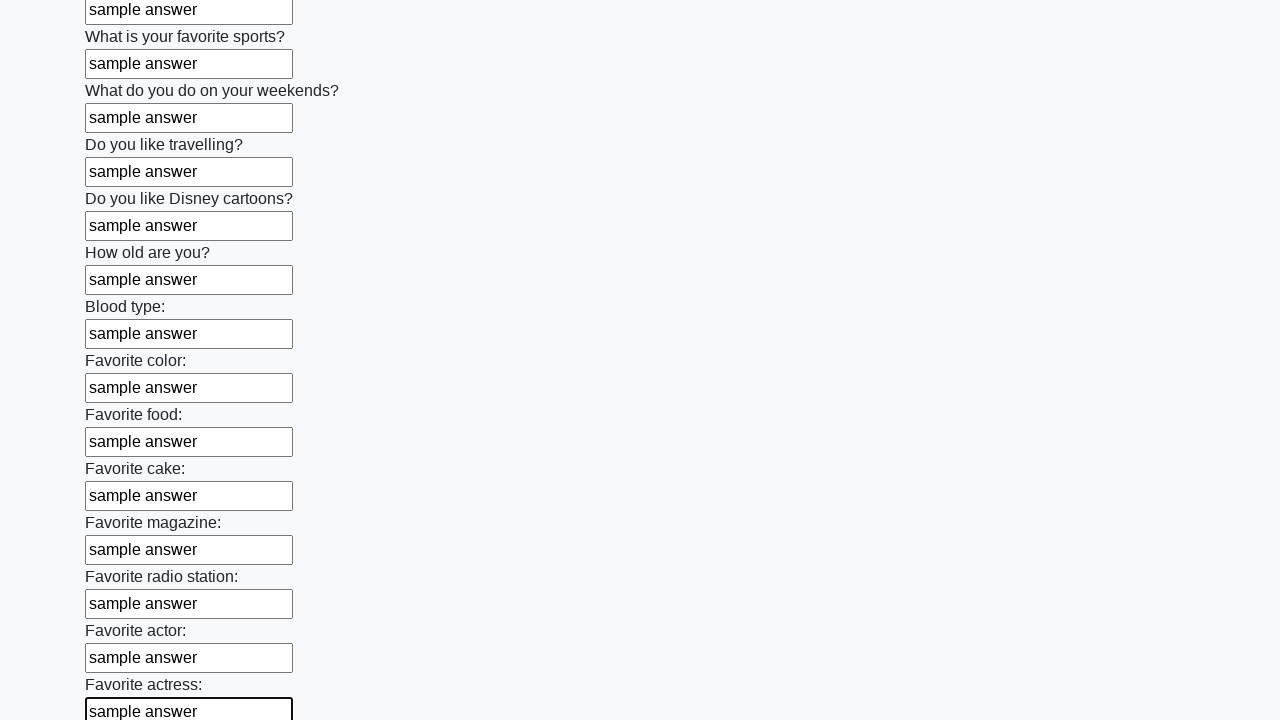

Filled input field with 'sample answer' on input >> nth=26
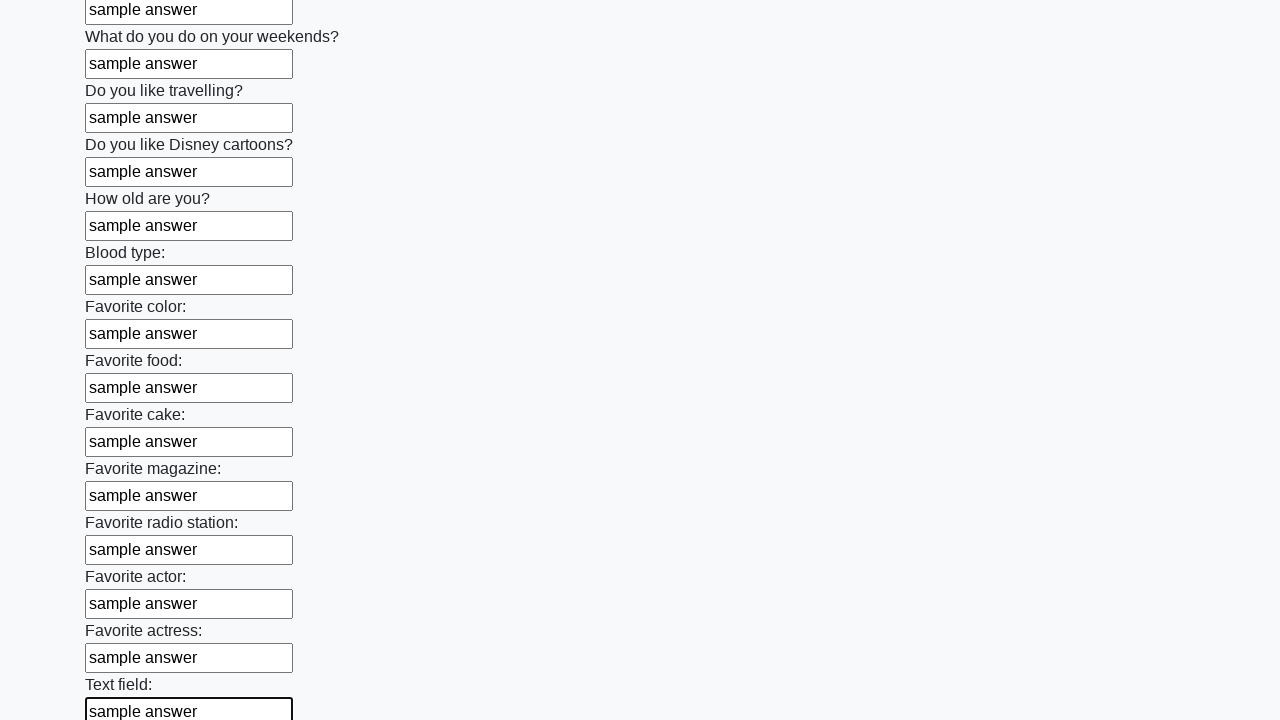

Filled input field with 'sample answer' on input >> nth=27
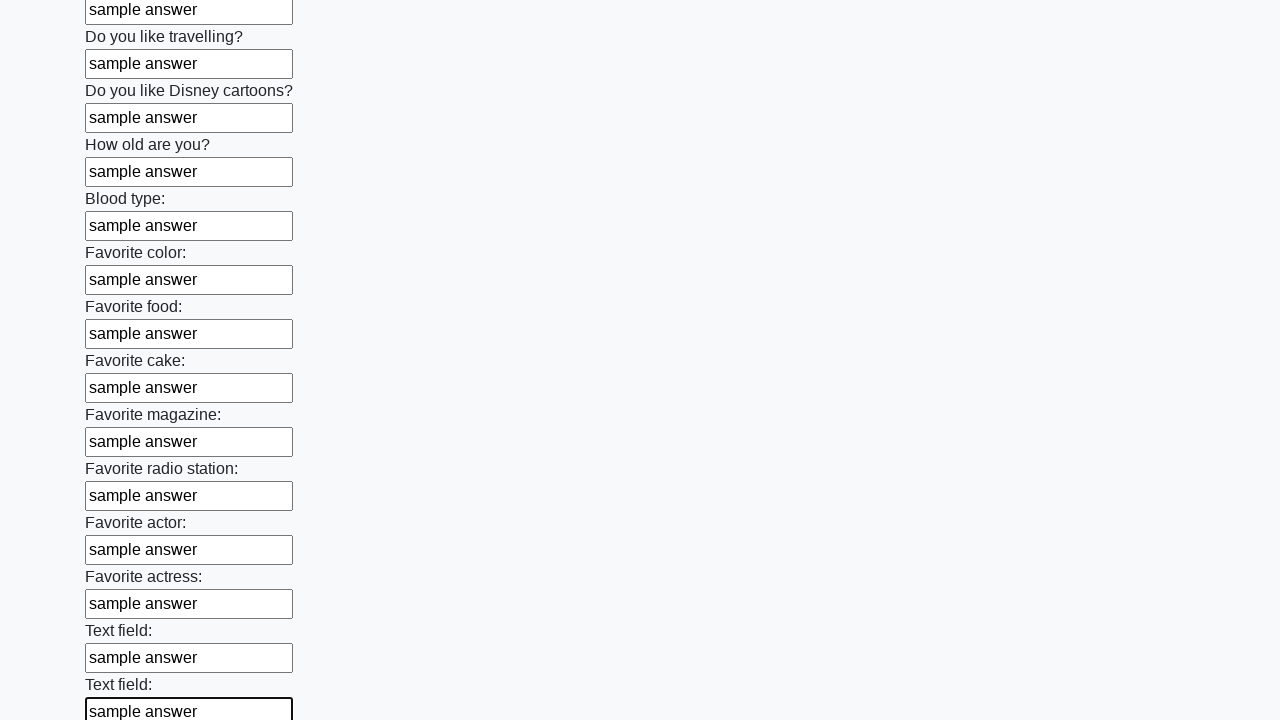

Filled input field with 'sample answer' on input >> nth=28
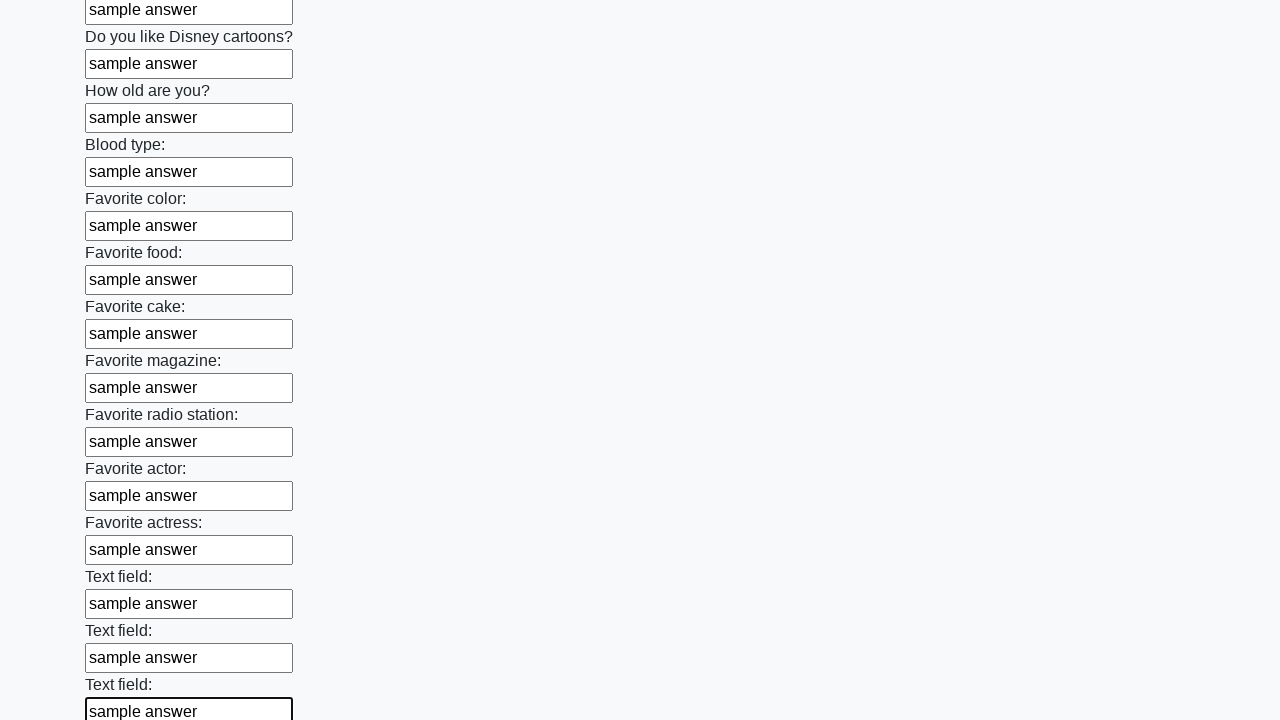

Filled input field with 'sample answer' on input >> nth=29
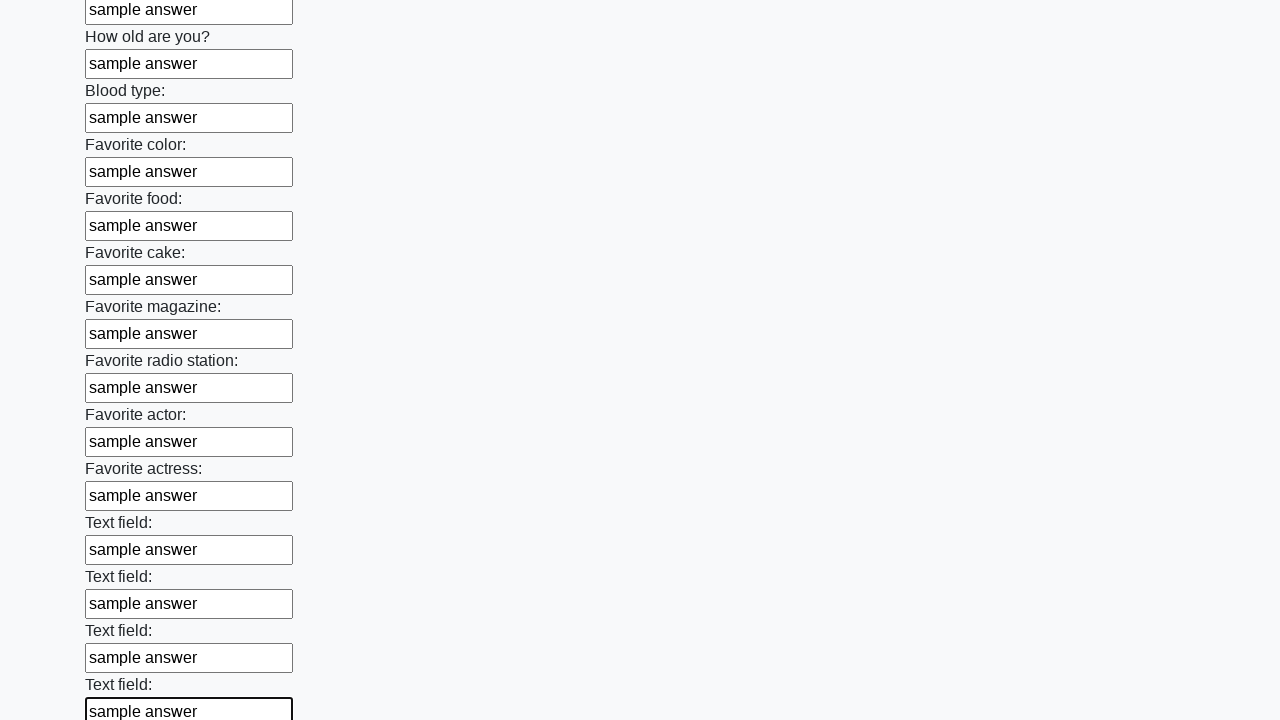

Filled input field with 'sample answer' on input >> nth=30
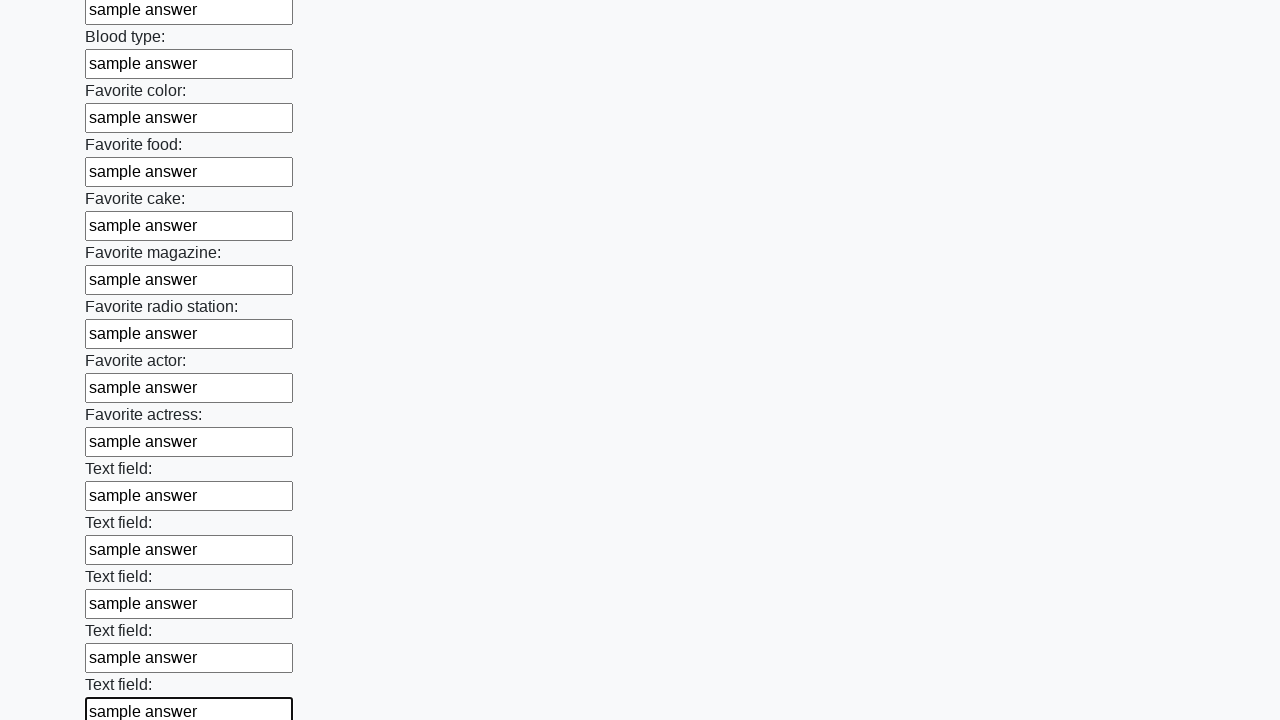

Filled input field with 'sample answer' on input >> nth=31
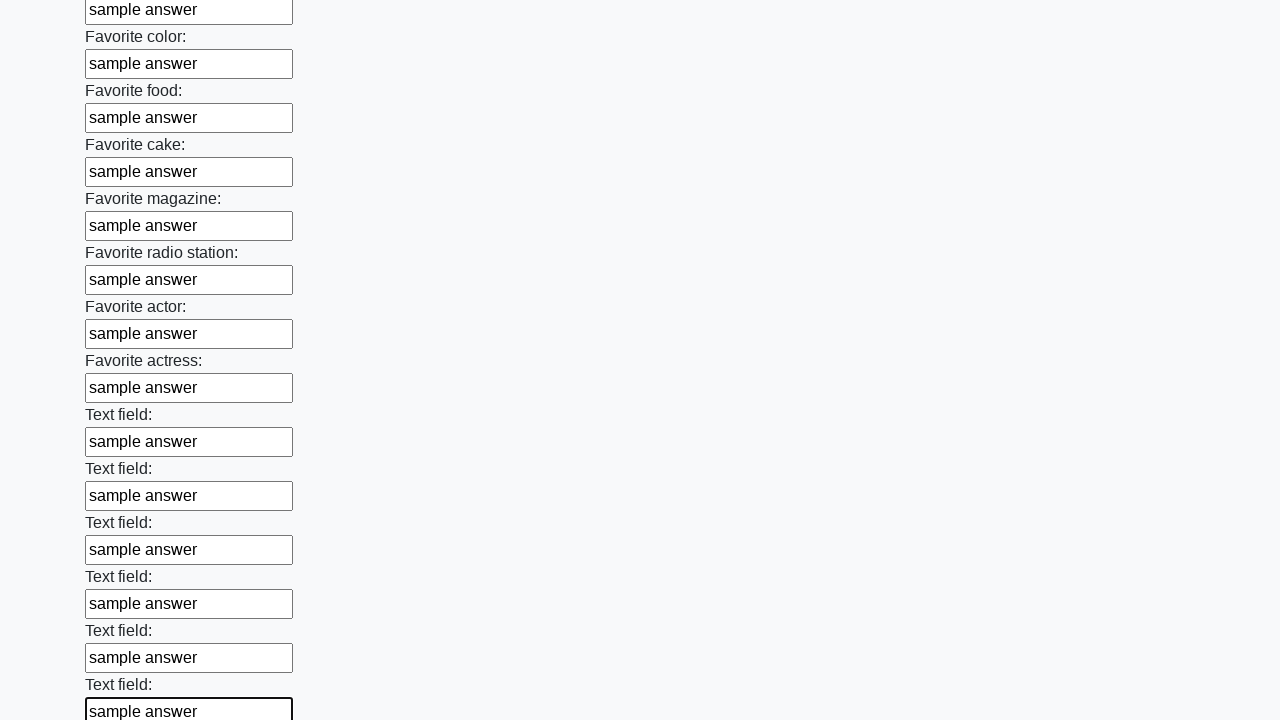

Filled input field with 'sample answer' on input >> nth=32
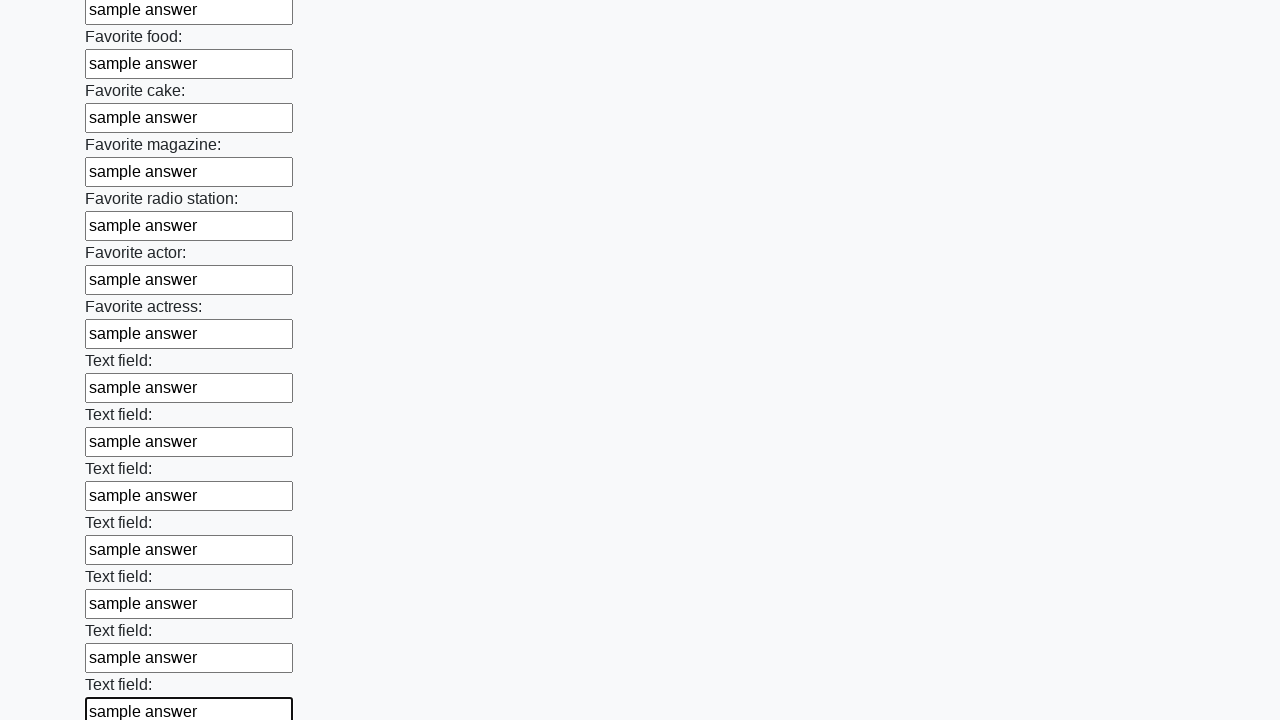

Filled input field with 'sample answer' on input >> nth=33
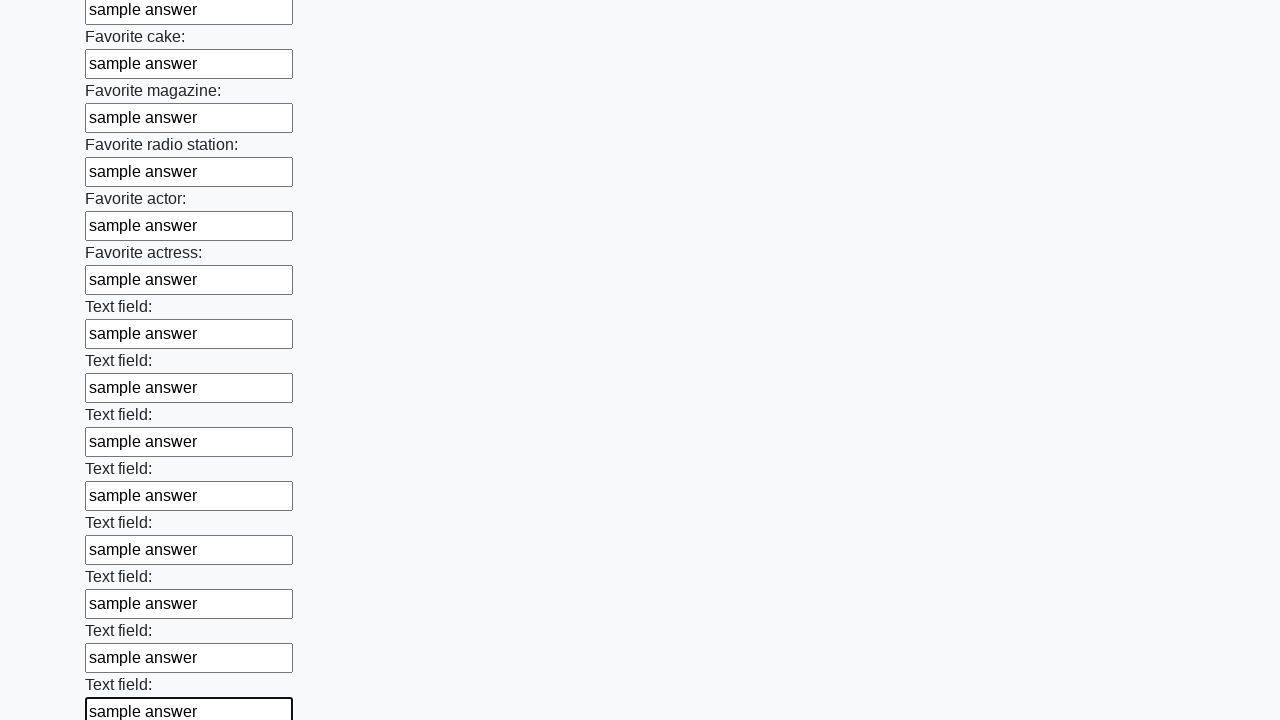

Filled input field with 'sample answer' on input >> nth=34
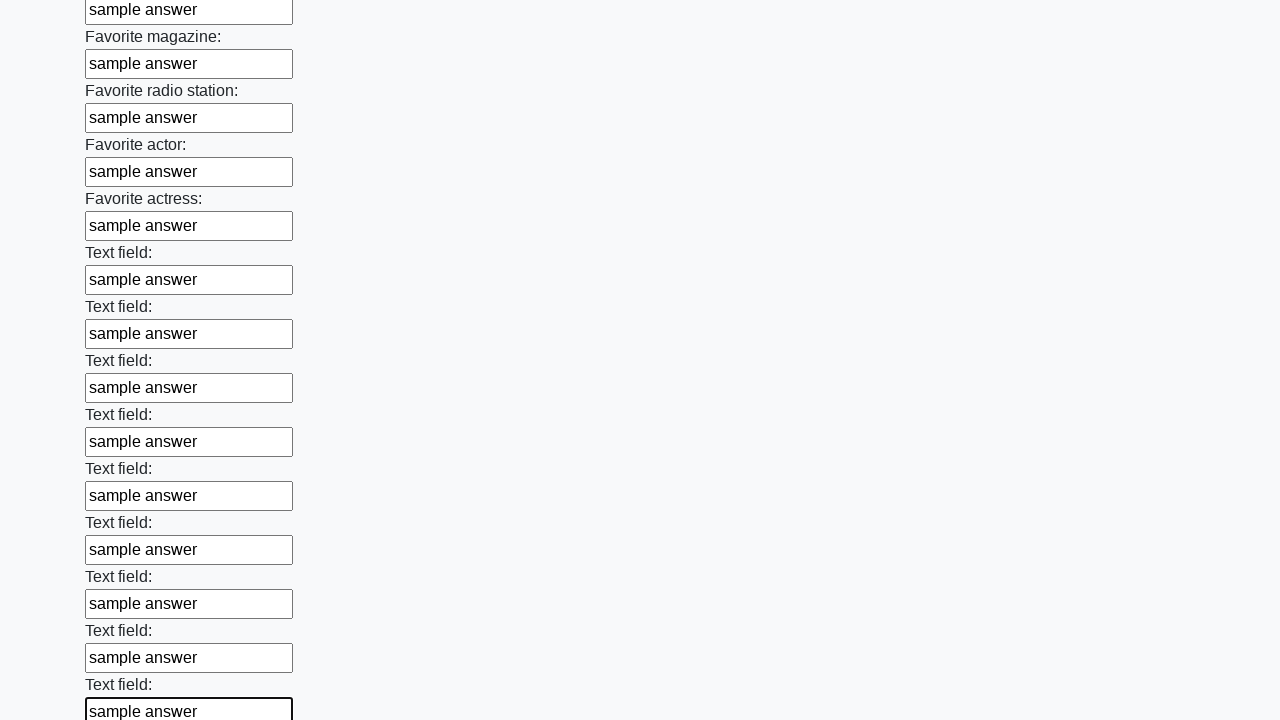

Filled input field with 'sample answer' on input >> nth=35
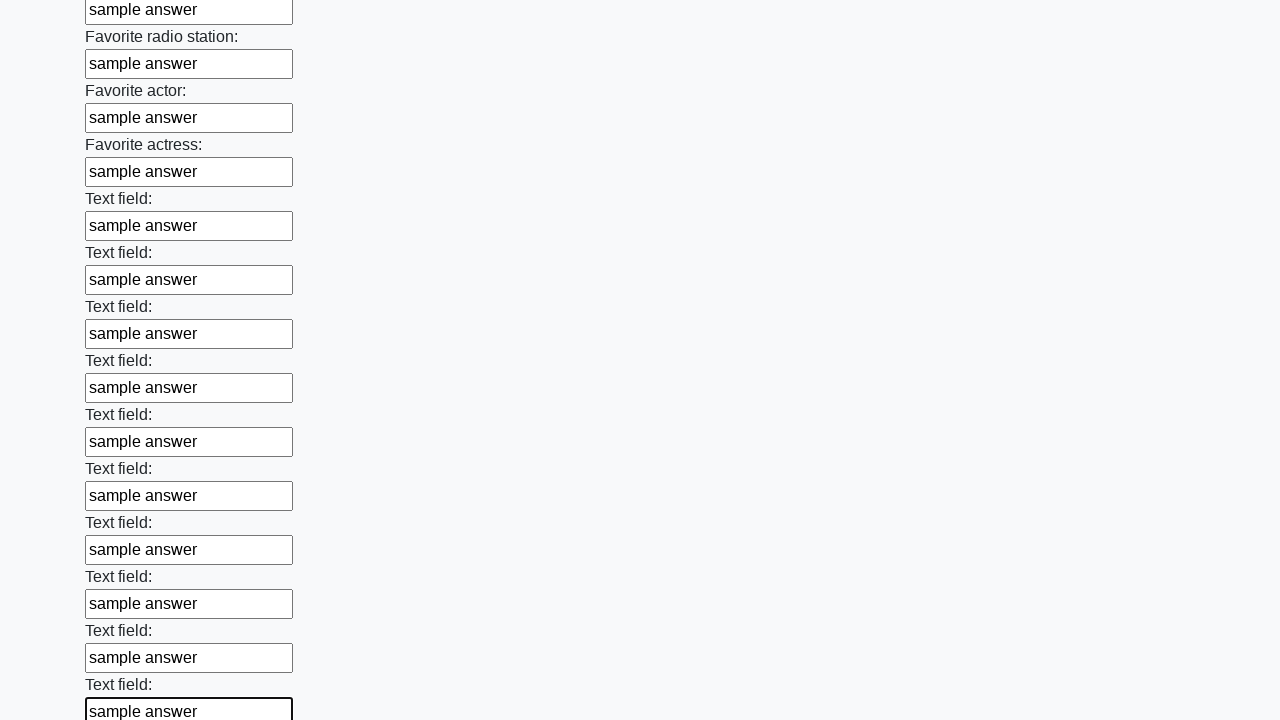

Filled input field with 'sample answer' on input >> nth=36
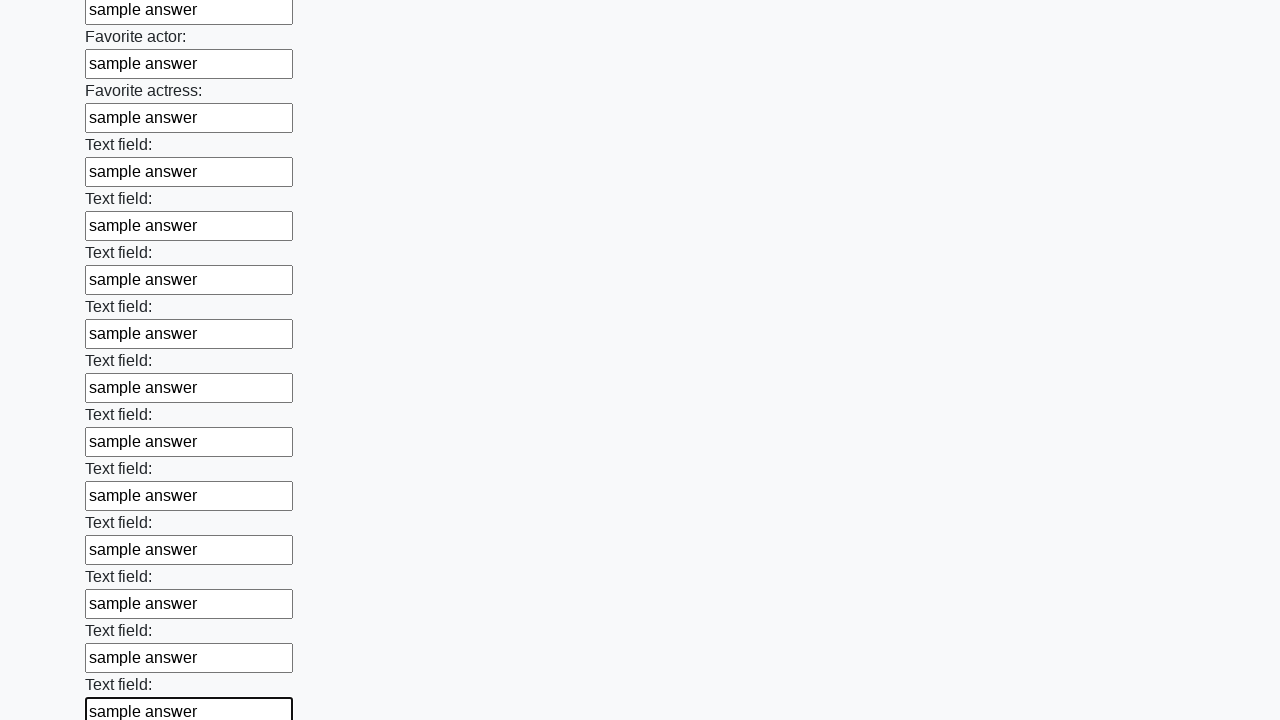

Filled input field with 'sample answer' on input >> nth=37
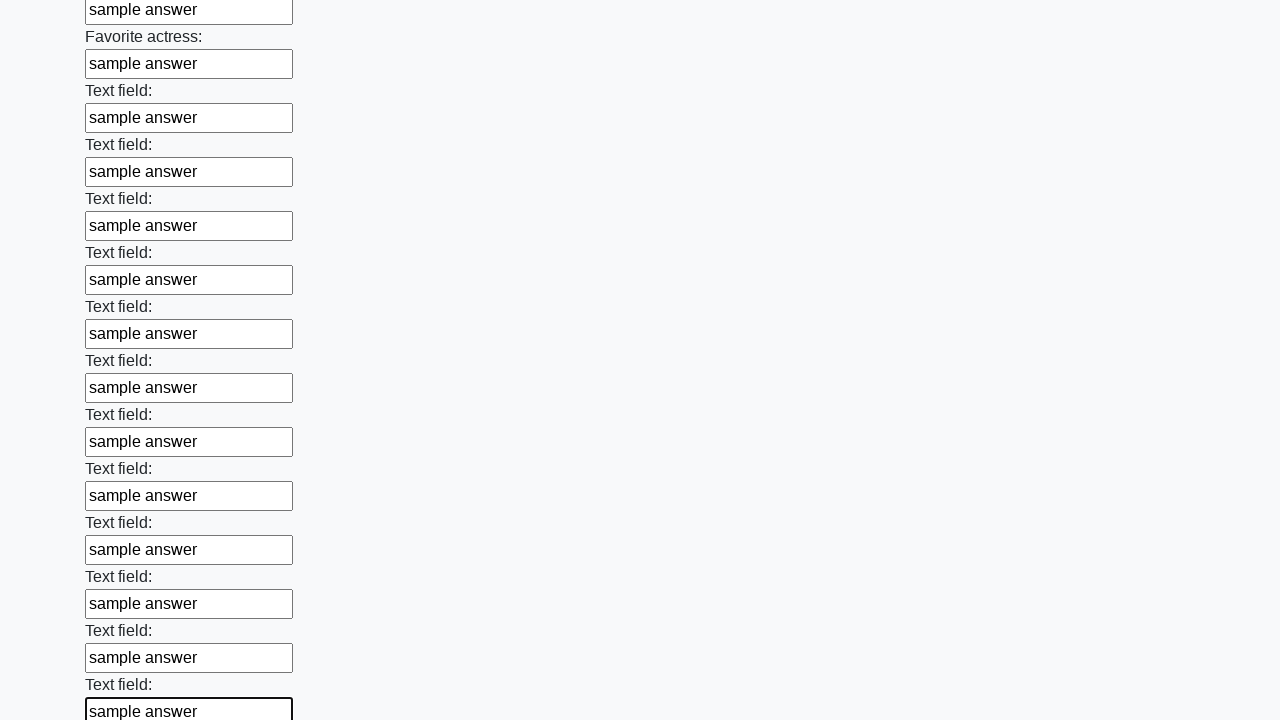

Filled input field with 'sample answer' on input >> nth=38
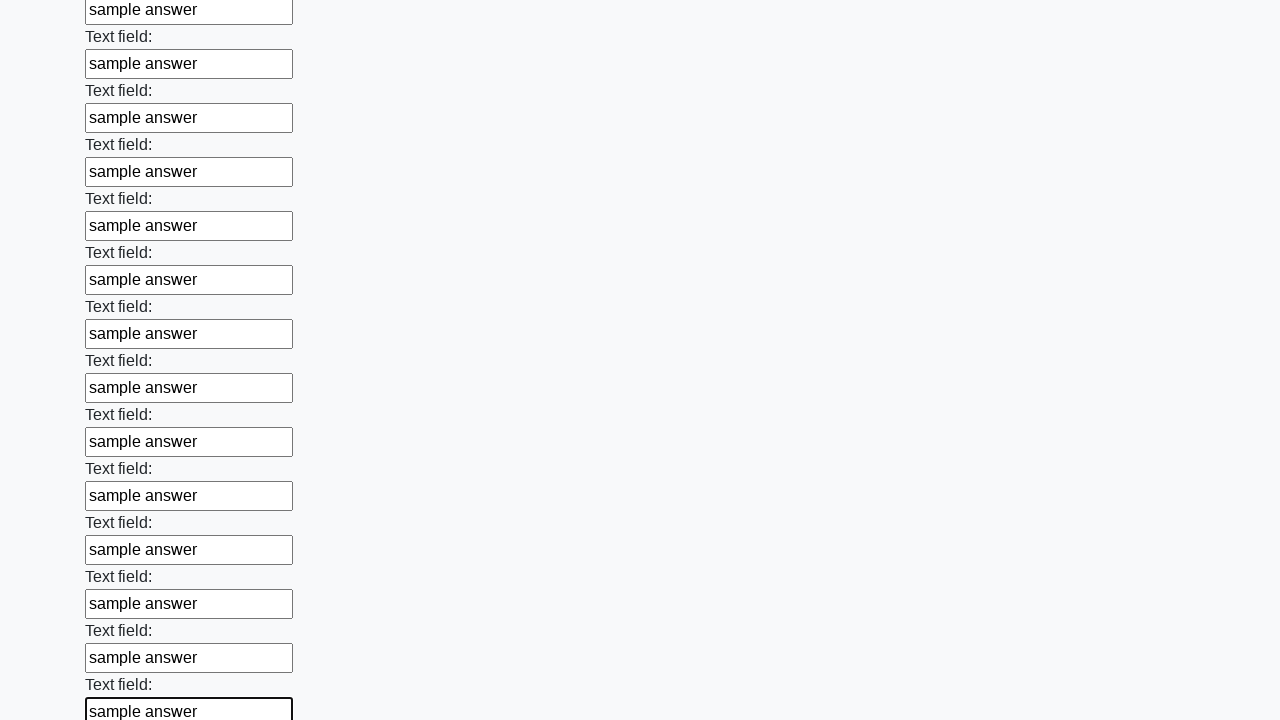

Filled input field with 'sample answer' on input >> nth=39
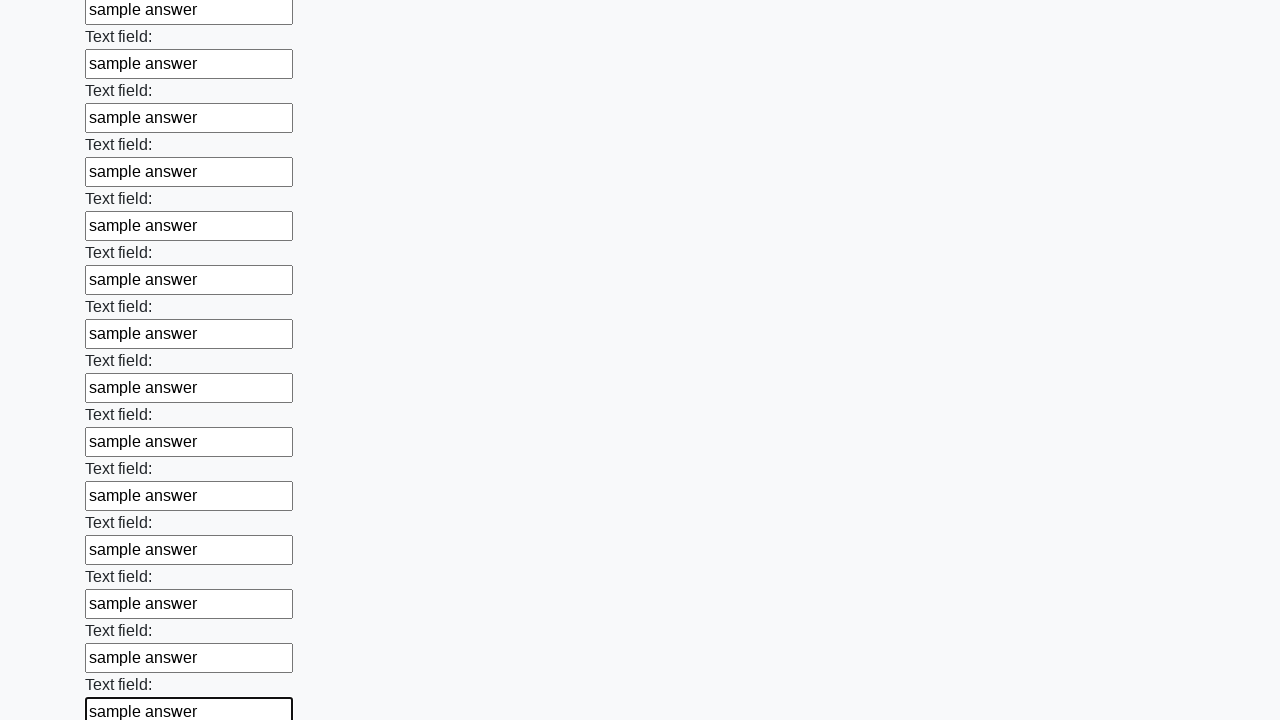

Filled input field with 'sample answer' on input >> nth=40
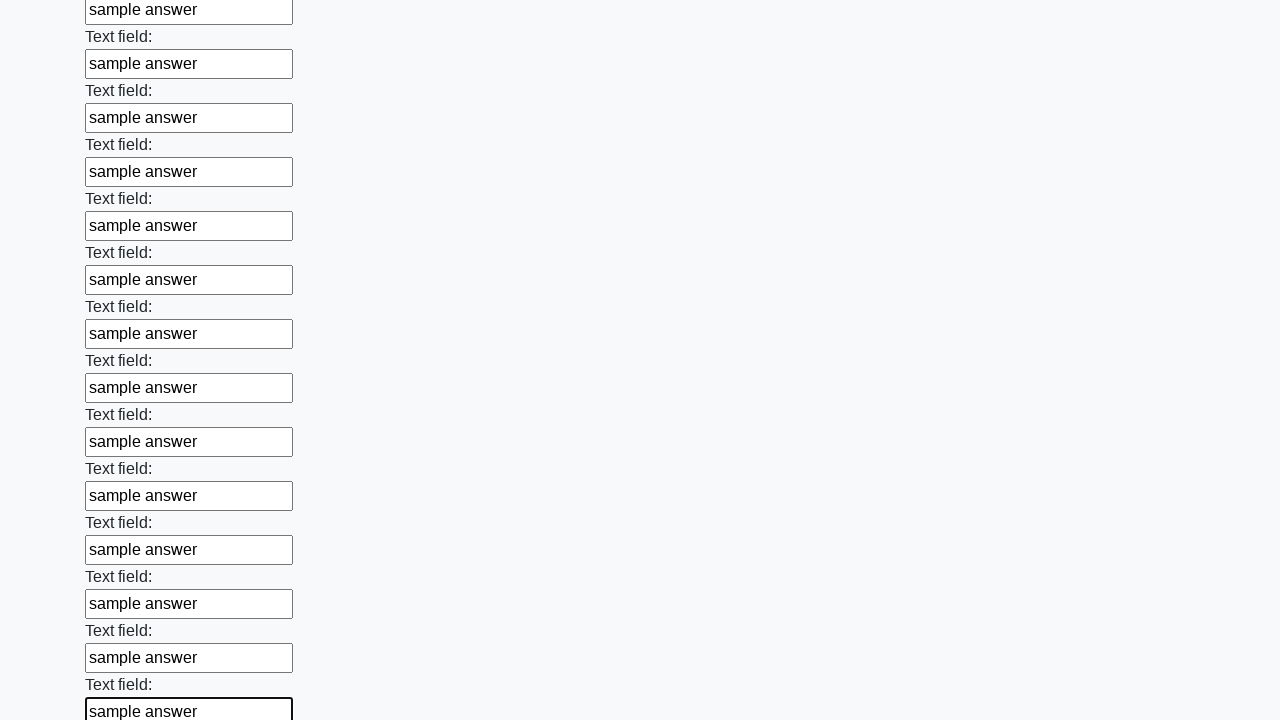

Filled input field with 'sample answer' on input >> nth=41
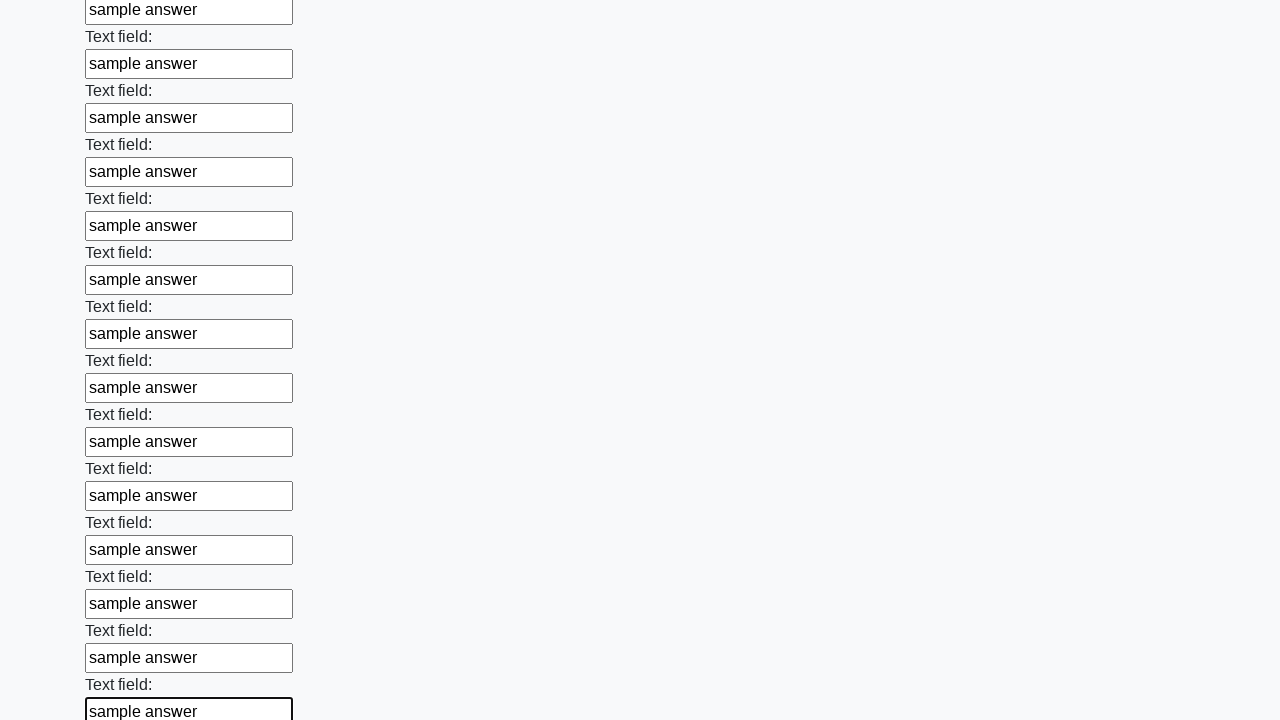

Filled input field with 'sample answer' on input >> nth=42
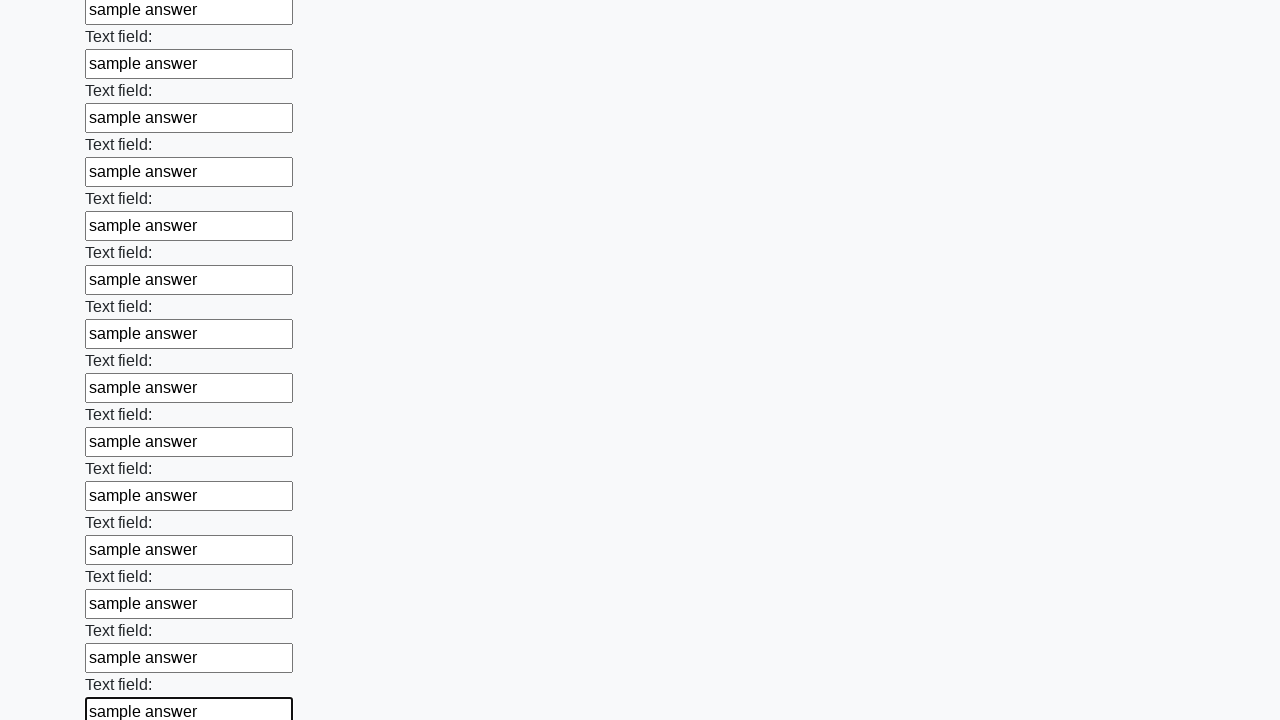

Filled input field with 'sample answer' on input >> nth=43
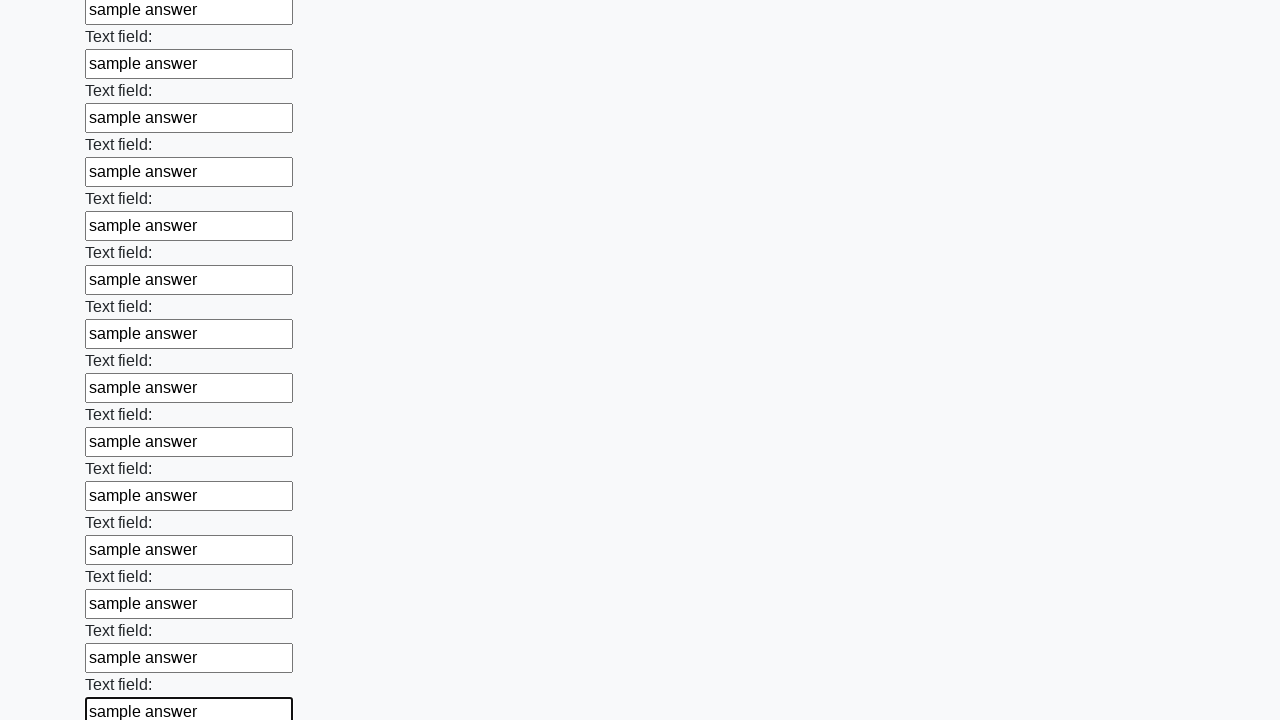

Filled input field with 'sample answer' on input >> nth=44
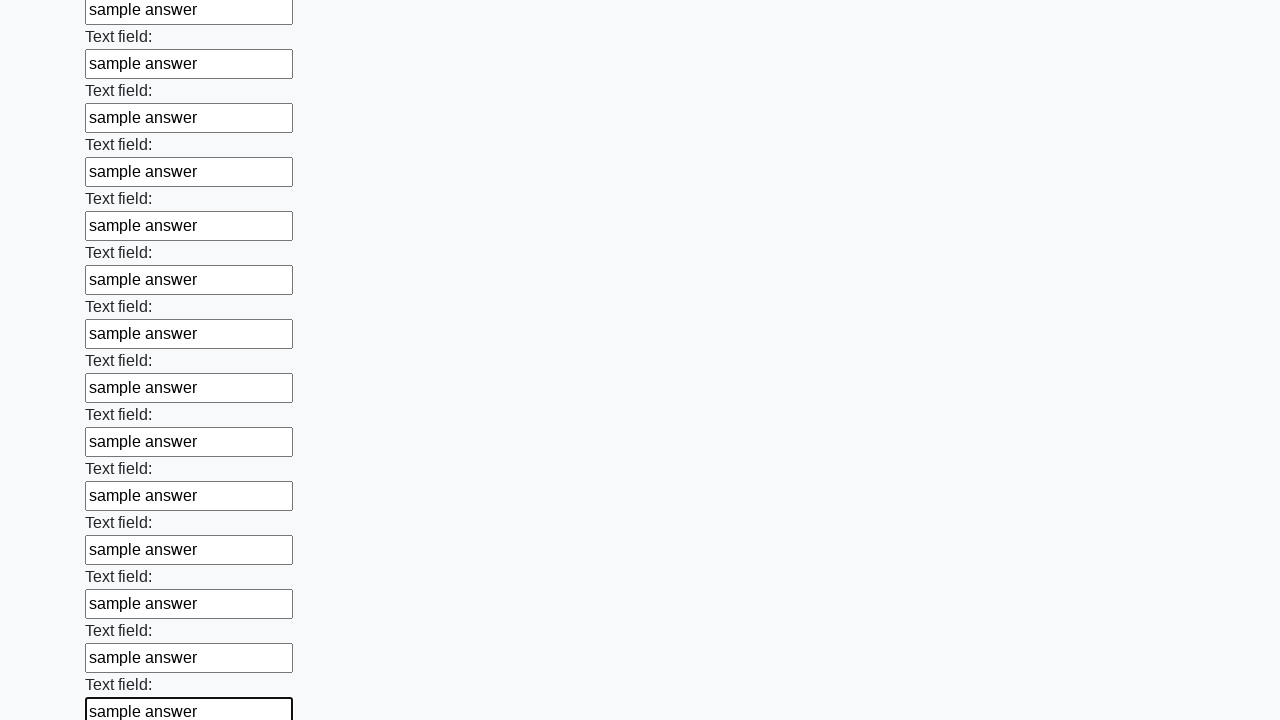

Filled input field with 'sample answer' on input >> nth=45
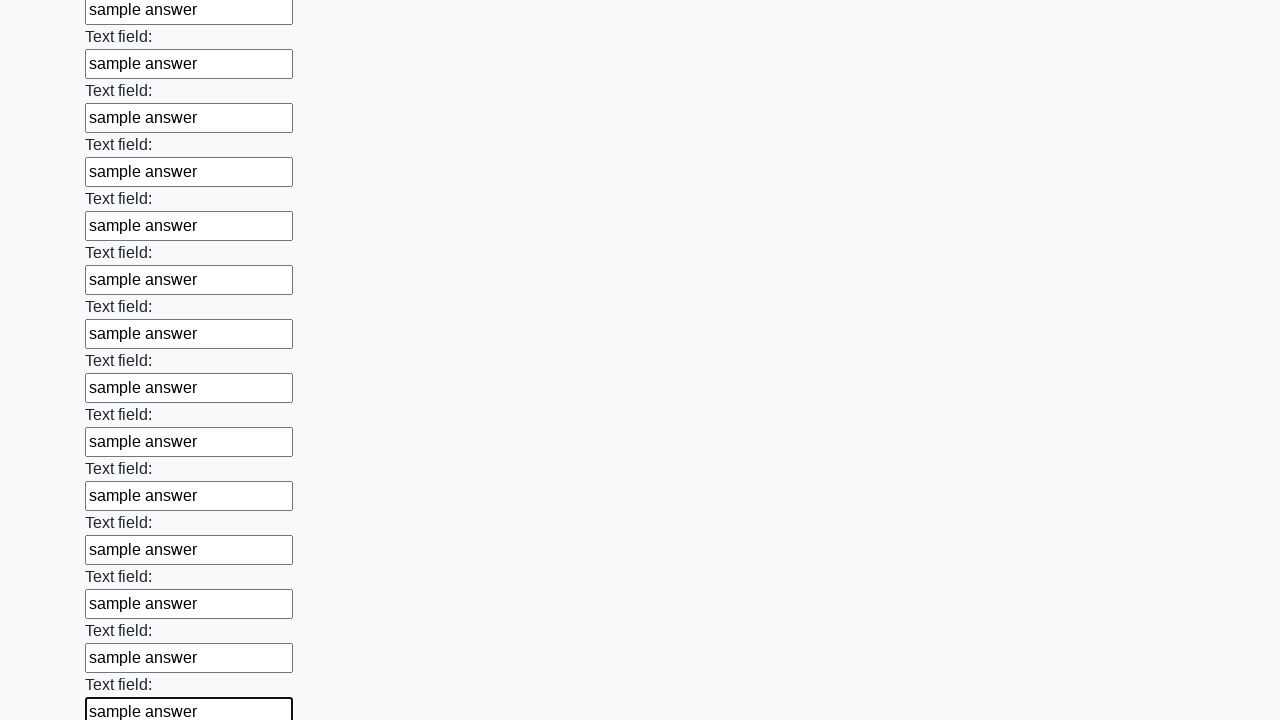

Filled input field with 'sample answer' on input >> nth=46
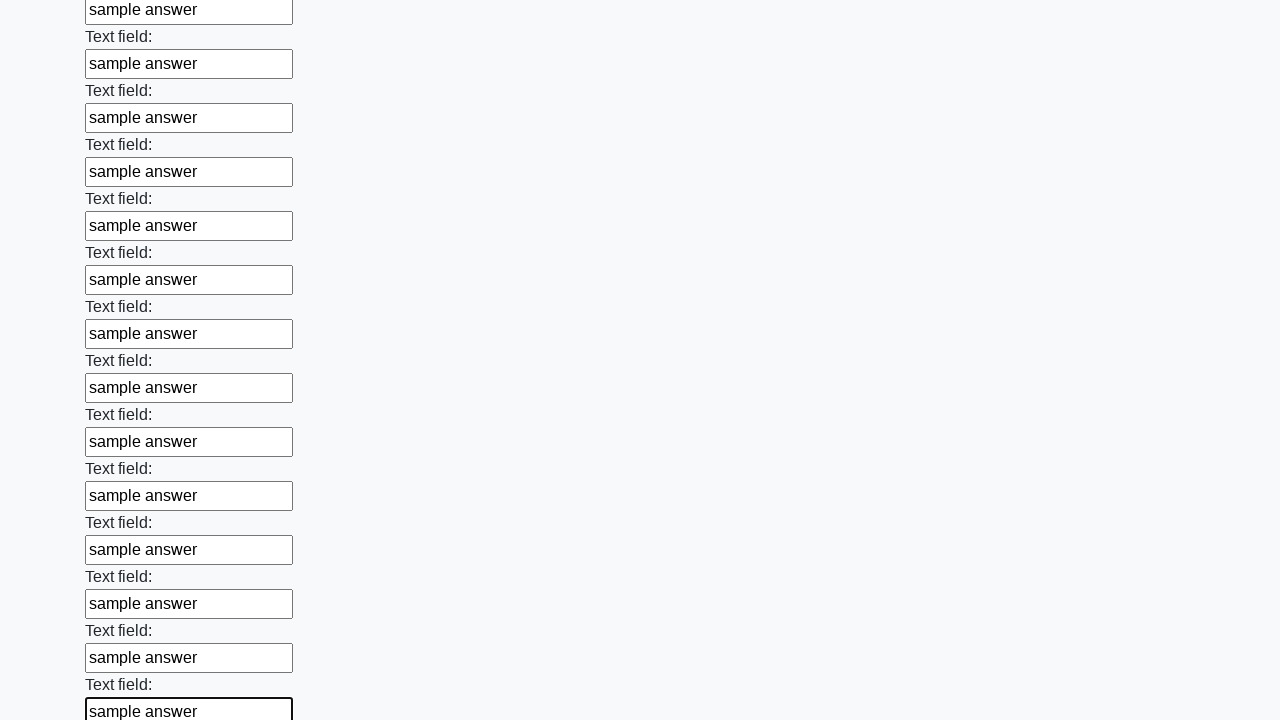

Filled input field with 'sample answer' on input >> nth=47
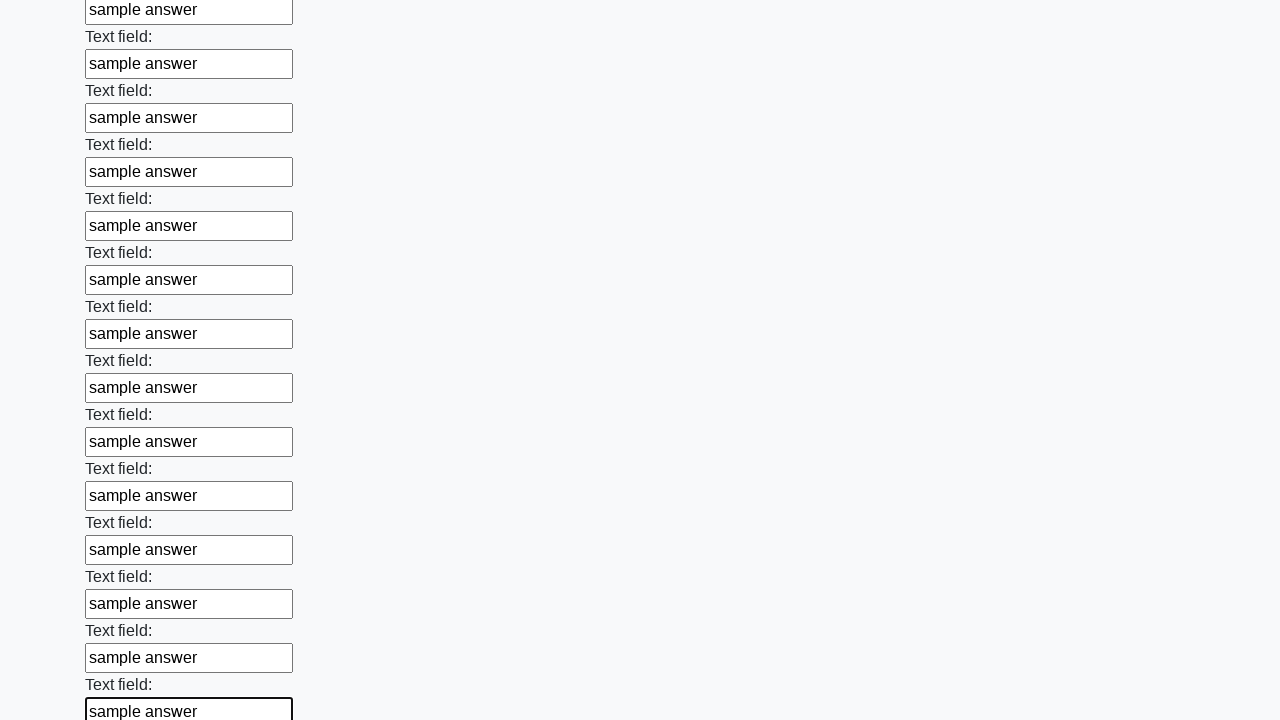

Filled input field with 'sample answer' on input >> nth=48
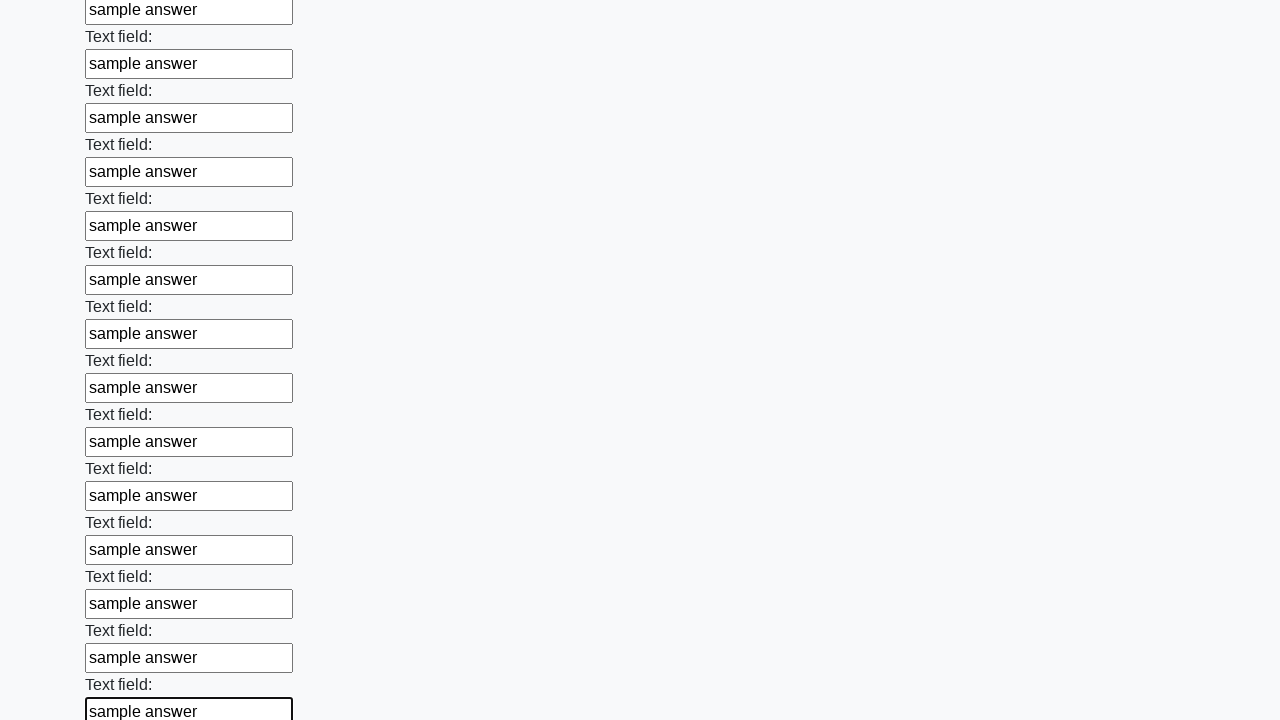

Filled input field with 'sample answer' on input >> nth=49
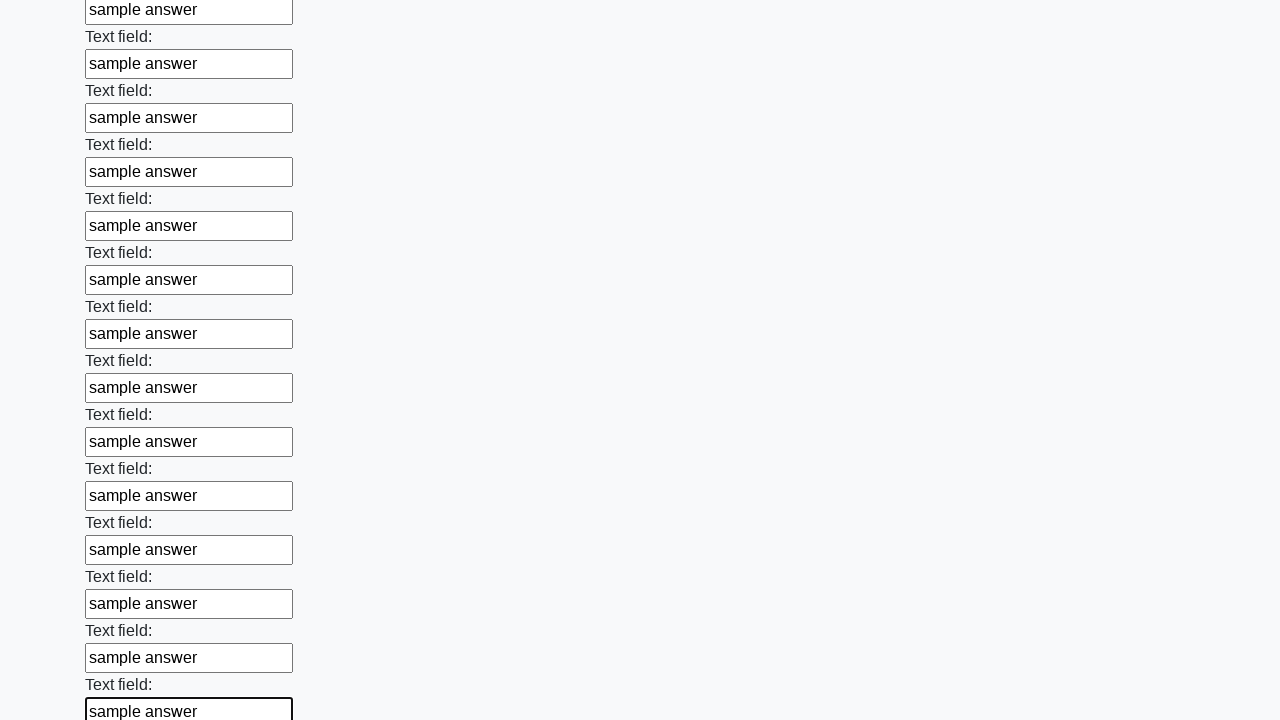

Filled input field with 'sample answer' on input >> nth=50
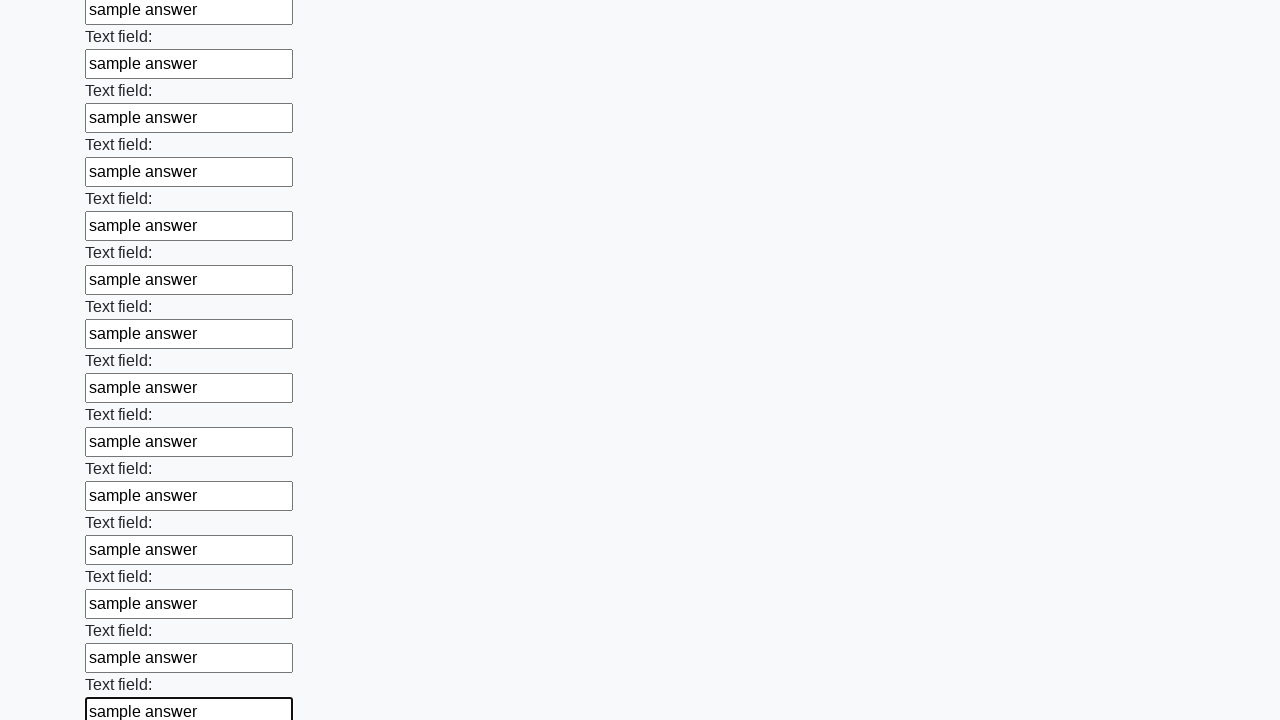

Filled input field with 'sample answer' on input >> nth=51
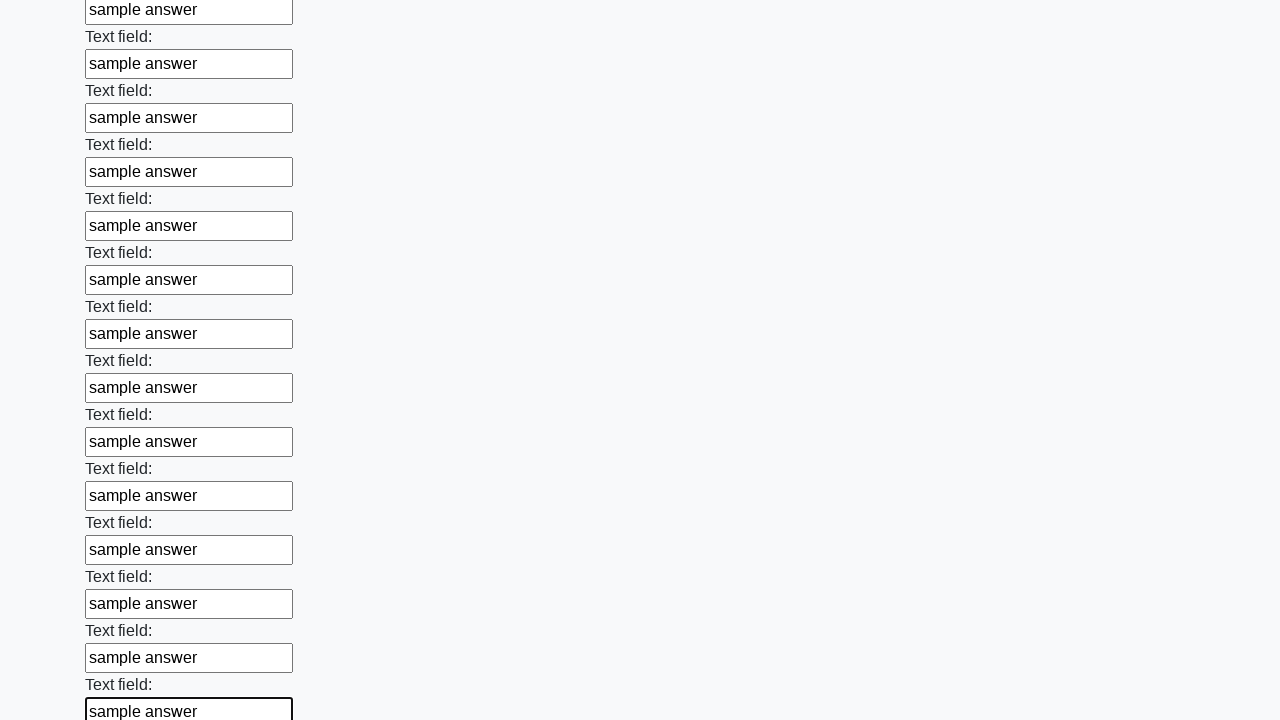

Filled input field with 'sample answer' on input >> nth=52
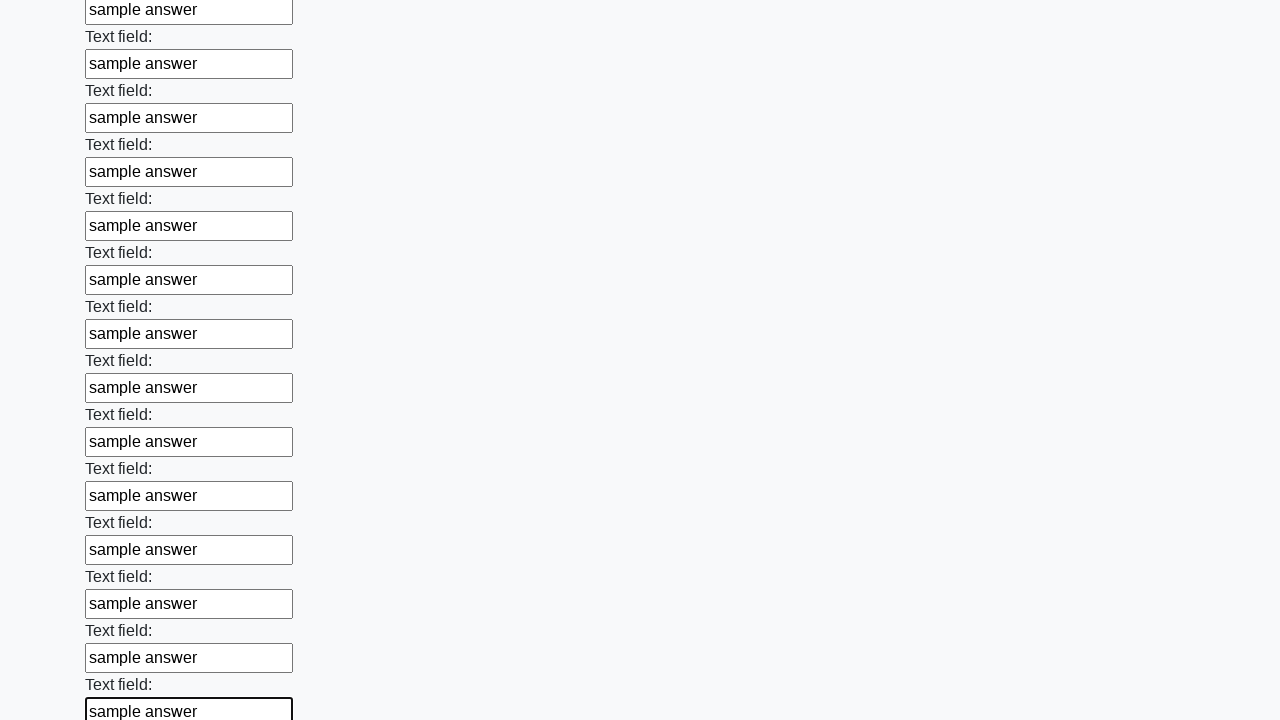

Filled input field with 'sample answer' on input >> nth=53
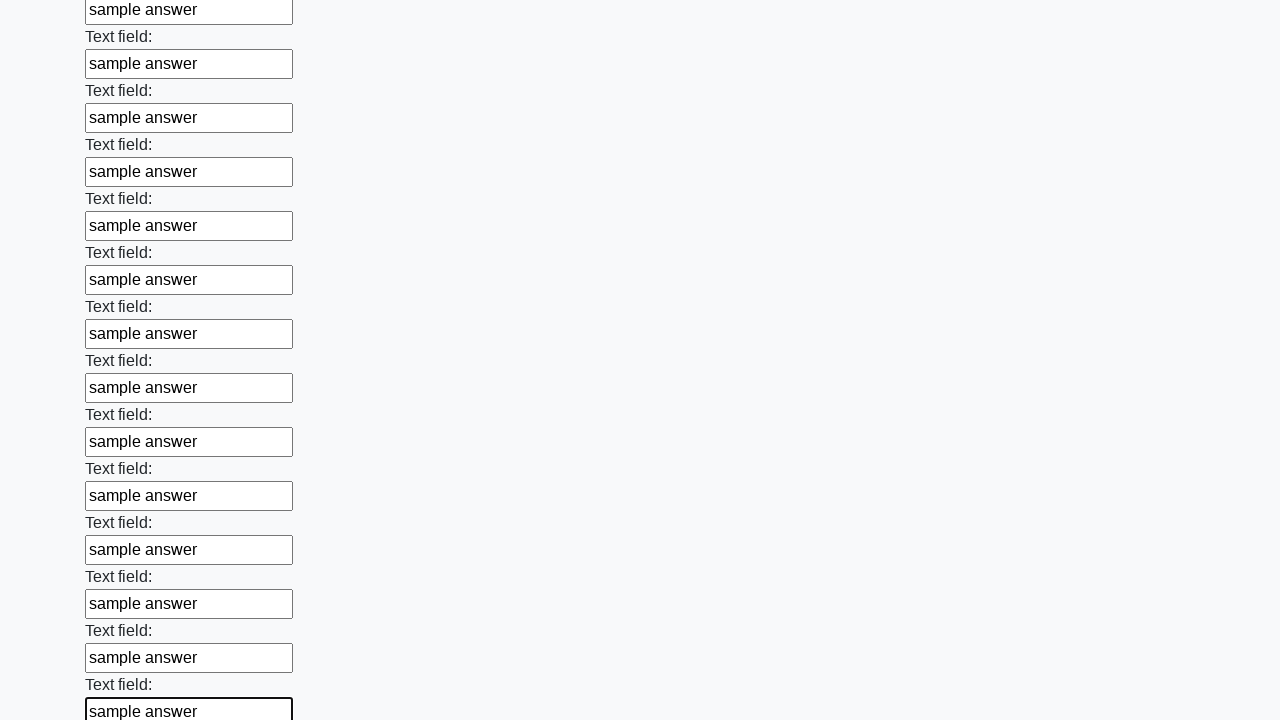

Filled input field with 'sample answer' on input >> nth=54
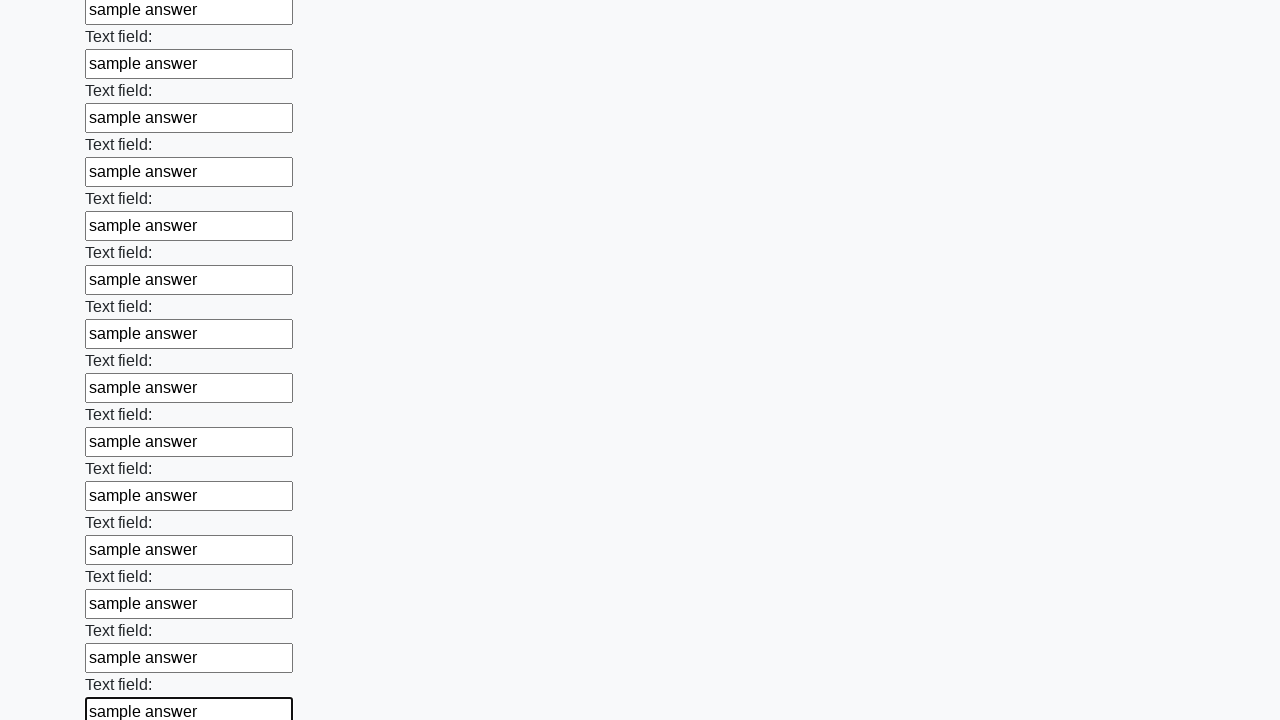

Filled input field with 'sample answer' on input >> nth=55
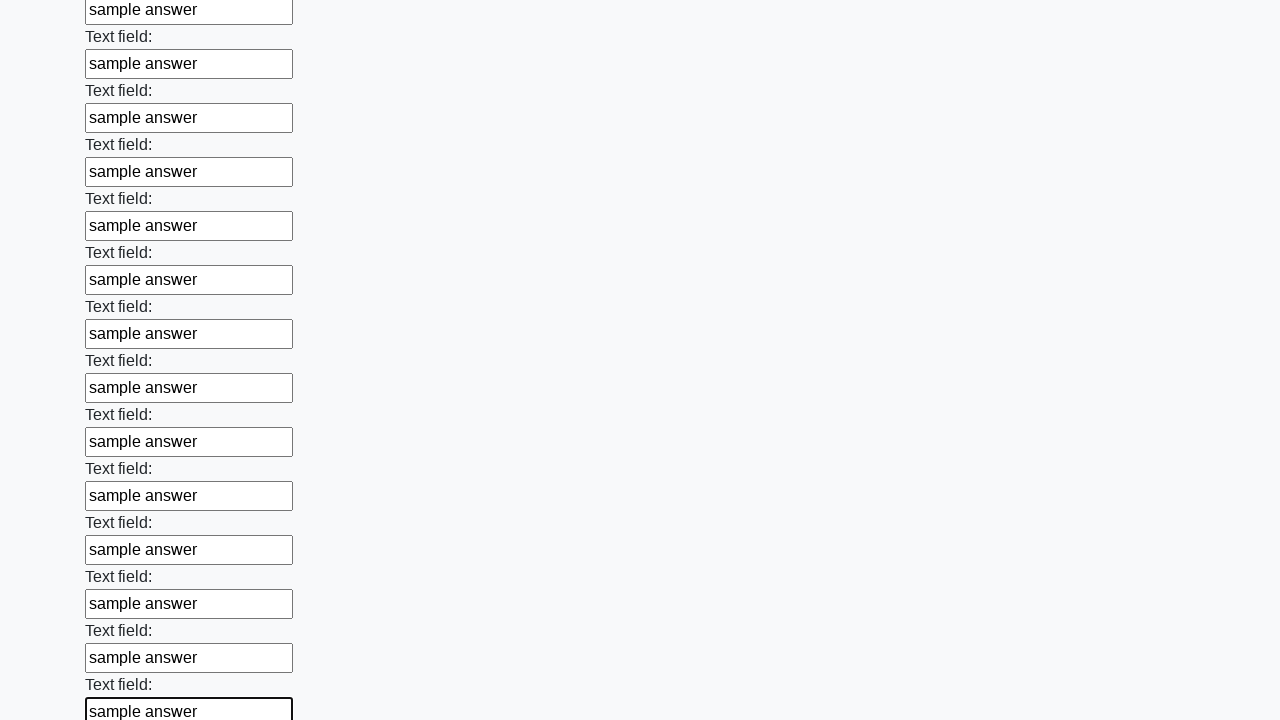

Filled input field with 'sample answer' on input >> nth=56
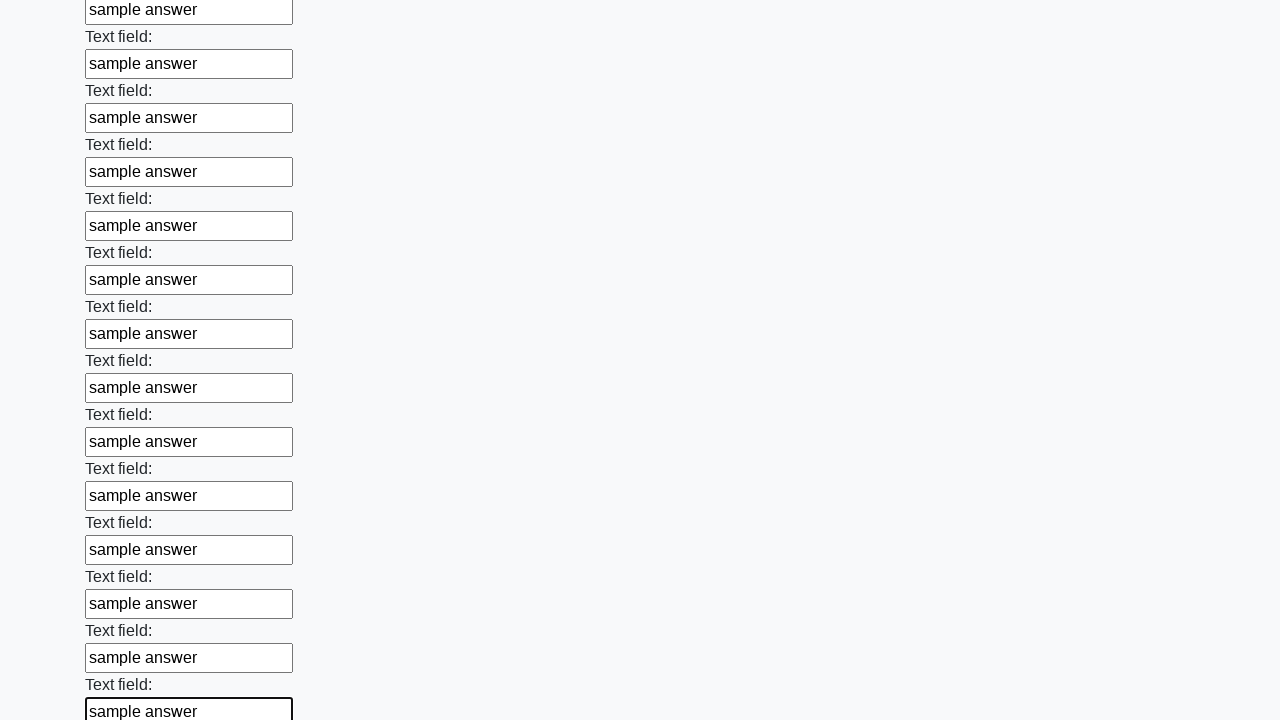

Filled input field with 'sample answer' on input >> nth=57
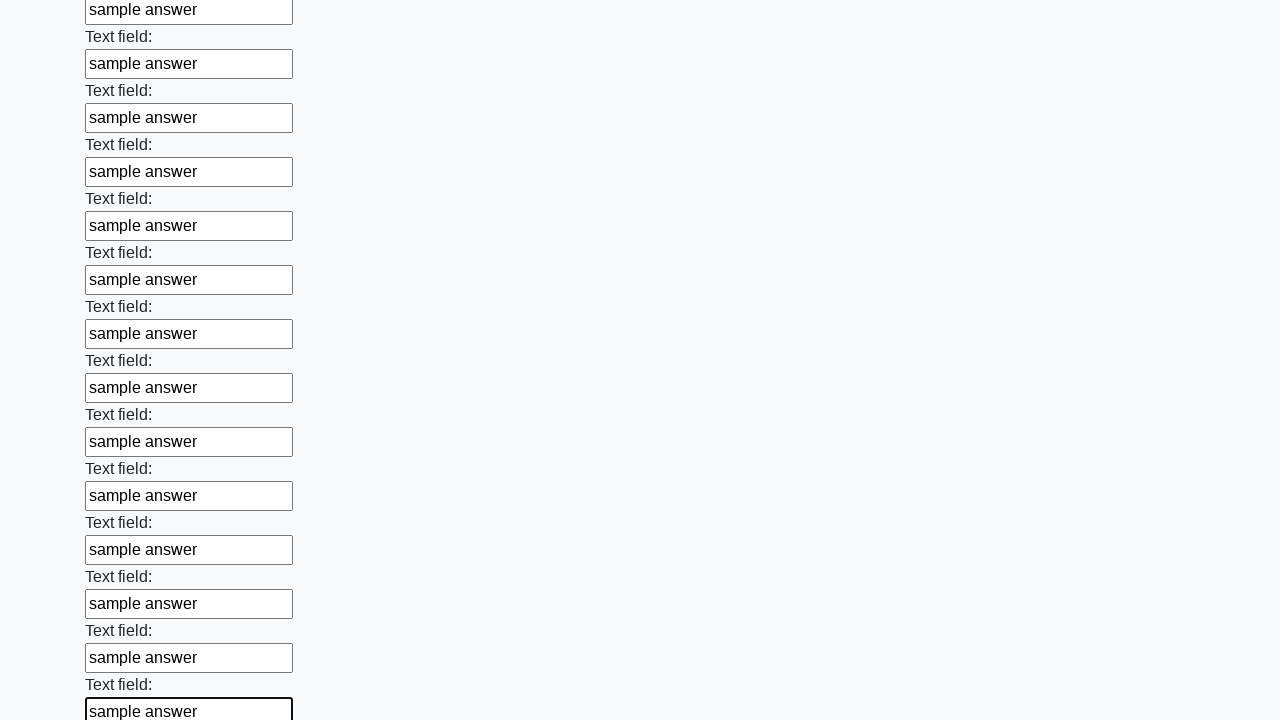

Filled input field with 'sample answer' on input >> nth=58
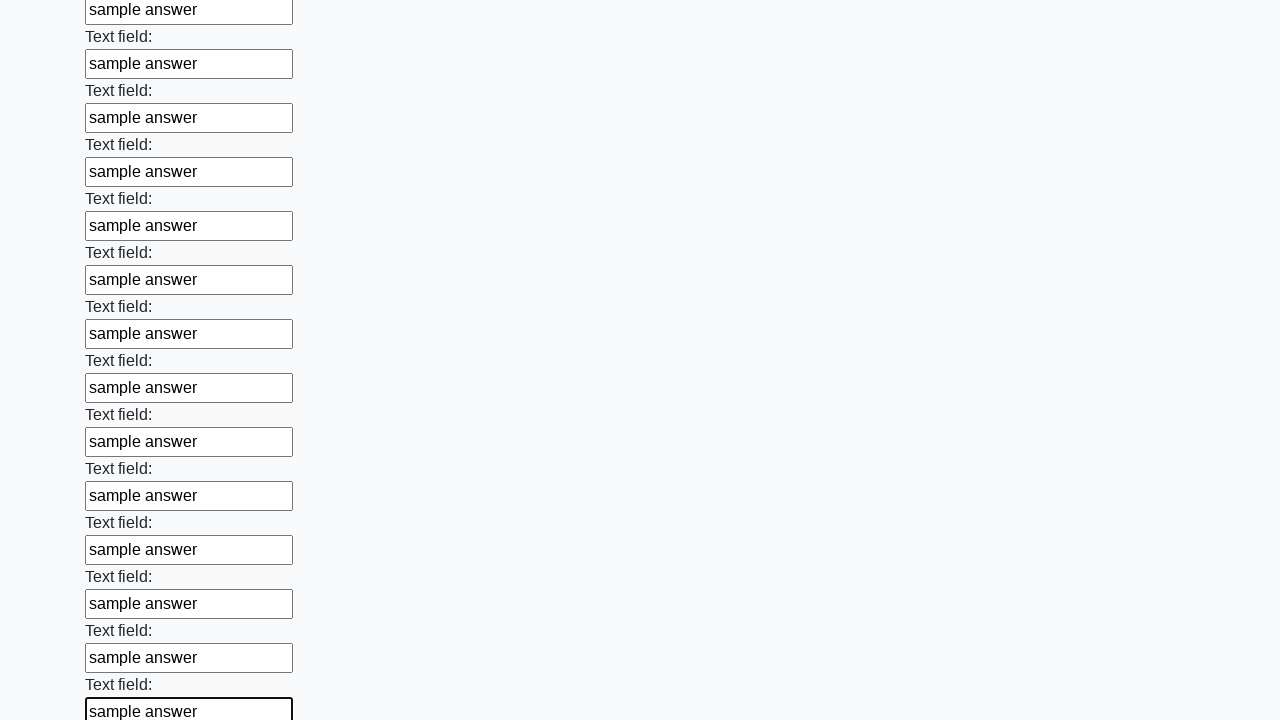

Filled input field with 'sample answer' on input >> nth=59
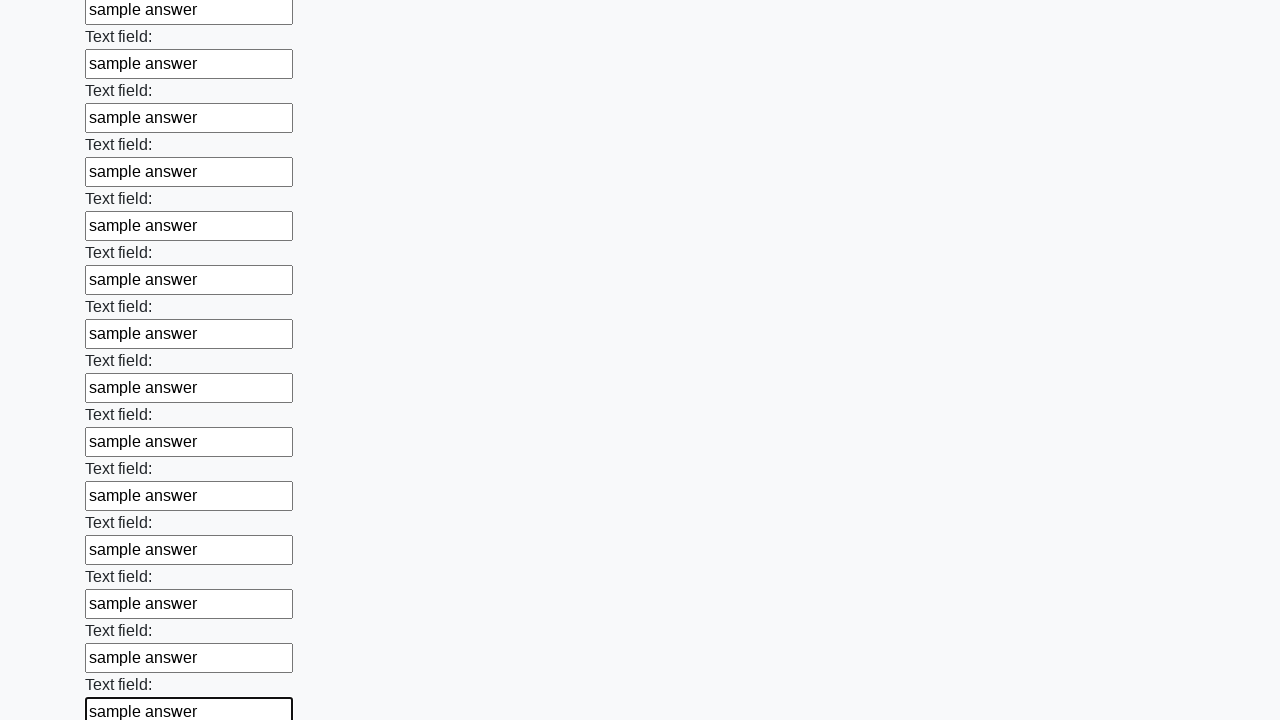

Filled input field with 'sample answer' on input >> nth=60
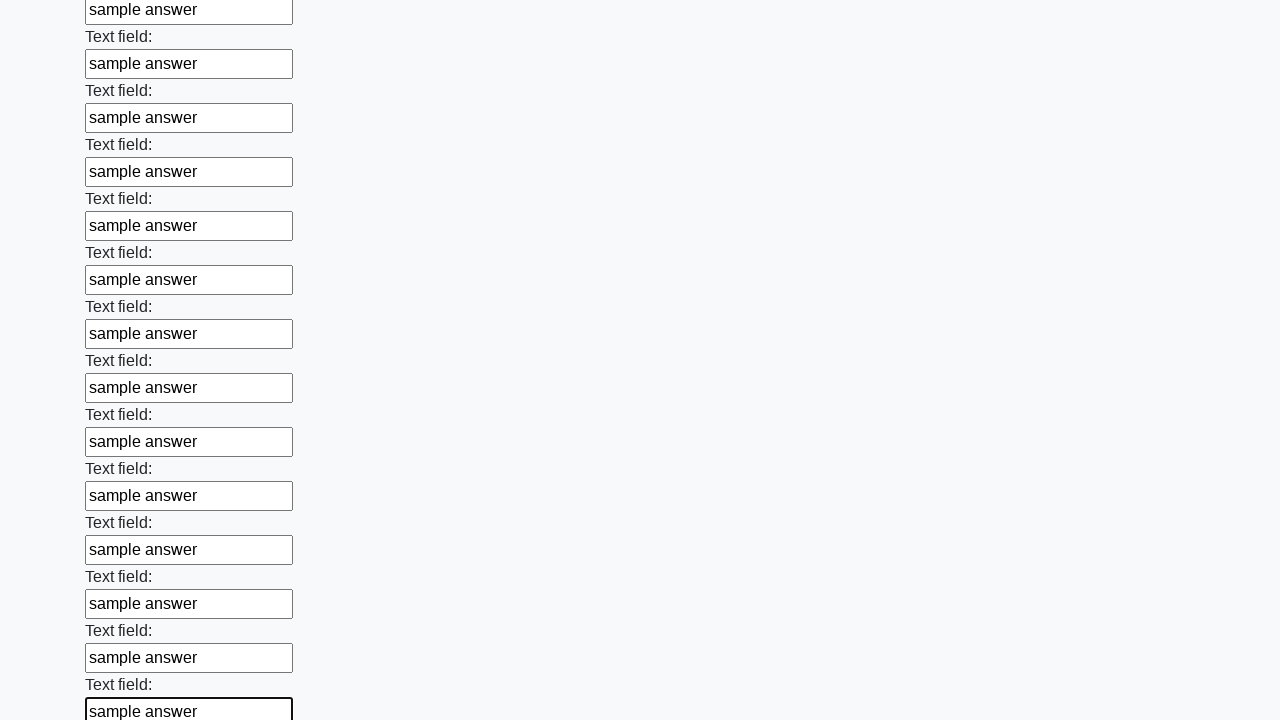

Filled input field with 'sample answer' on input >> nth=61
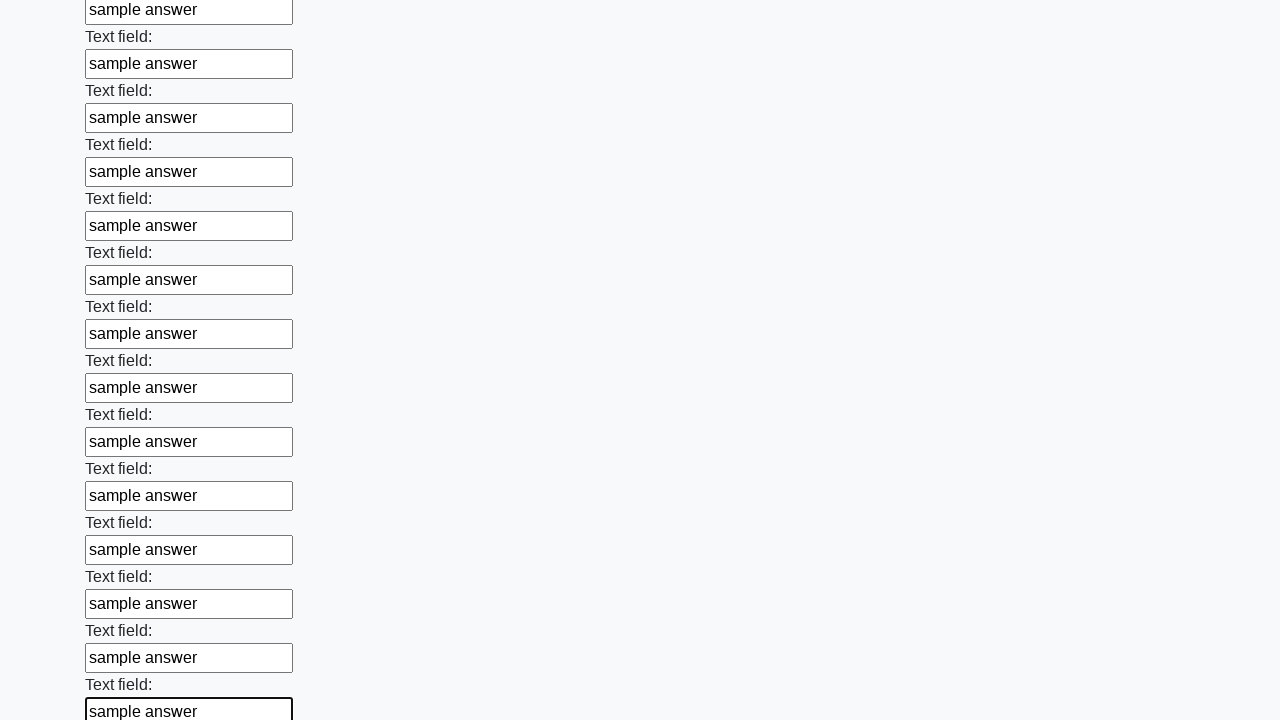

Filled input field with 'sample answer' on input >> nth=62
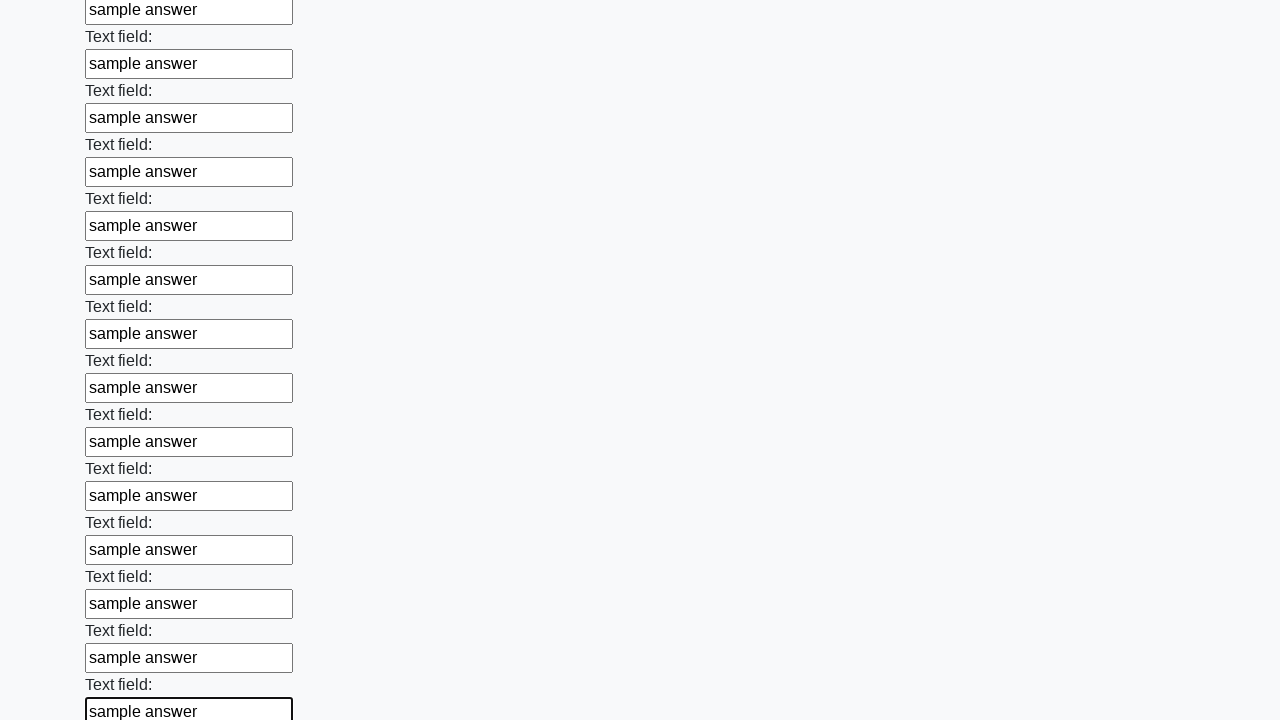

Filled input field with 'sample answer' on input >> nth=63
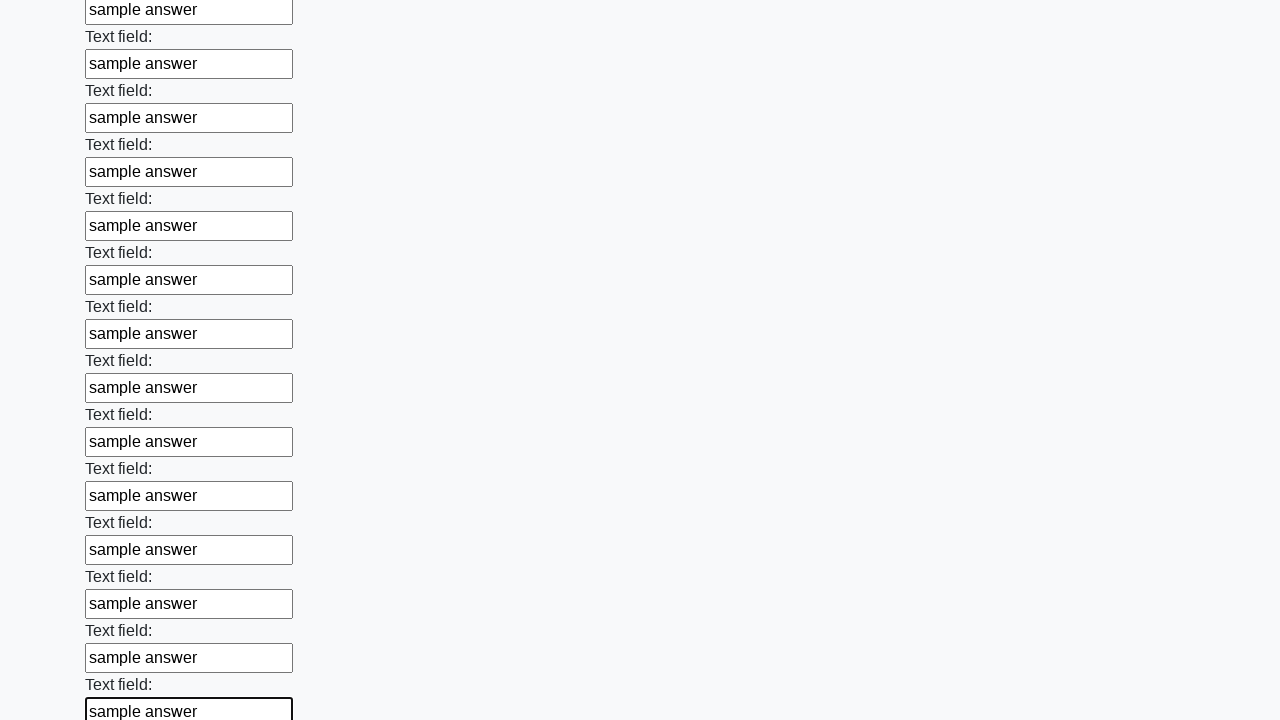

Filled input field with 'sample answer' on input >> nth=64
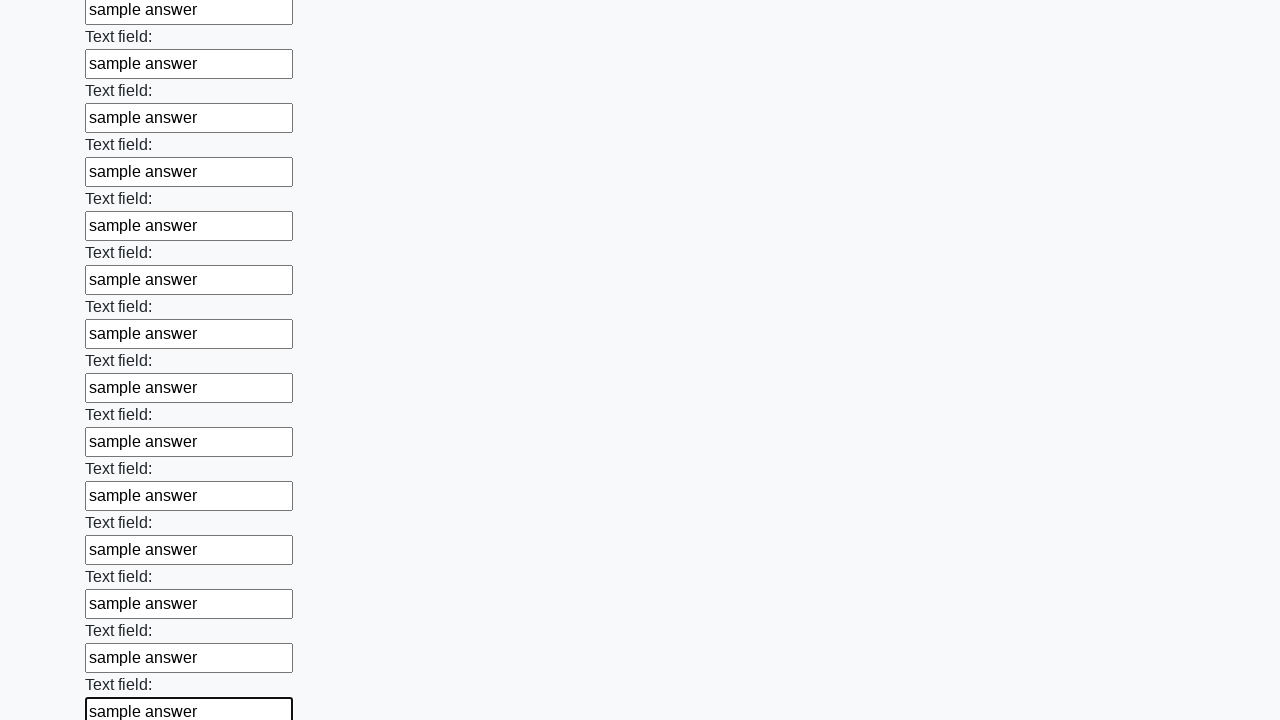

Filled input field with 'sample answer' on input >> nth=65
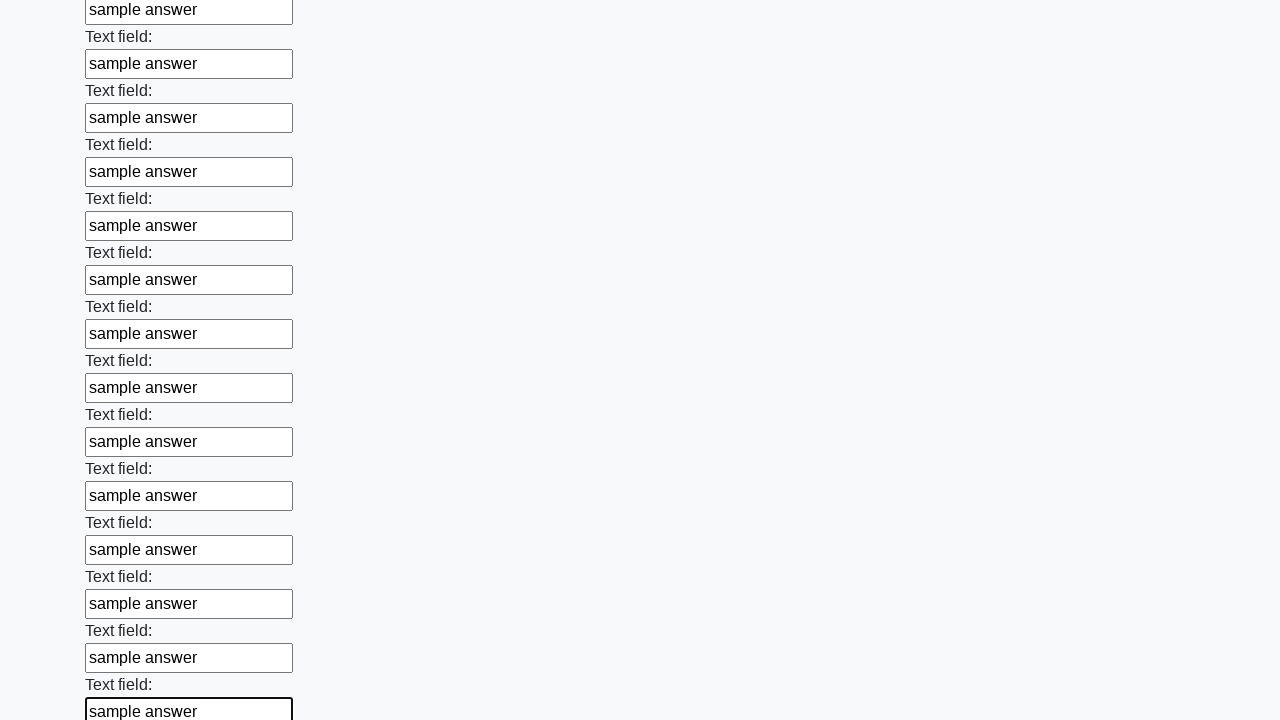

Filled input field with 'sample answer' on input >> nth=66
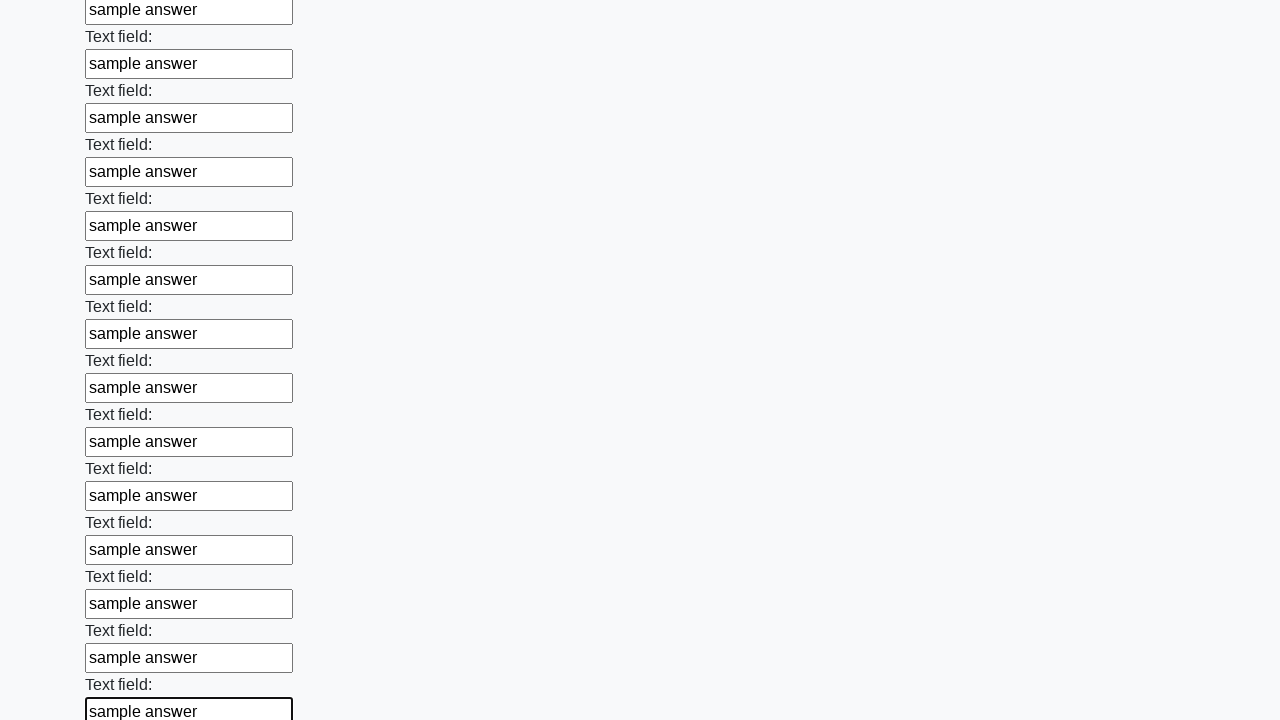

Filled input field with 'sample answer' on input >> nth=67
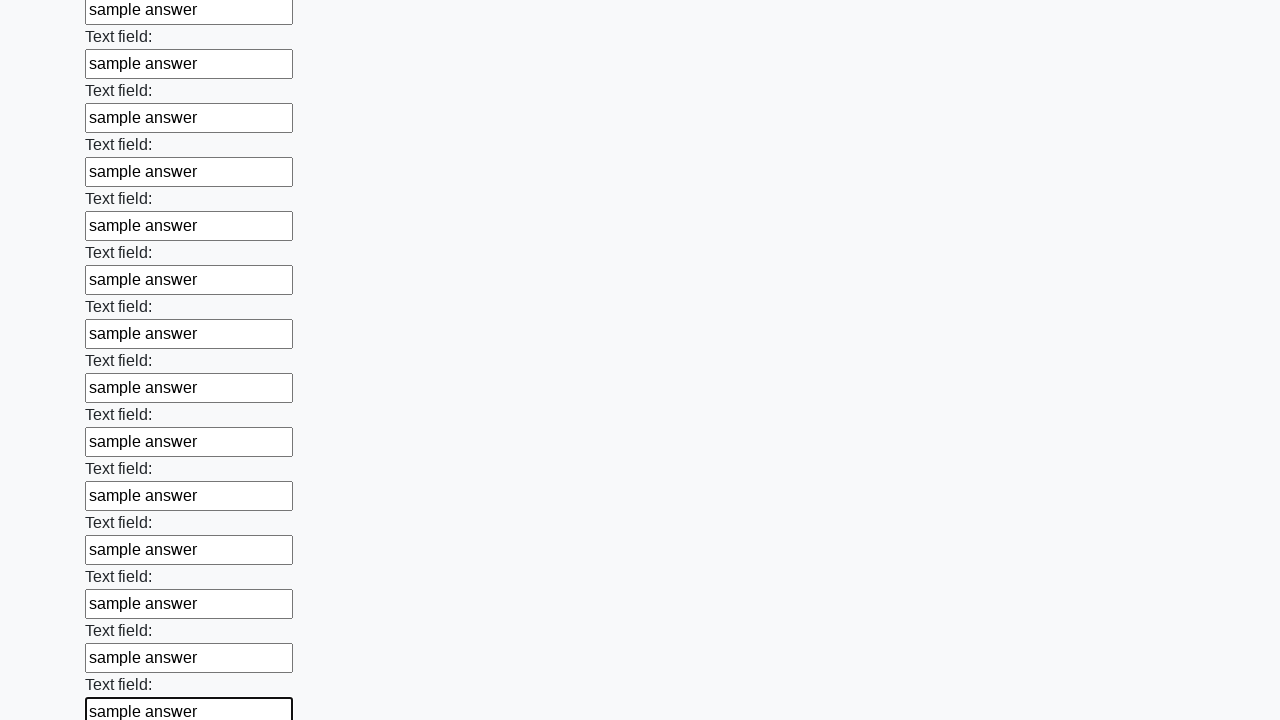

Filled input field with 'sample answer' on input >> nth=68
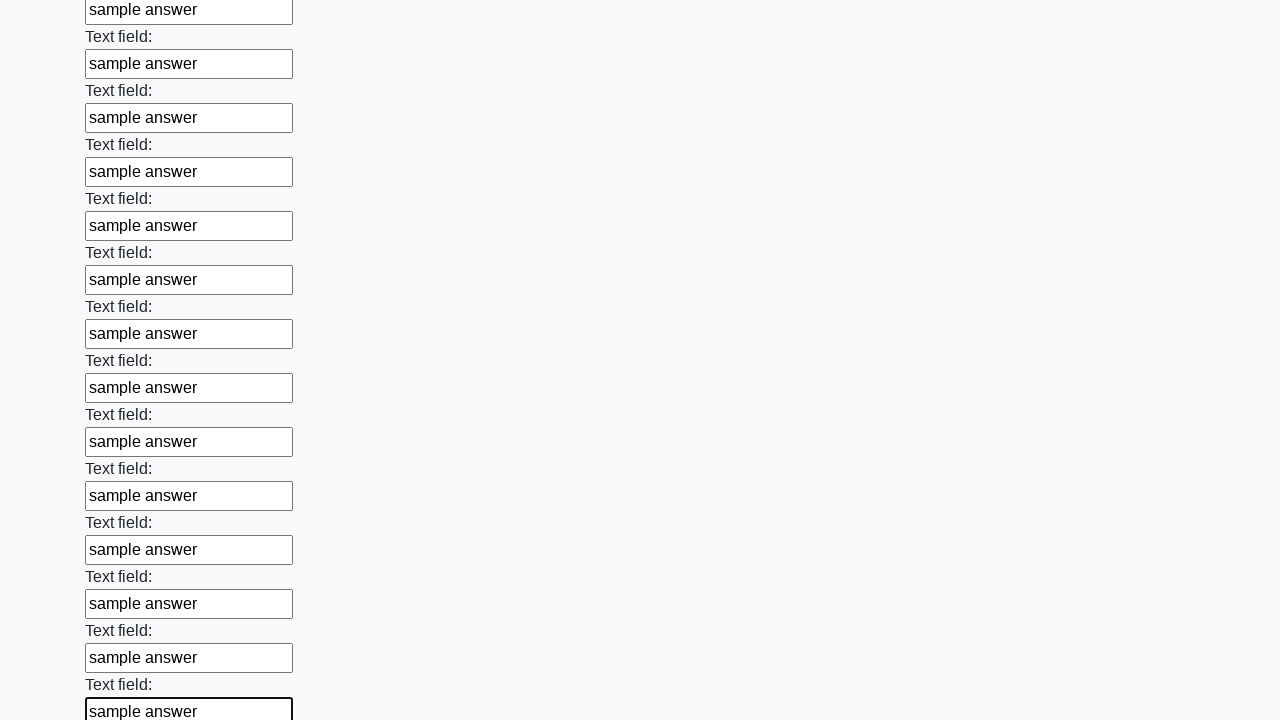

Filled input field with 'sample answer' on input >> nth=69
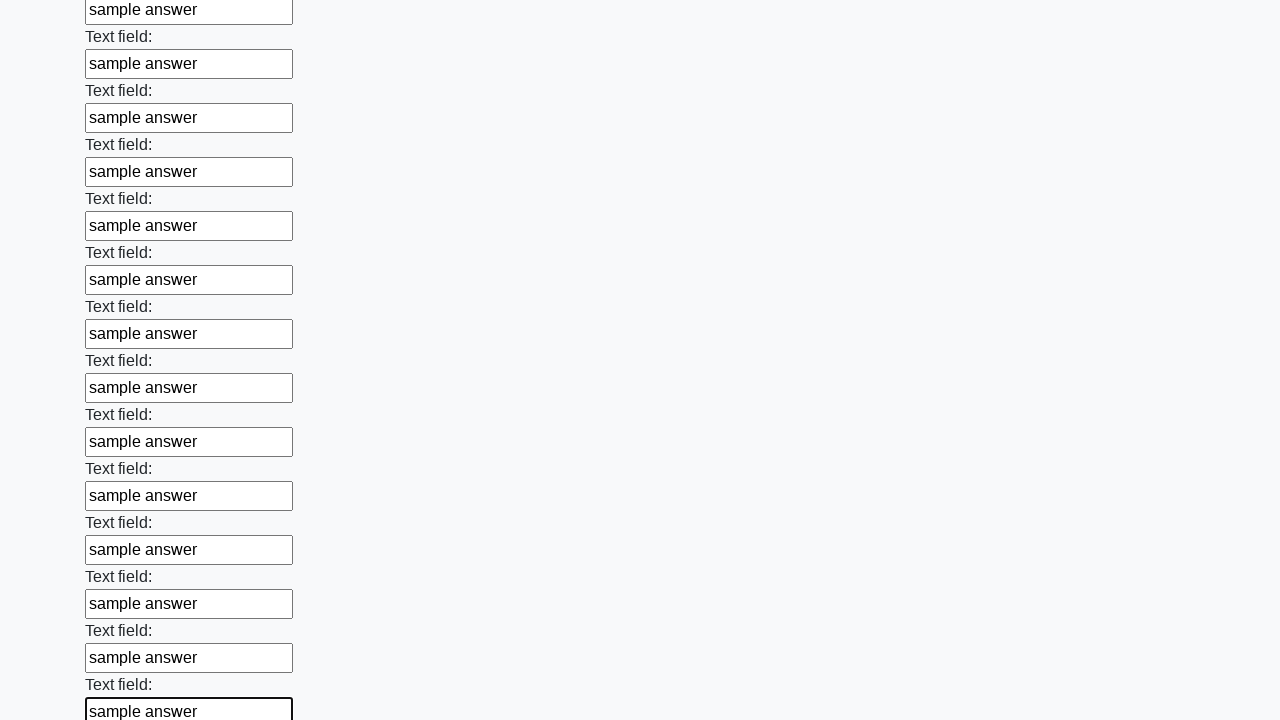

Filled input field with 'sample answer' on input >> nth=70
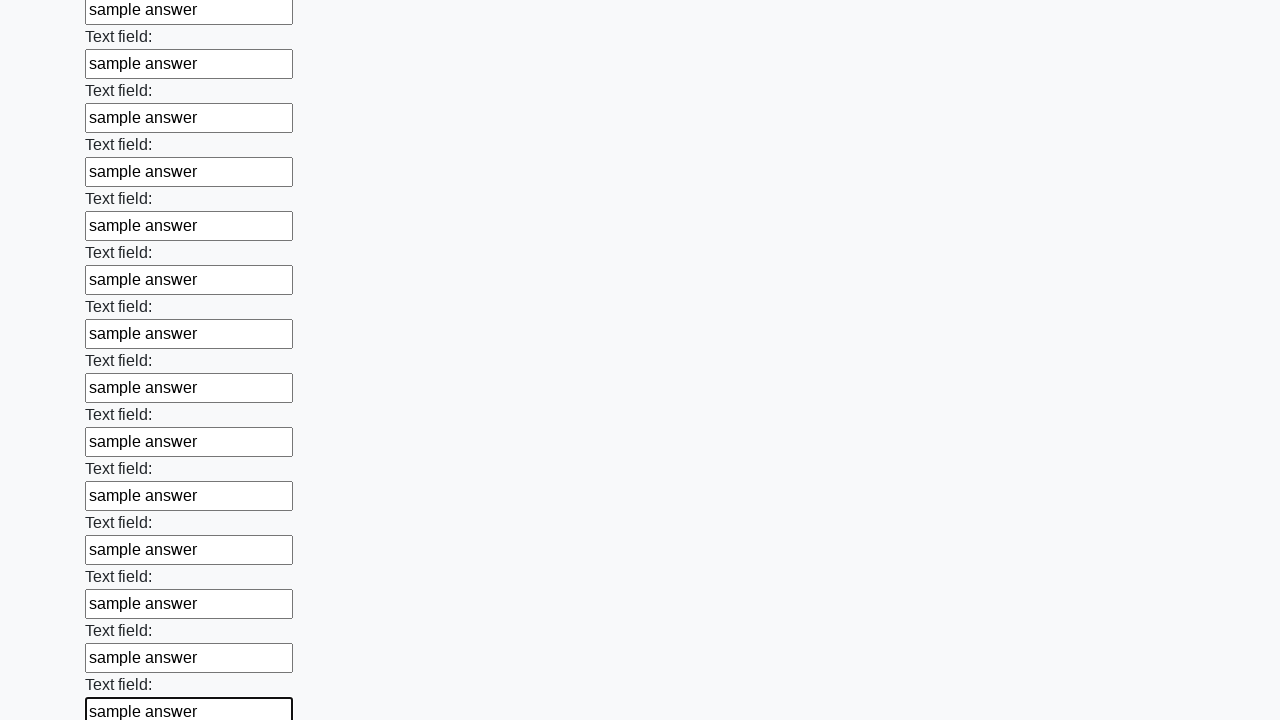

Filled input field with 'sample answer' on input >> nth=71
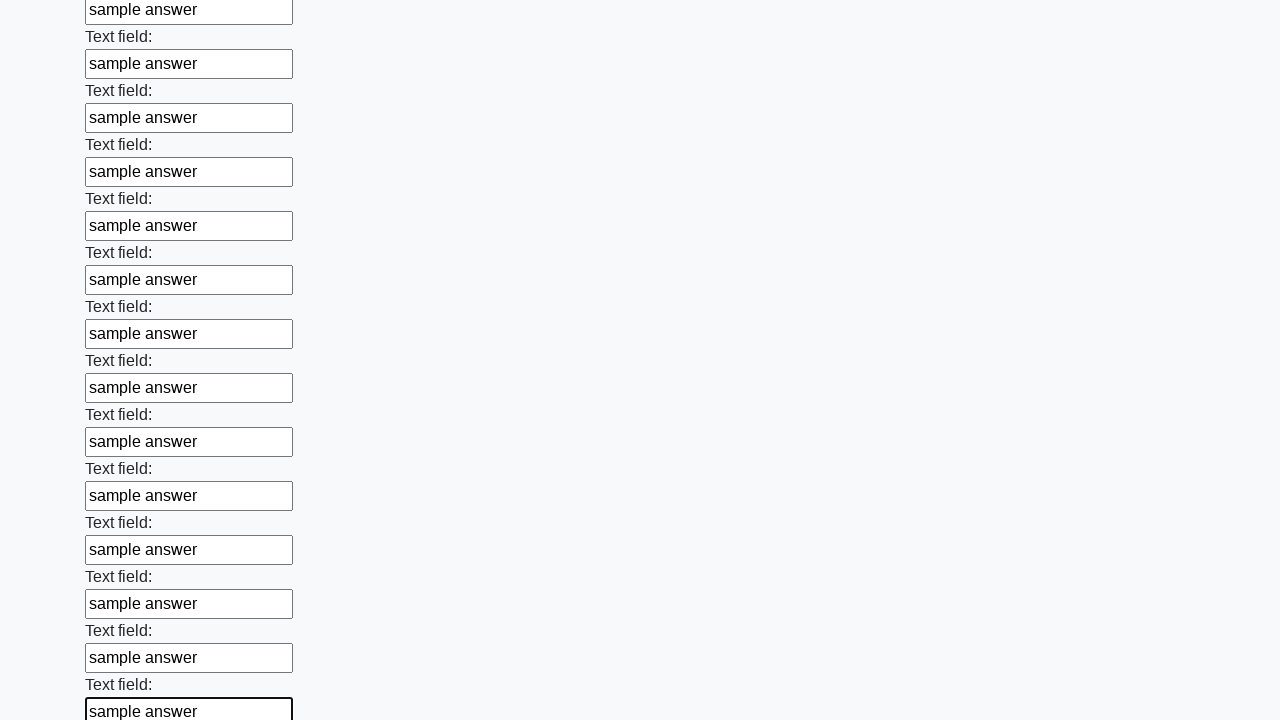

Filled input field with 'sample answer' on input >> nth=72
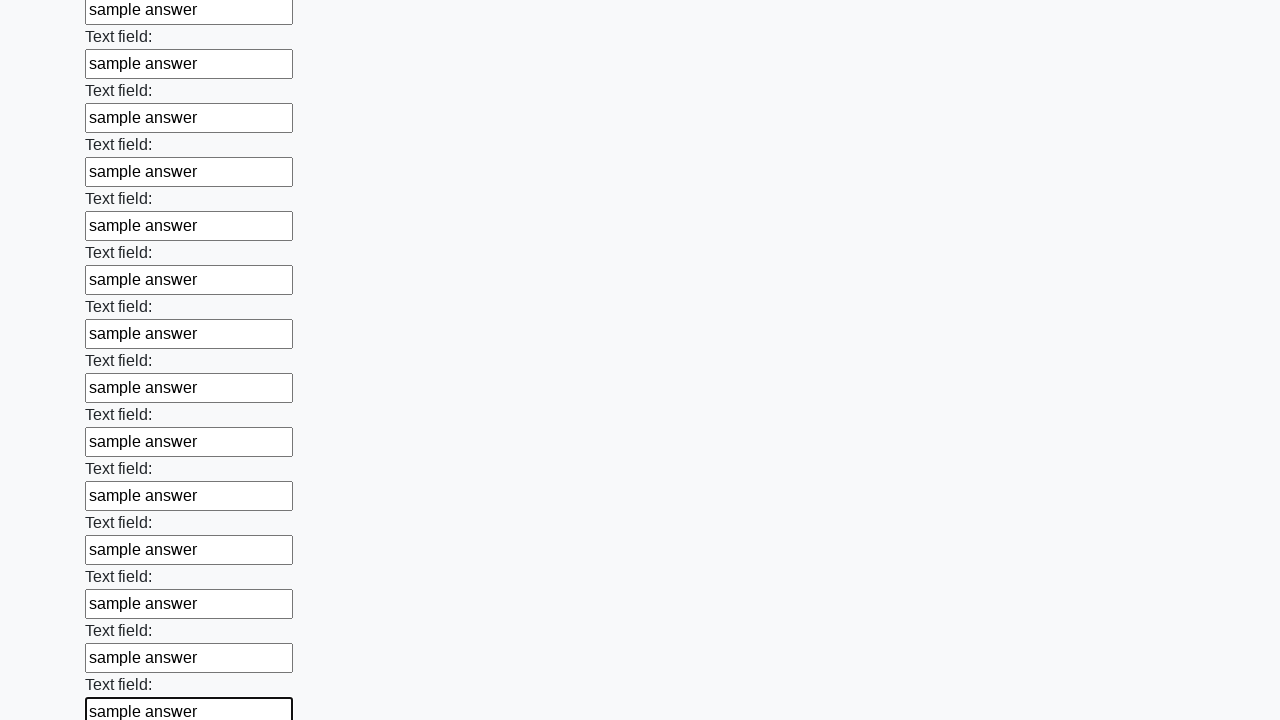

Filled input field with 'sample answer' on input >> nth=73
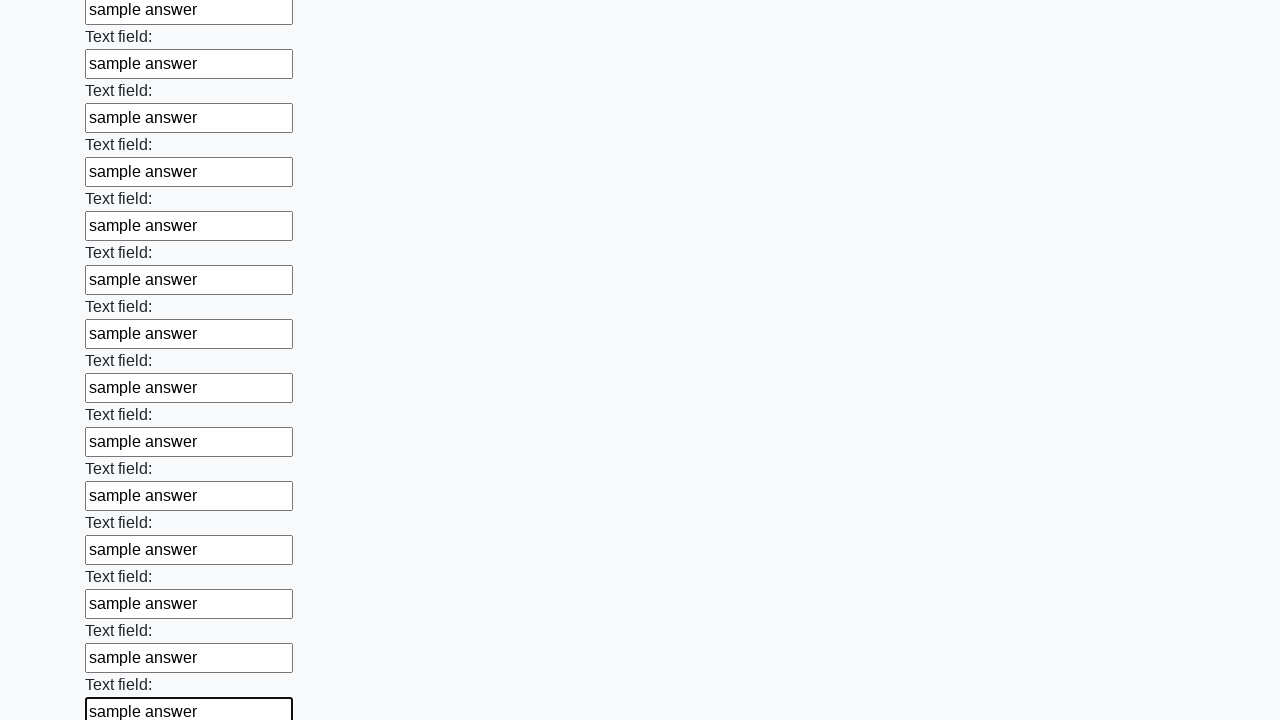

Filled input field with 'sample answer' on input >> nth=74
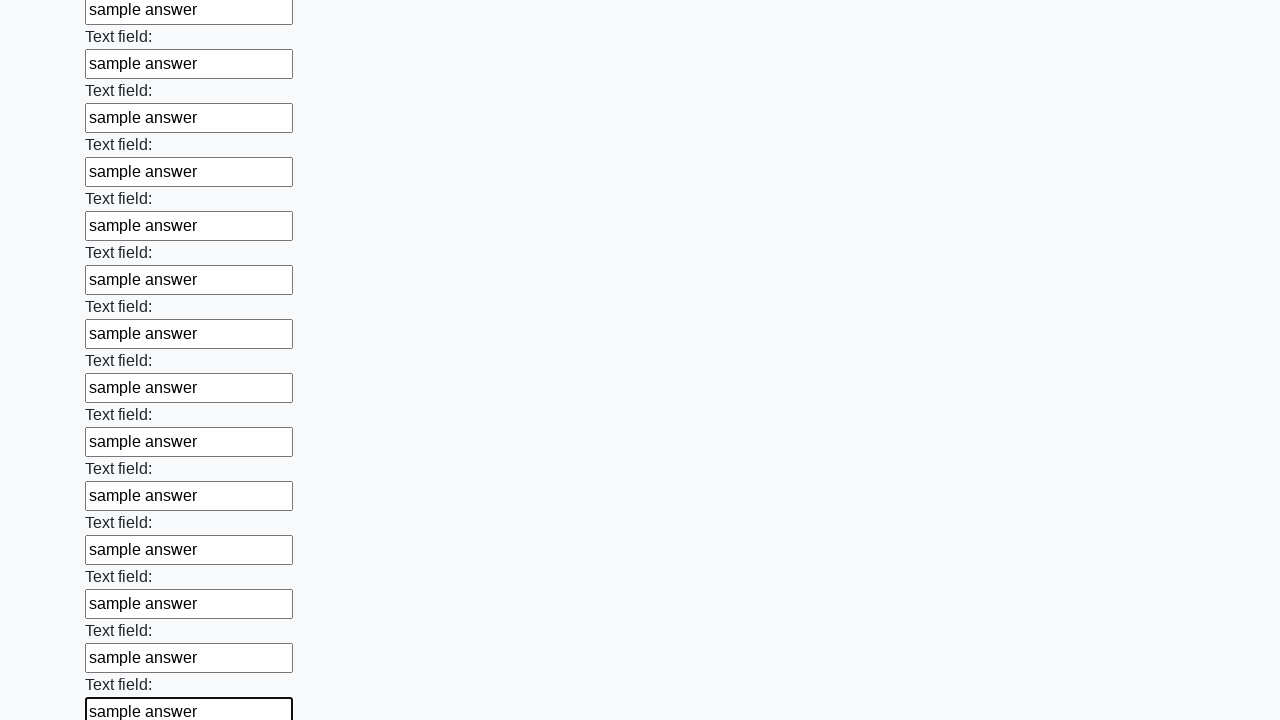

Filled input field with 'sample answer' on input >> nth=75
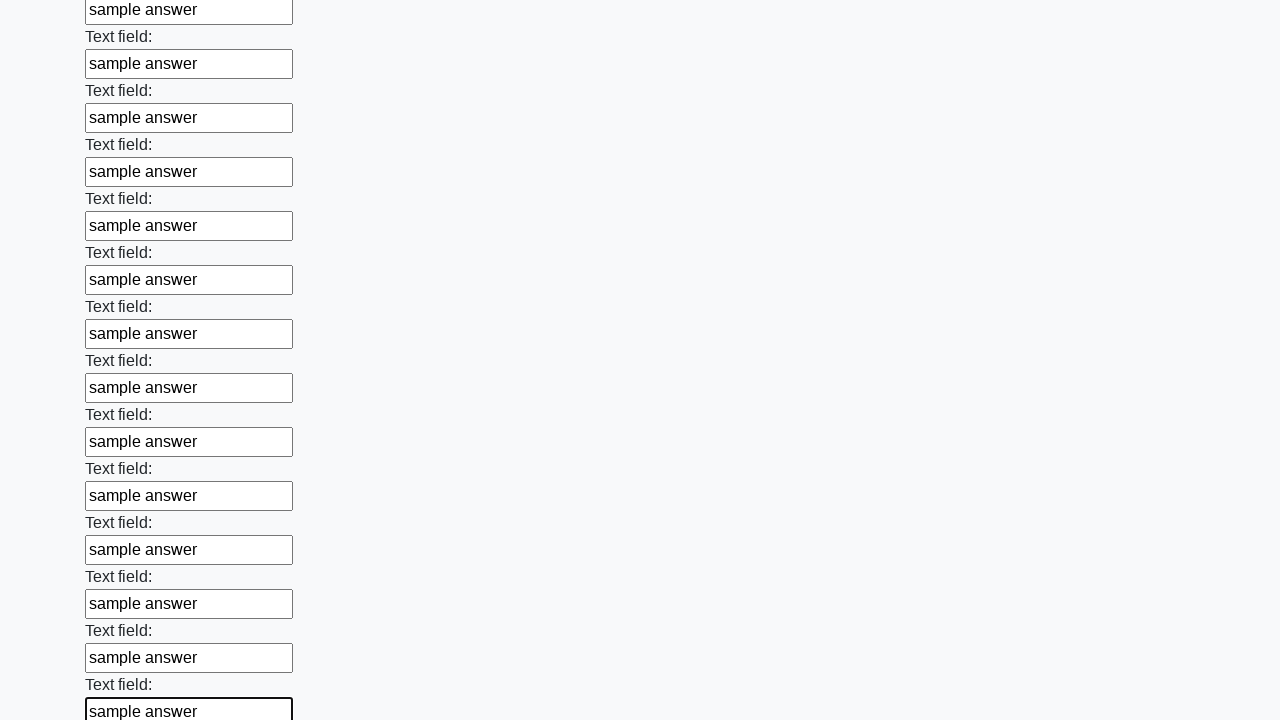

Filled input field with 'sample answer' on input >> nth=76
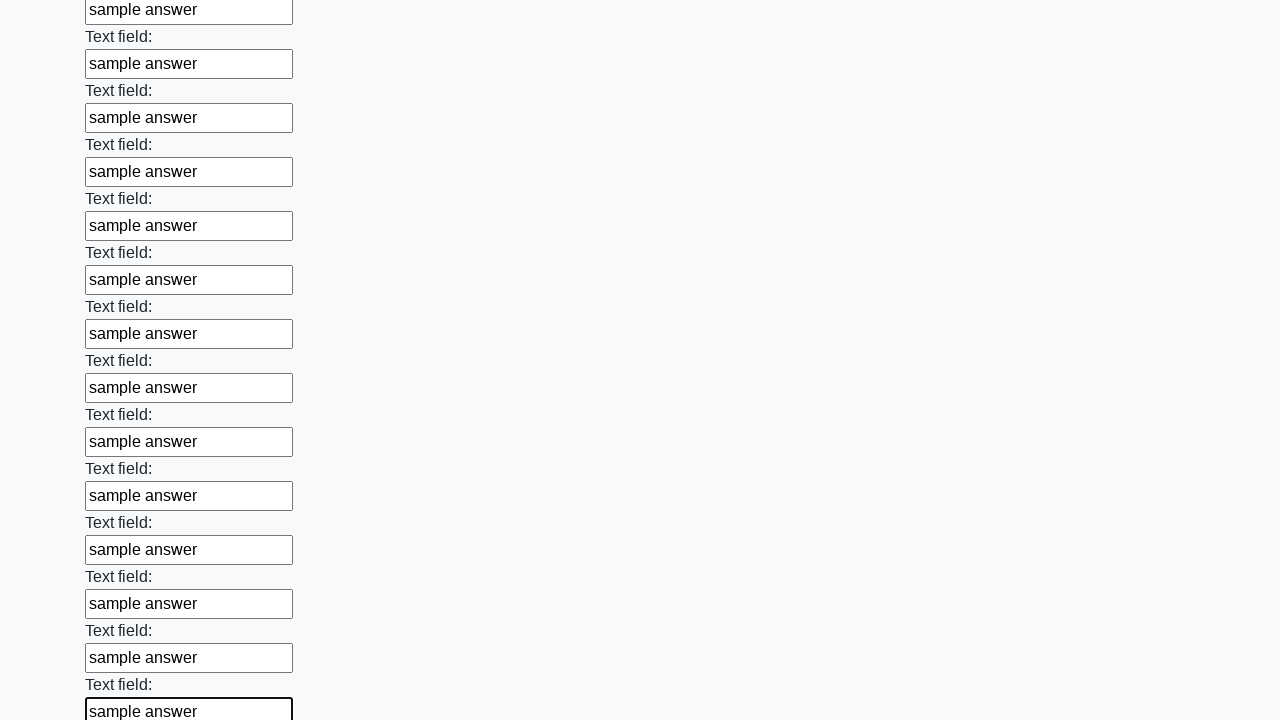

Filled input field with 'sample answer' on input >> nth=77
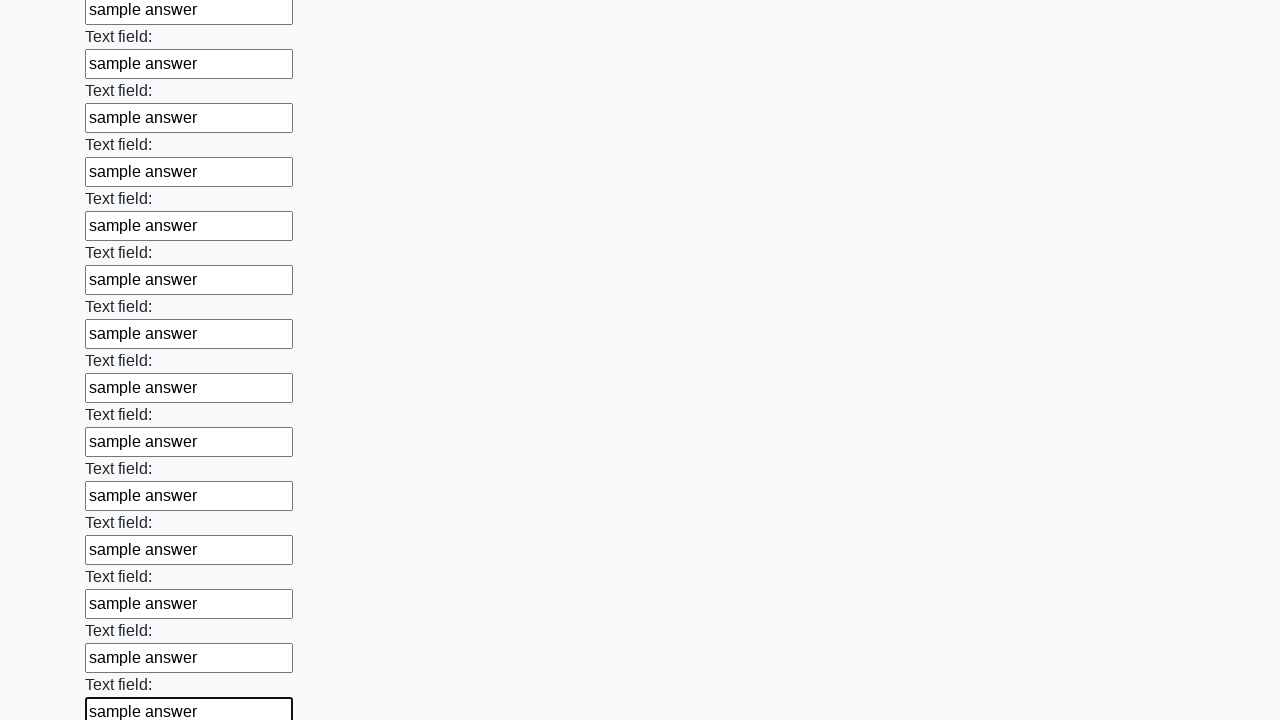

Filled input field with 'sample answer' on input >> nth=78
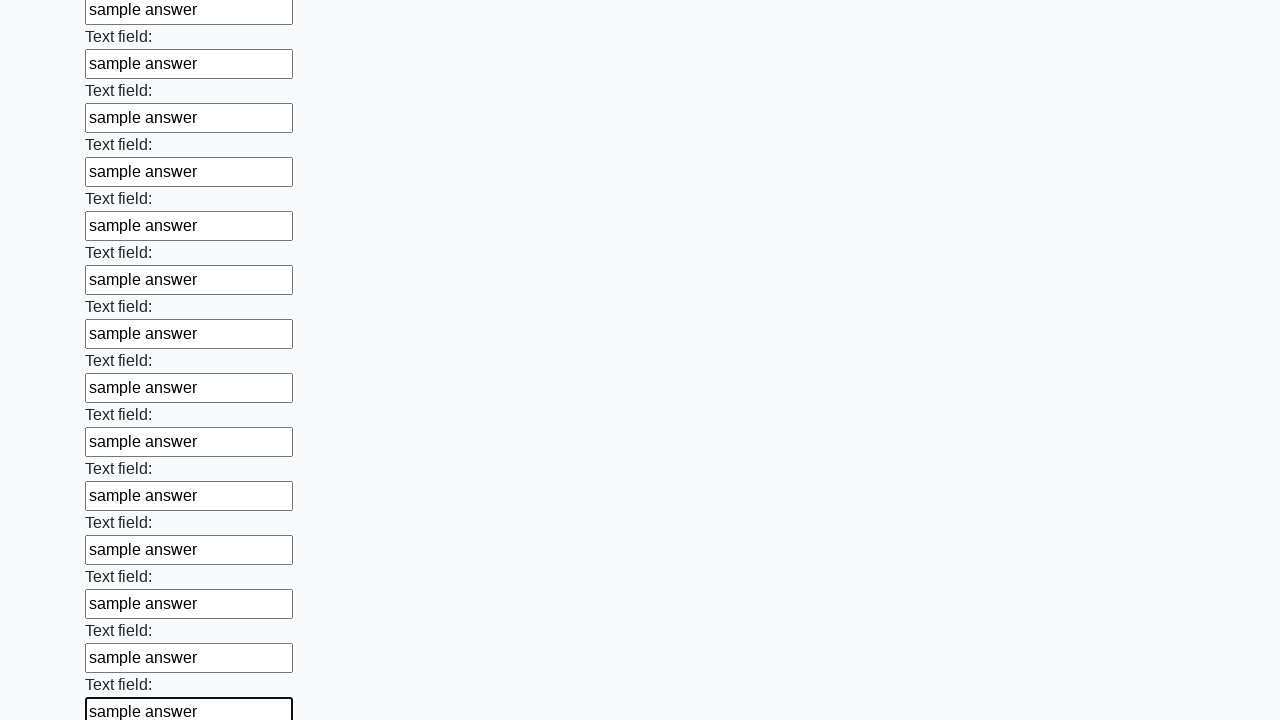

Filled input field with 'sample answer' on input >> nth=79
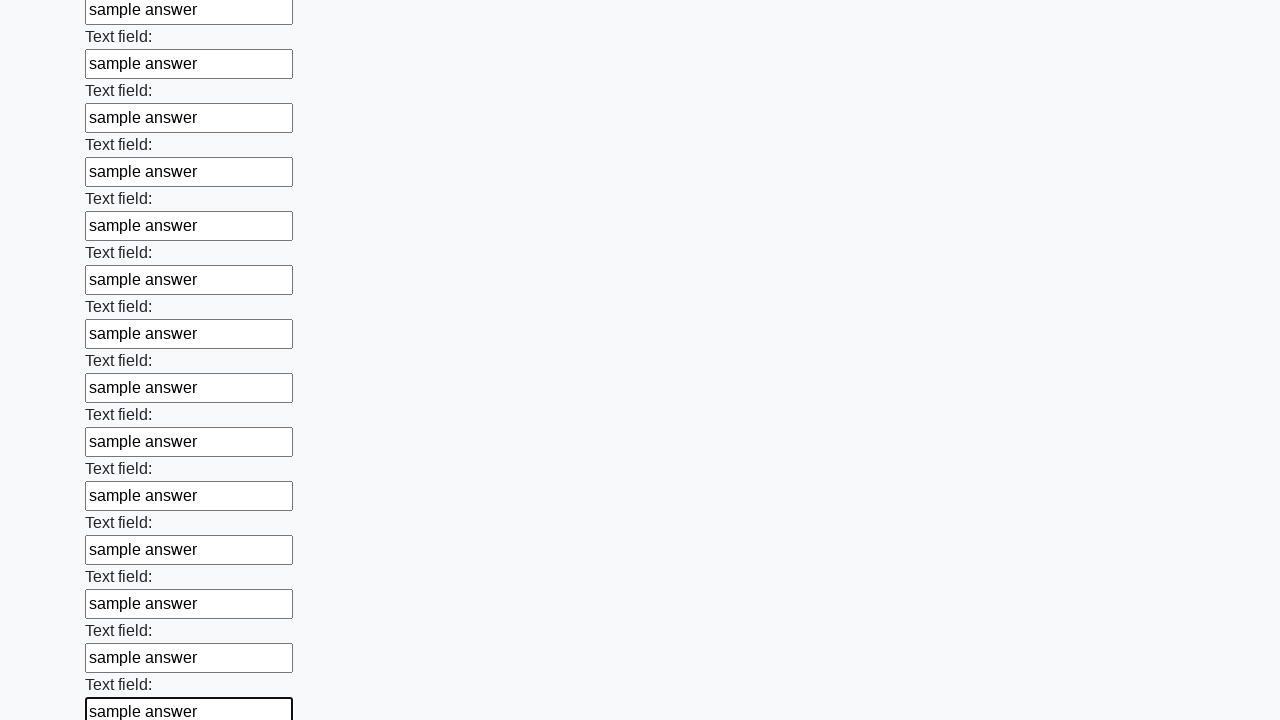

Filled input field with 'sample answer' on input >> nth=80
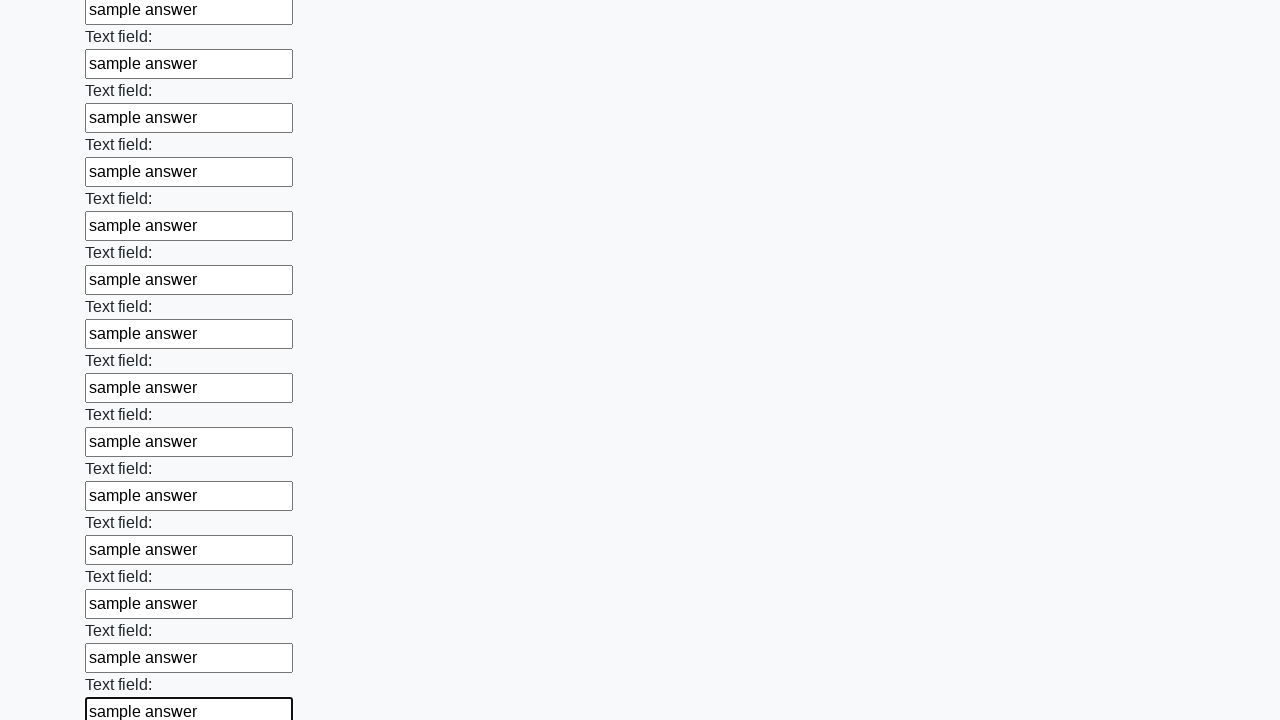

Filled input field with 'sample answer' on input >> nth=81
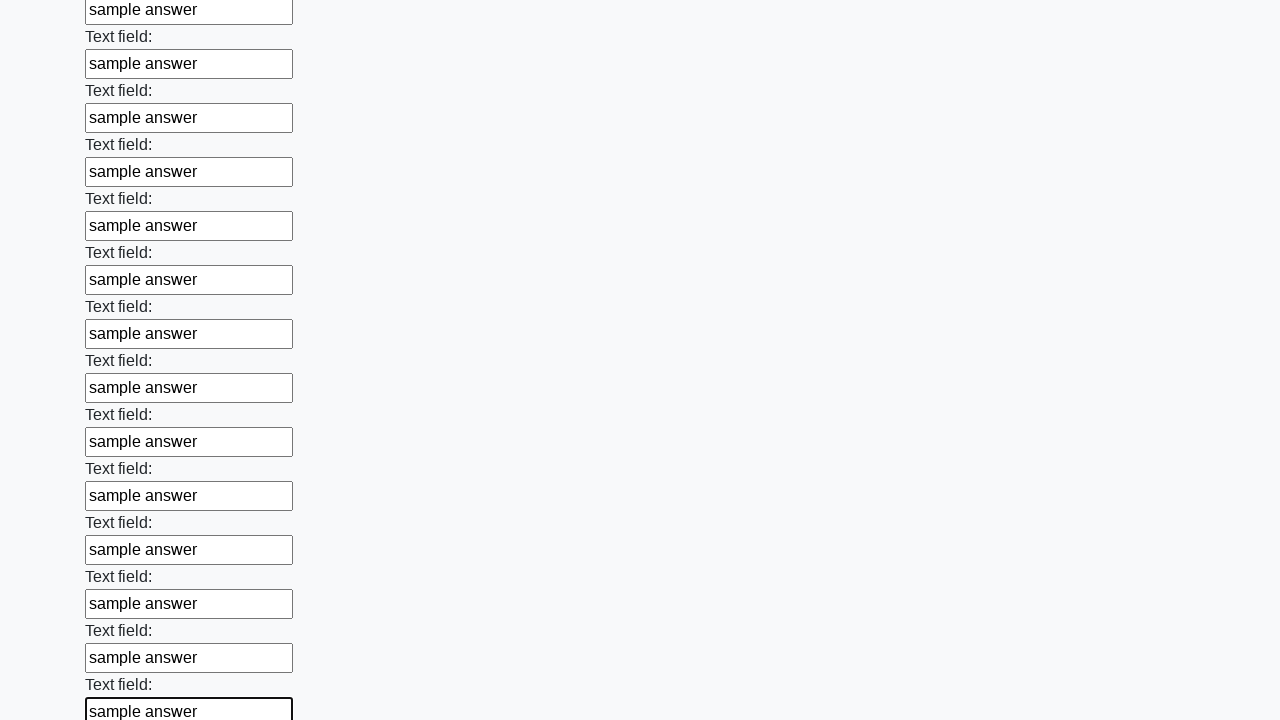

Filled input field with 'sample answer' on input >> nth=82
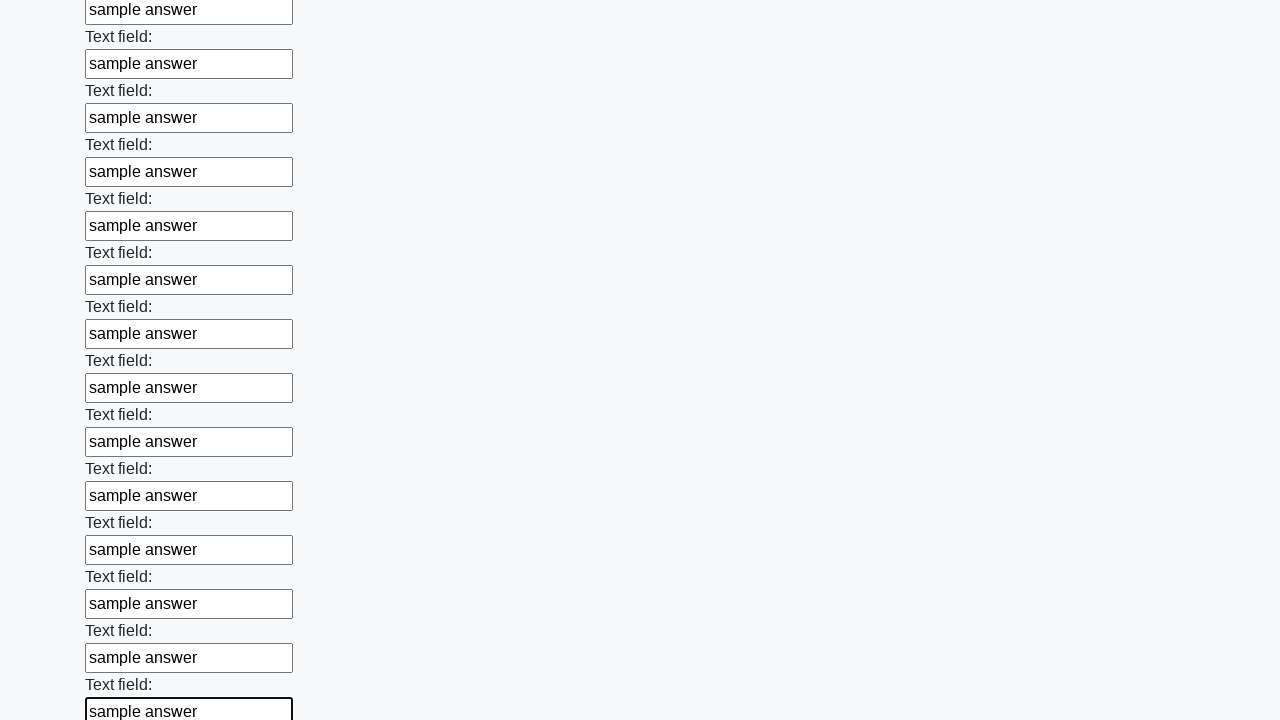

Filled input field with 'sample answer' on input >> nth=83
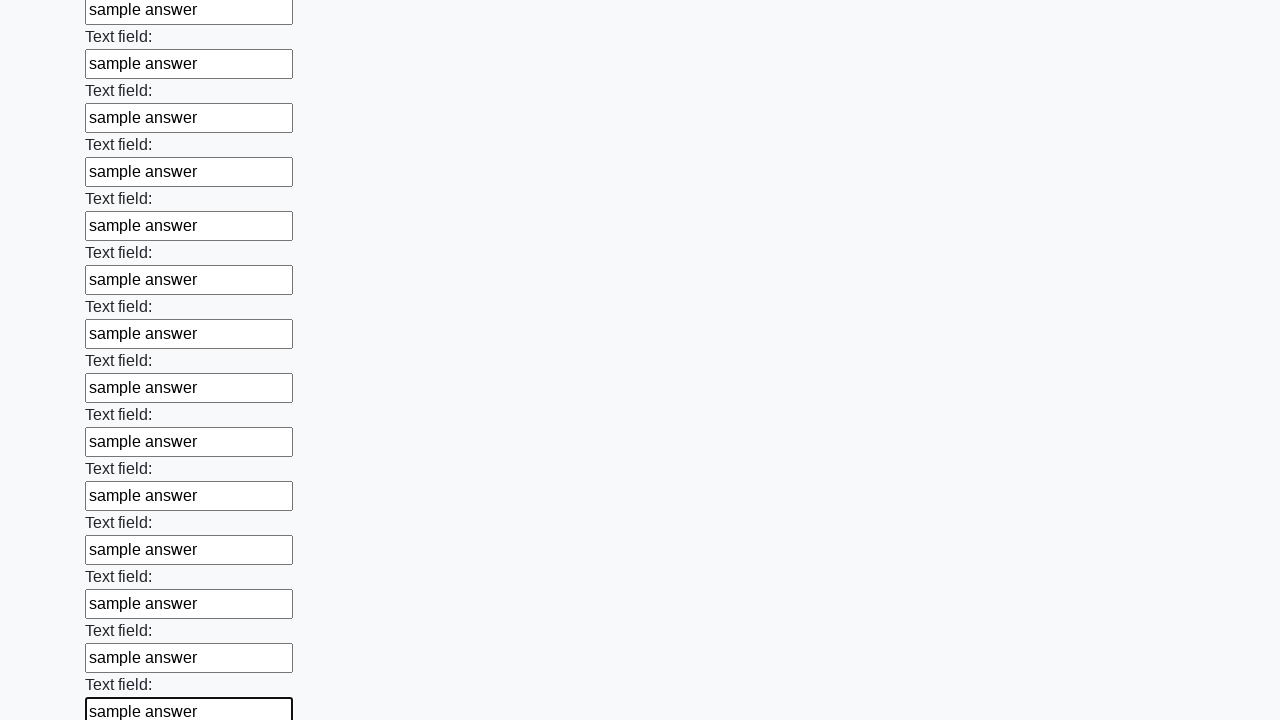

Filled input field with 'sample answer' on input >> nth=84
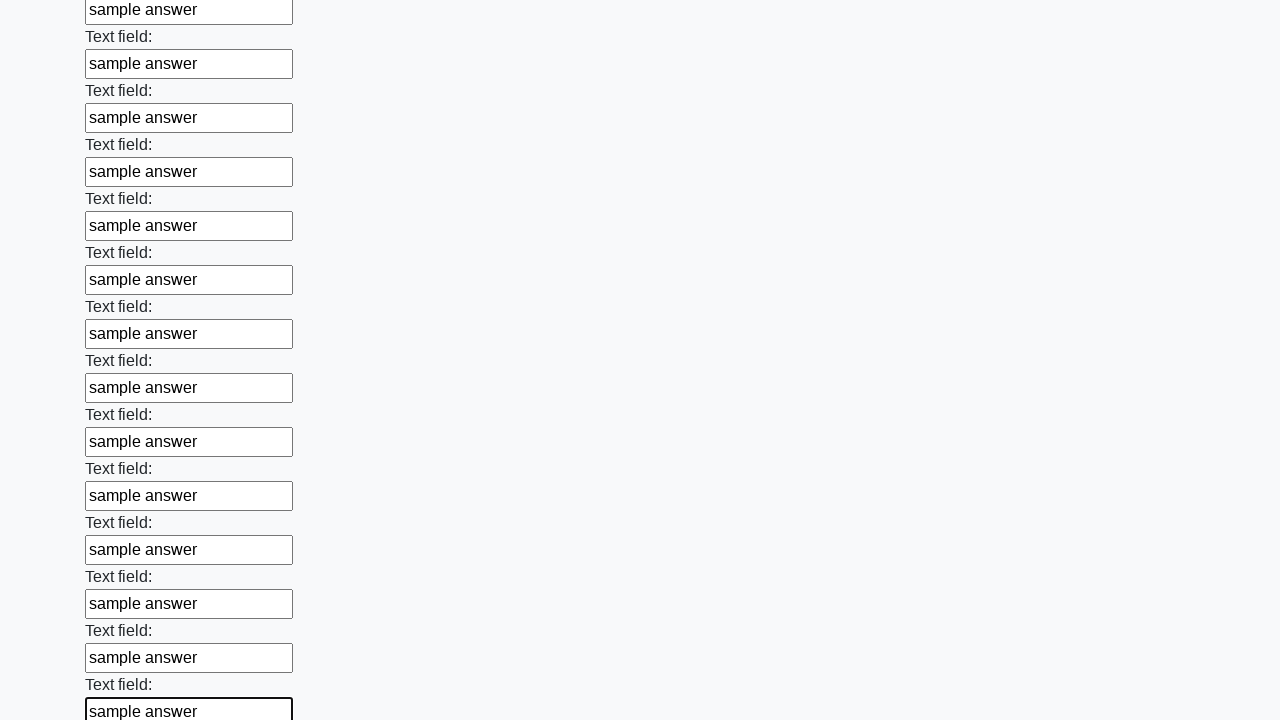

Filled input field with 'sample answer' on input >> nth=85
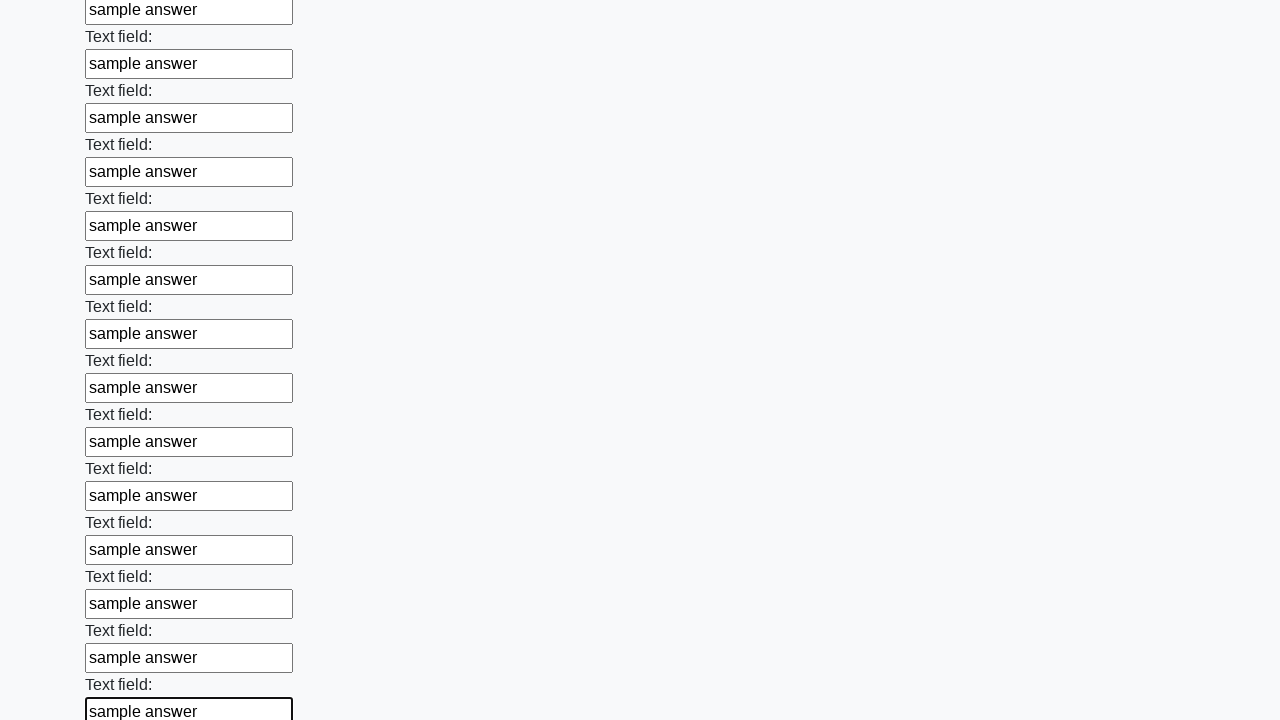

Filled input field with 'sample answer' on input >> nth=86
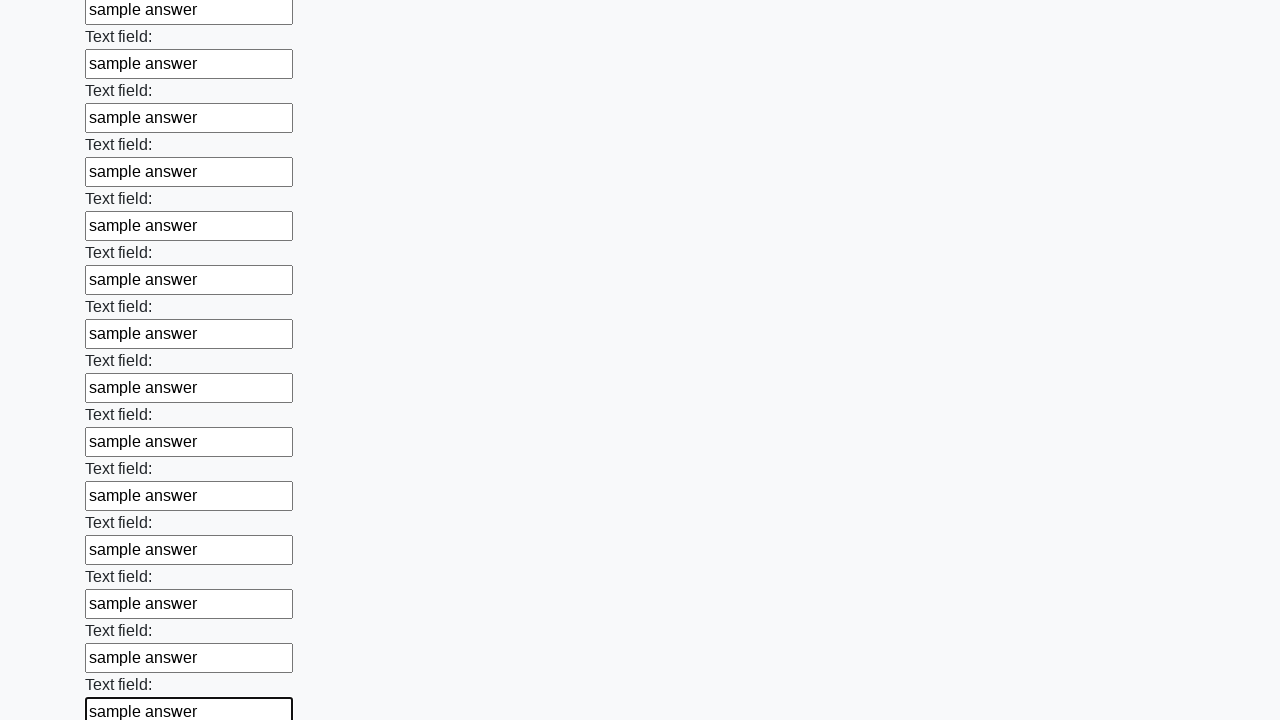

Filled input field with 'sample answer' on input >> nth=87
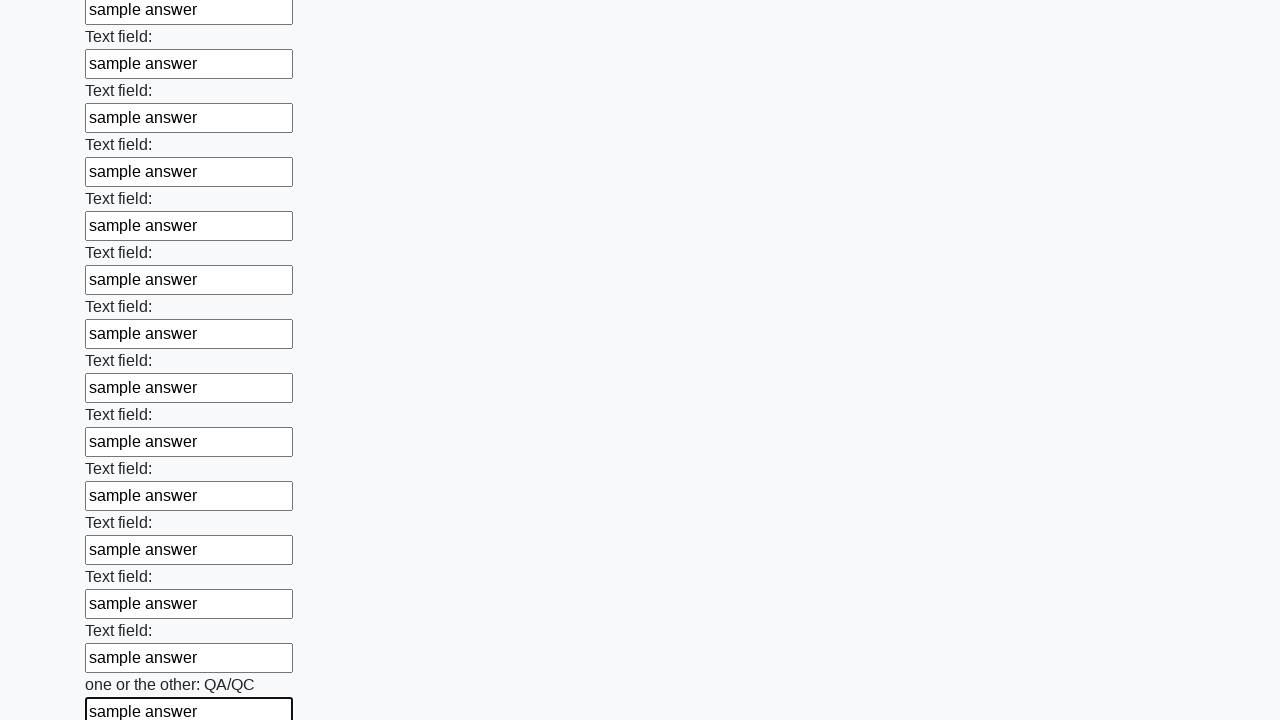

Filled input field with 'sample answer' on input >> nth=88
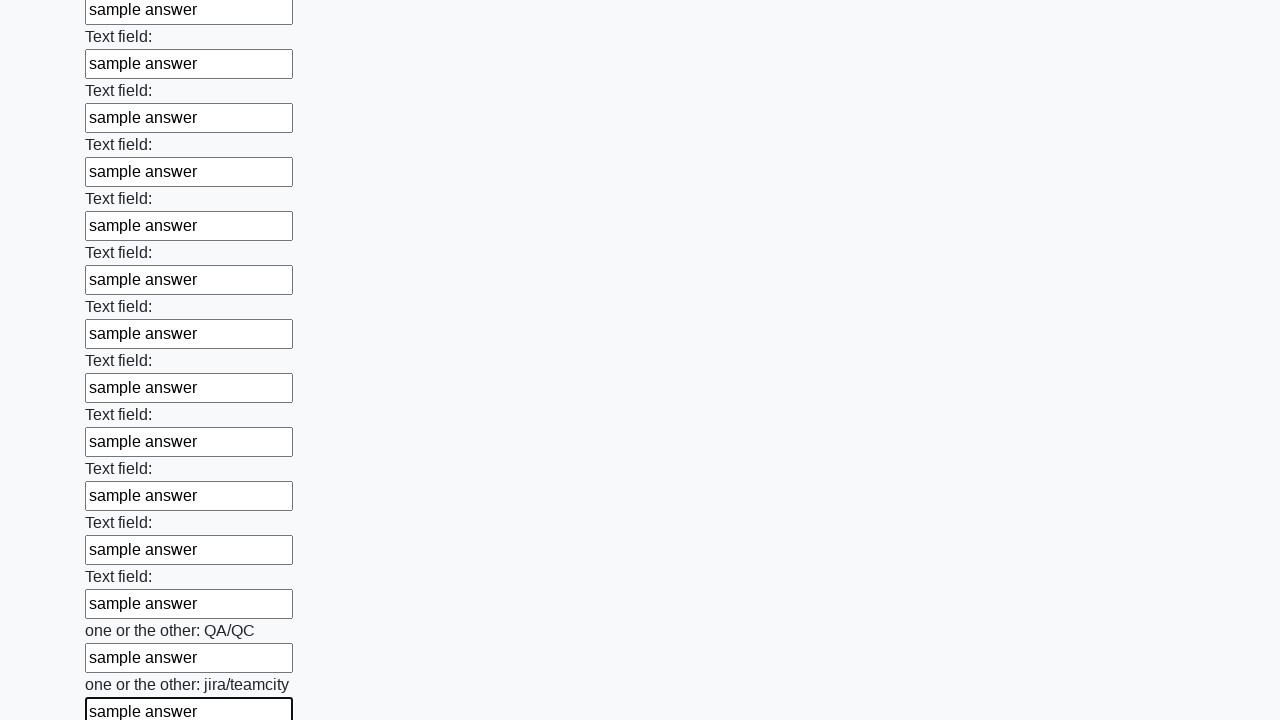

Filled input field with 'sample answer' on input >> nth=89
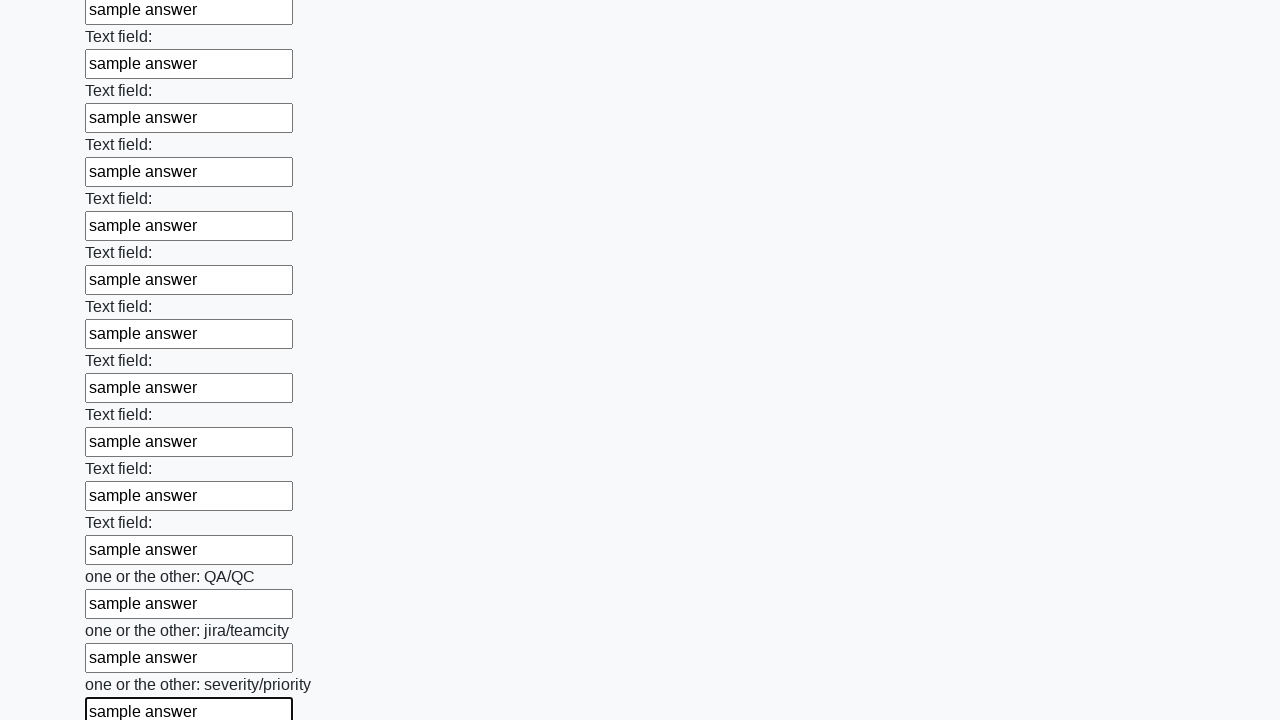

Filled input field with 'sample answer' on input >> nth=90
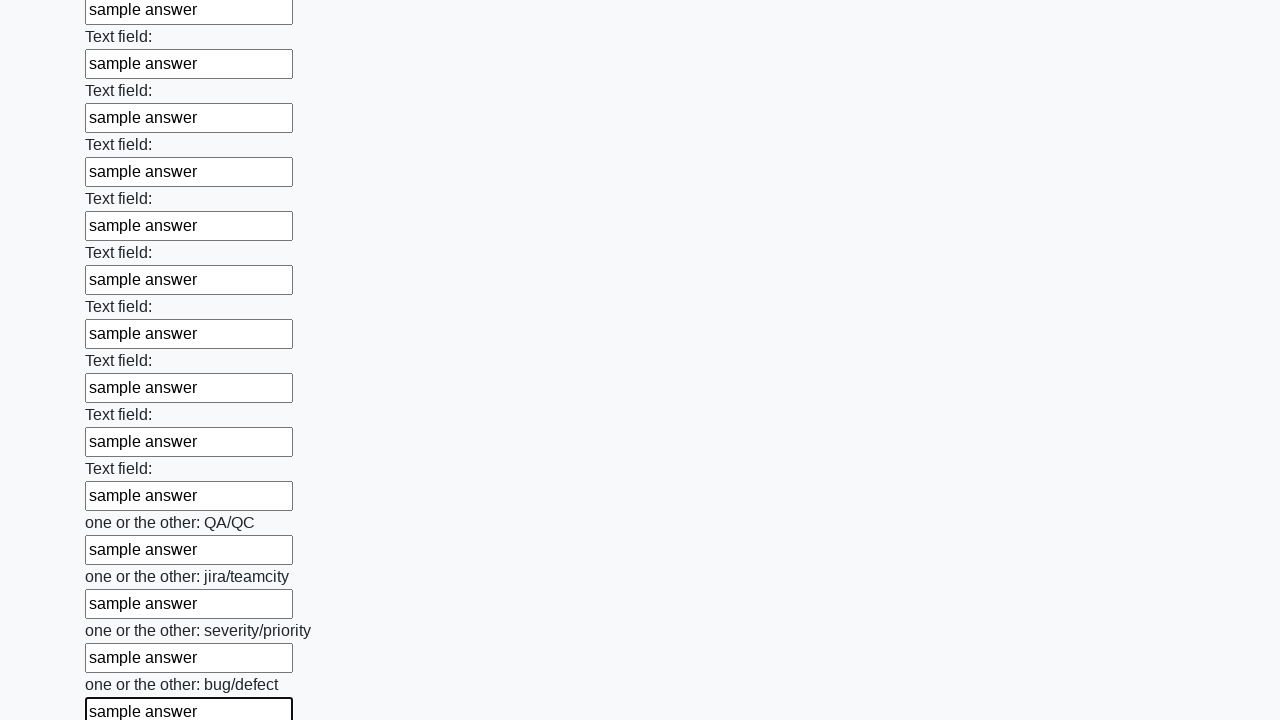

Filled input field with 'sample answer' on input >> nth=91
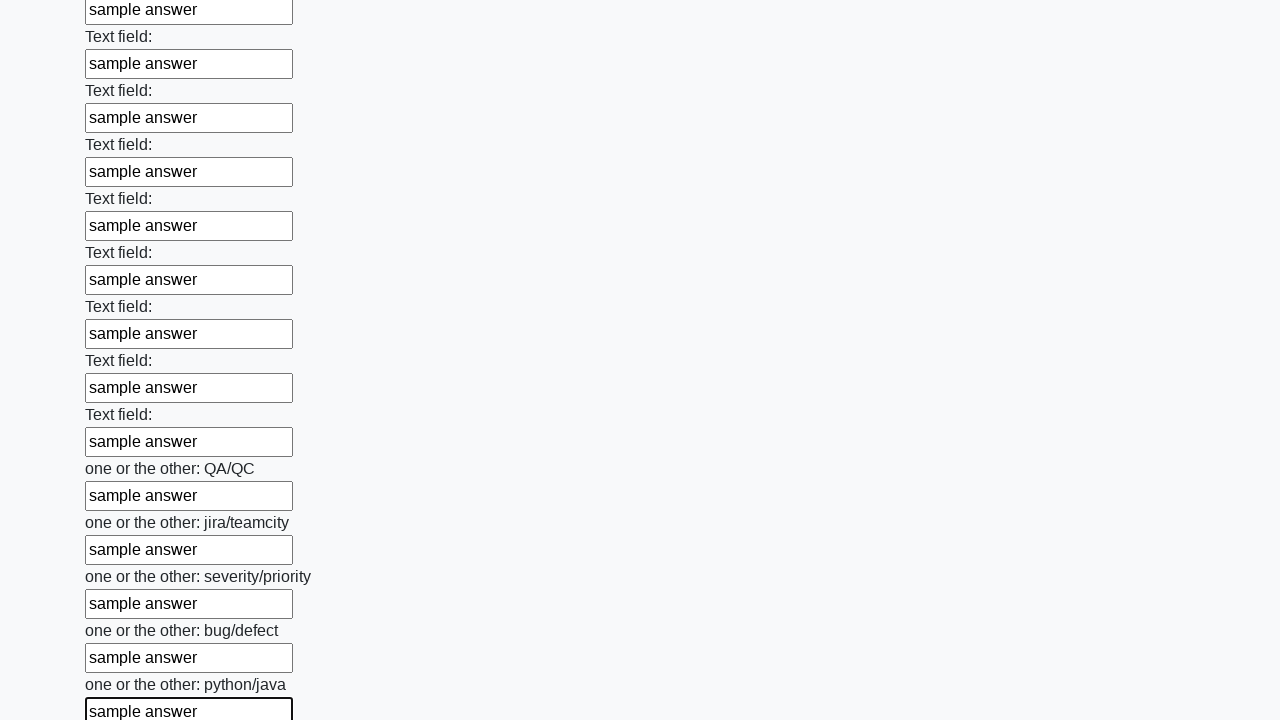

Filled input field with 'sample answer' on input >> nth=92
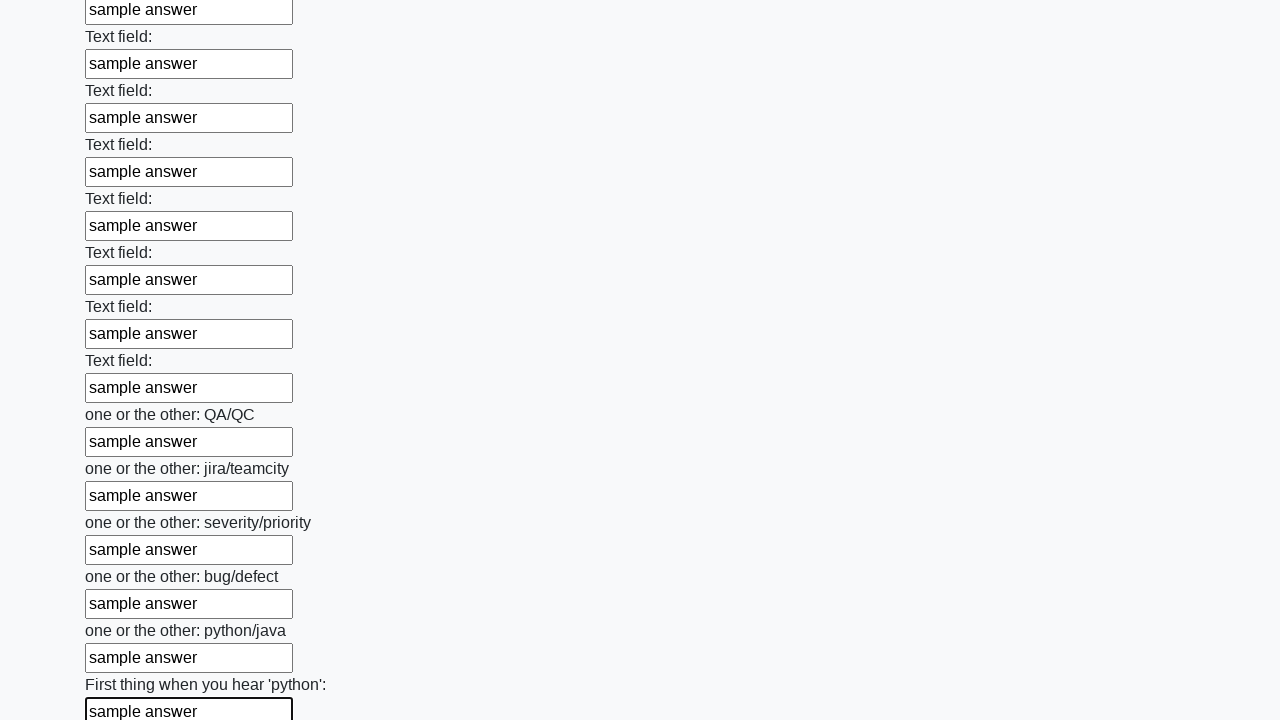

Filled input field with 'sample answer' on input >> nth=93
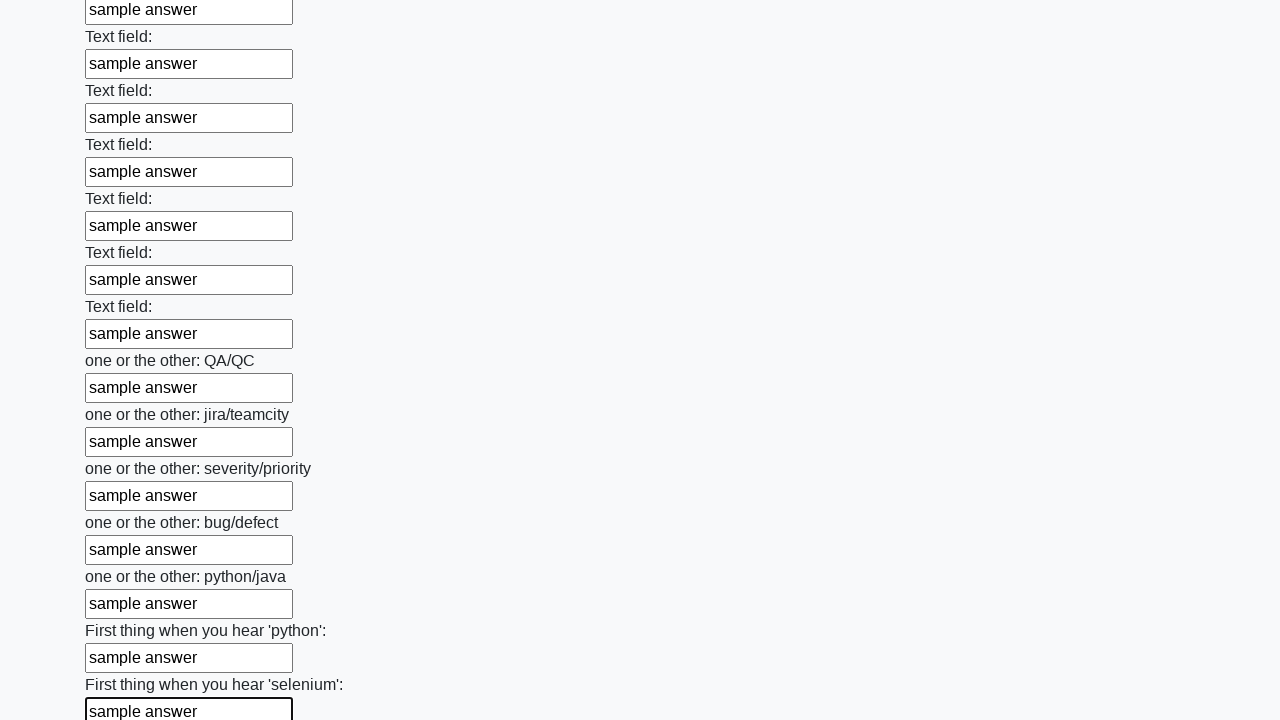

Filled input field with 'sample answer' on input >> nth=94
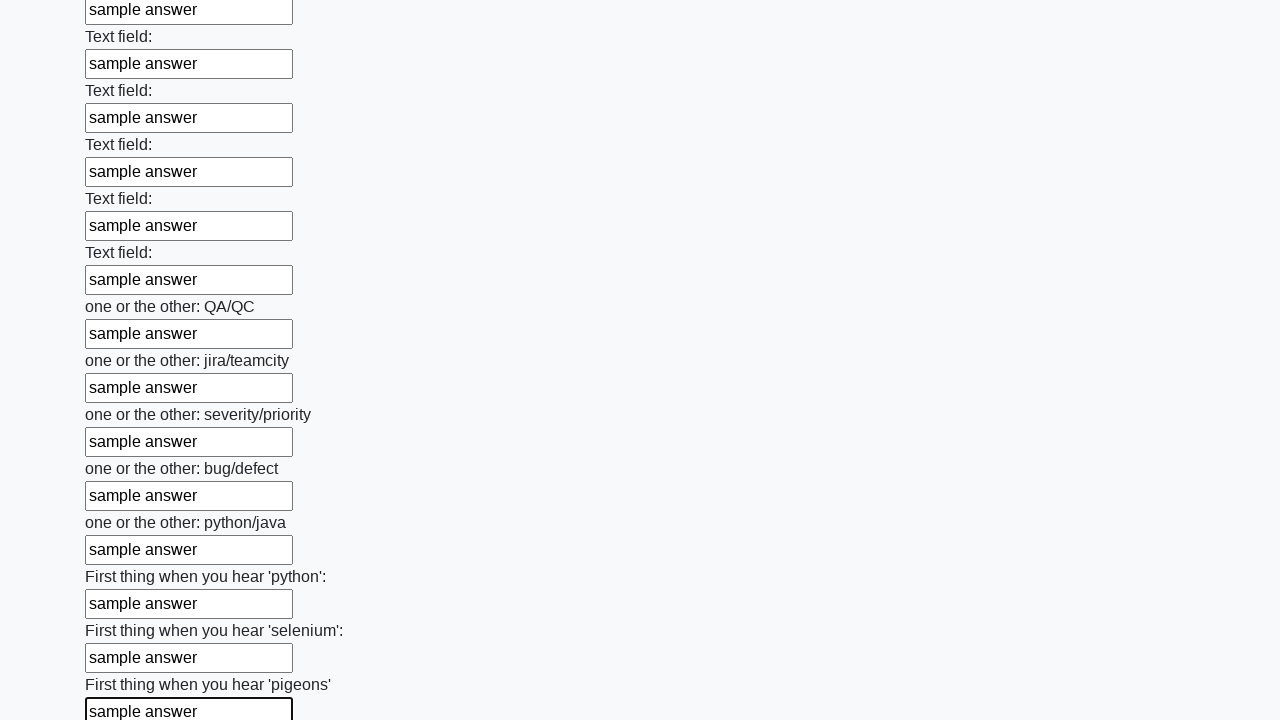

Filled input field with 'sample answer' on input >> nth=95
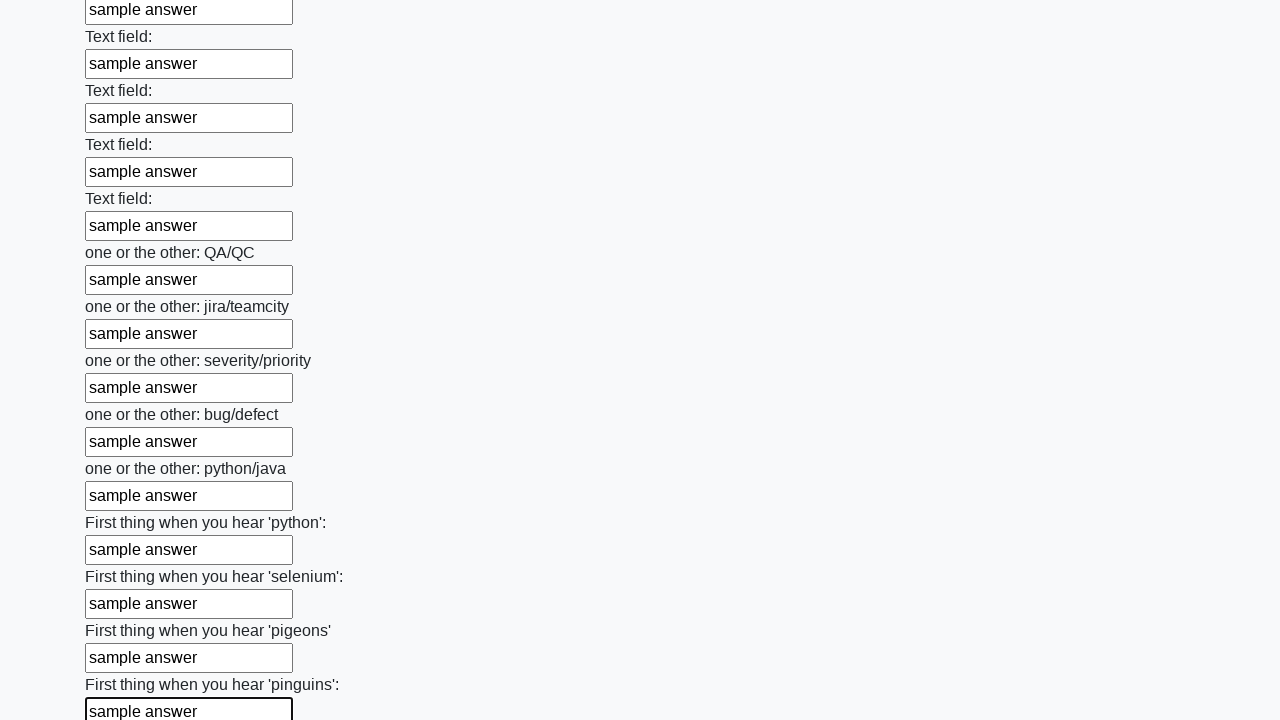

Filled input field with 'sample answer' on input >> nth=96
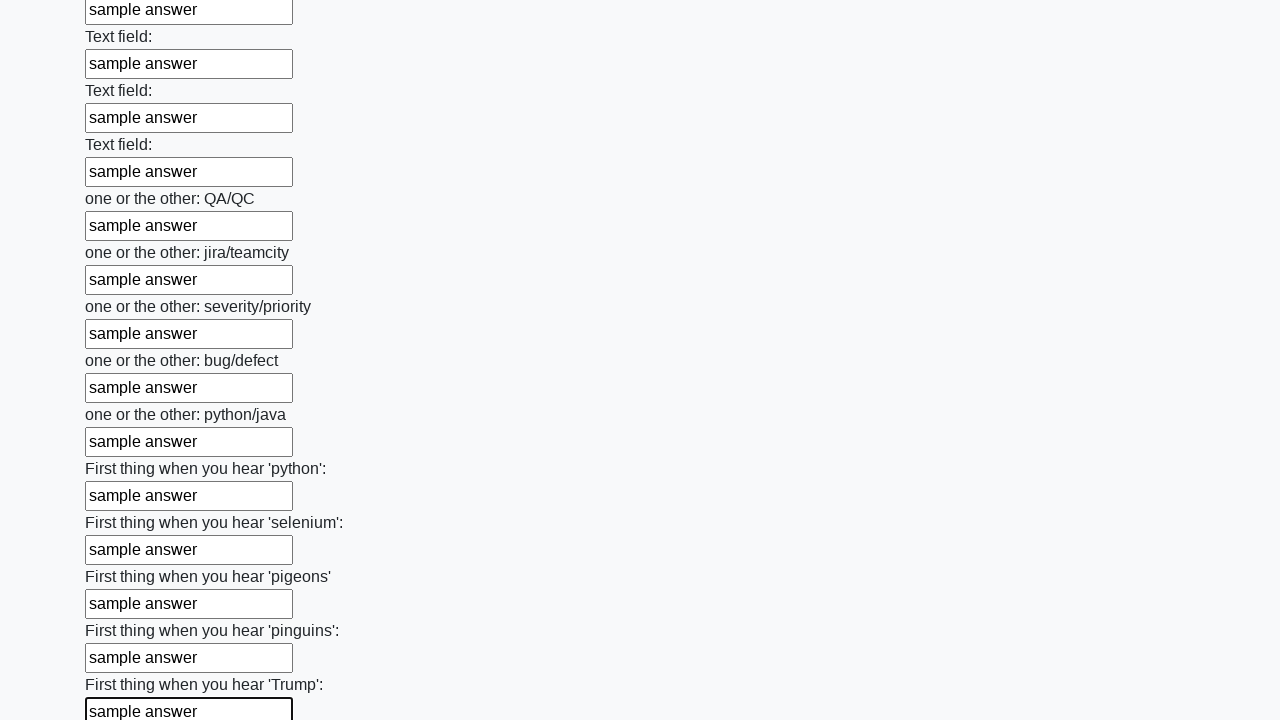

Filled input field with 'sample answer' on input >> nth=97
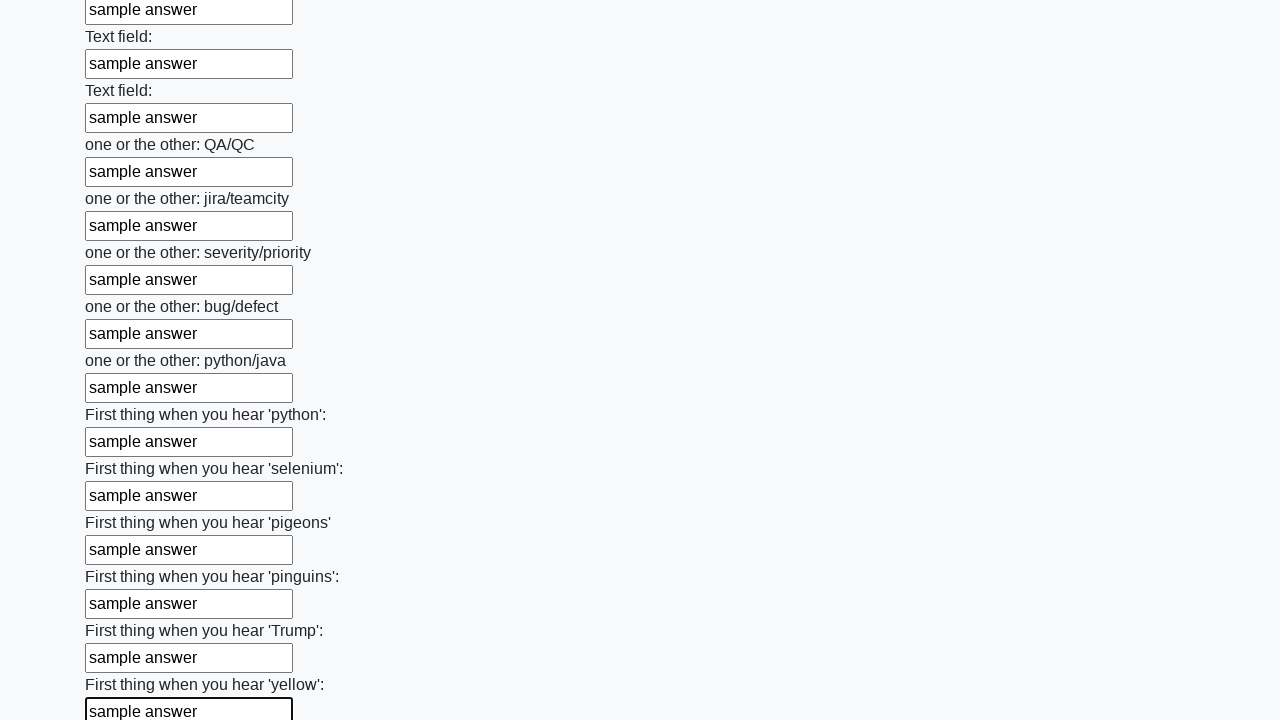

Filled input field with 'sample answer' on input >> nth=98
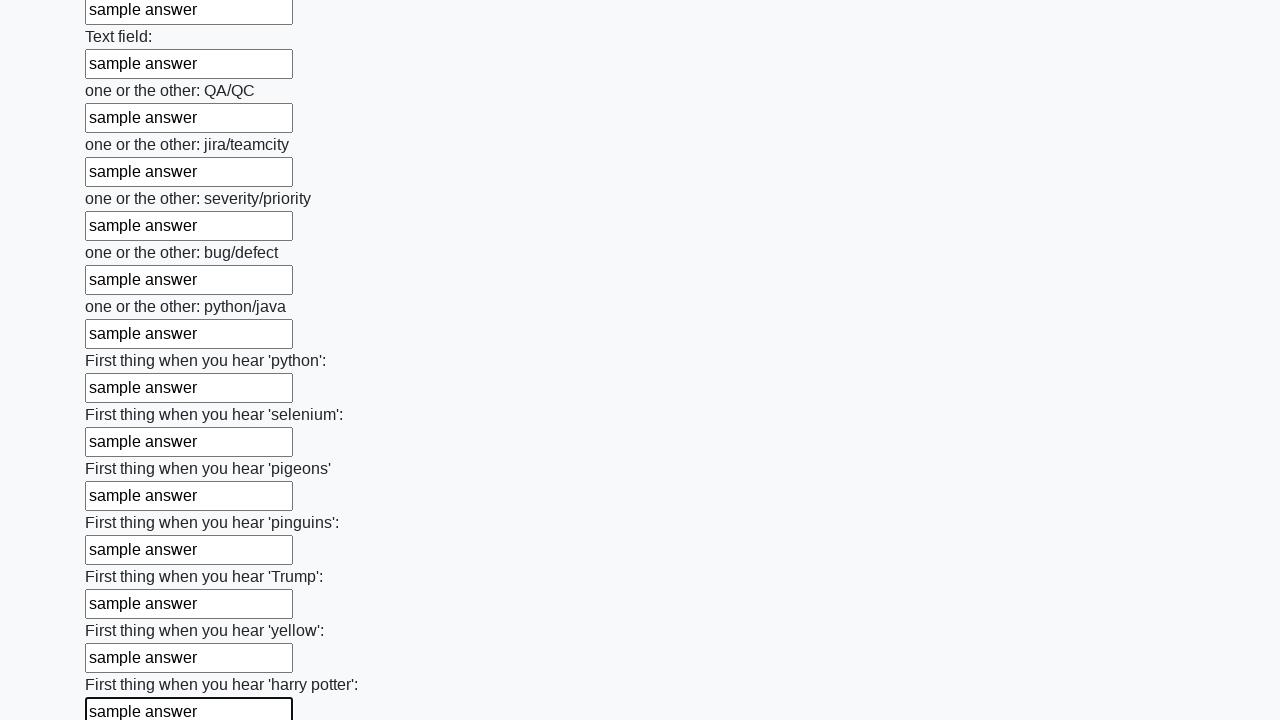

Filled input field with 'sample answer' on input >> nth=99
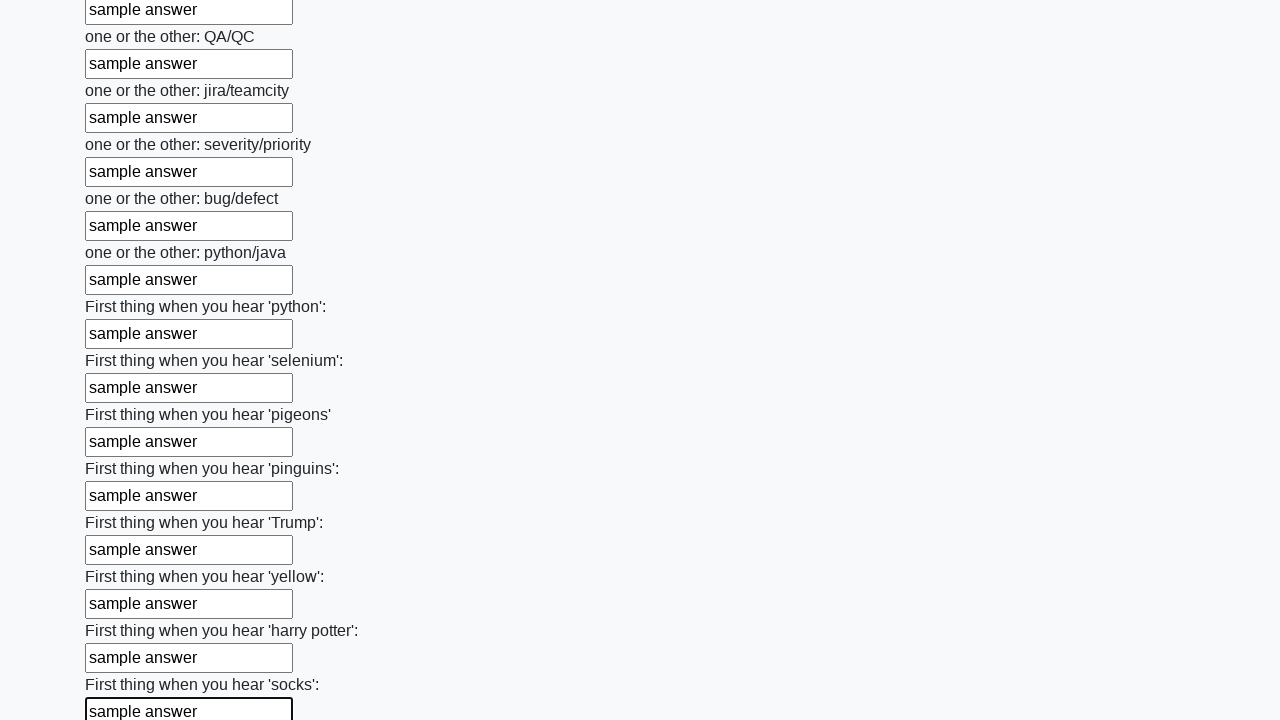

Clicked the submit button to submit the form at (123, 611) on button.btn
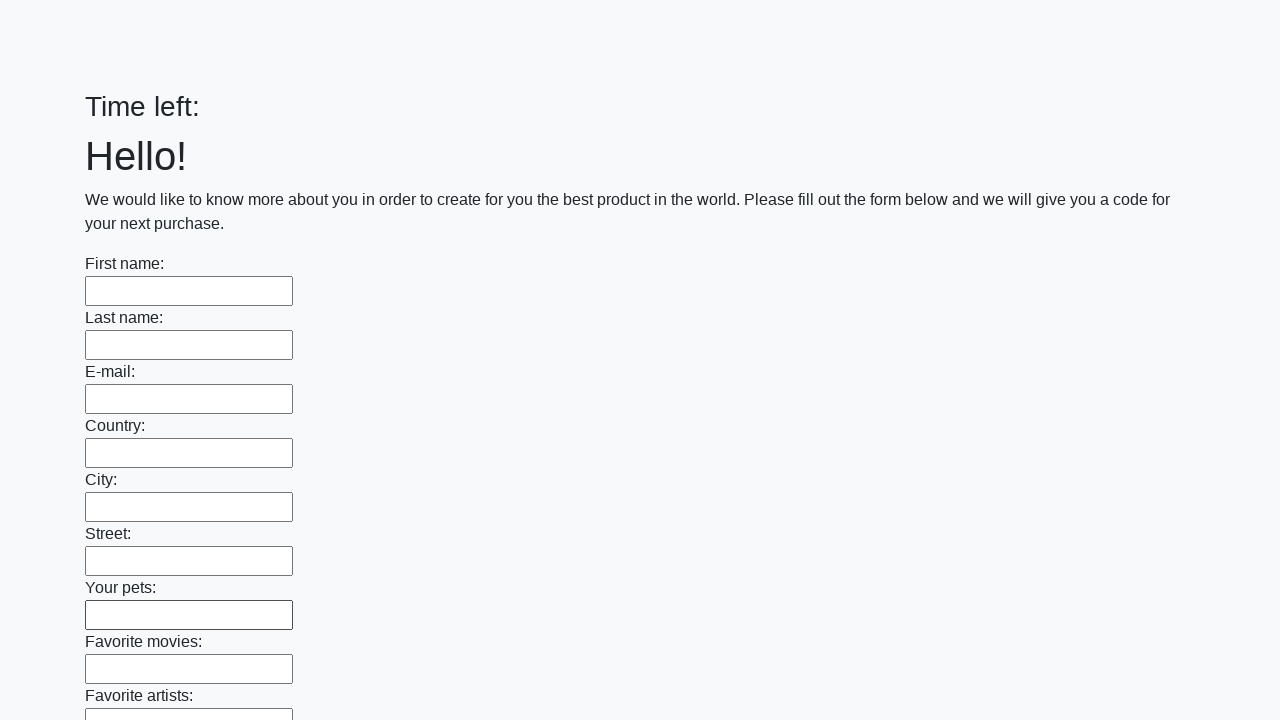

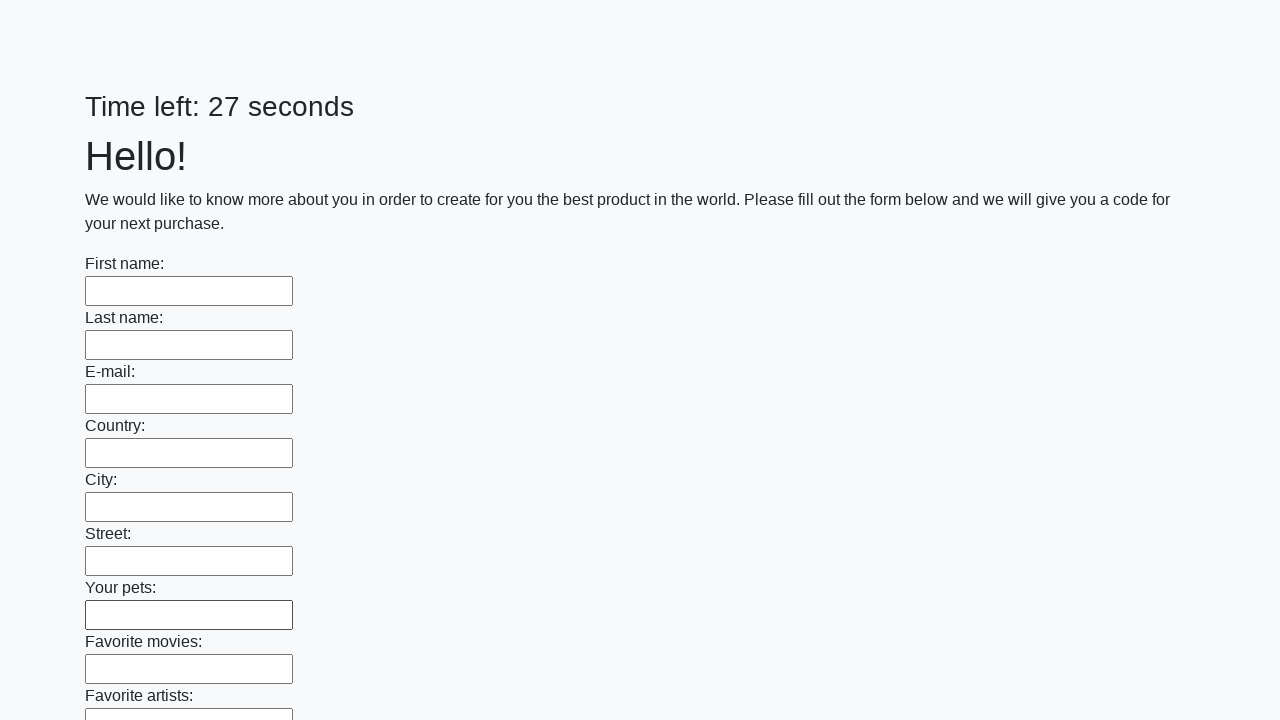